Tests a large form by filling all input fields with the same value, submitting the form, and handling the resulting alert dialog

Starting URL: http://suninjuly.github.io/huge_form.html

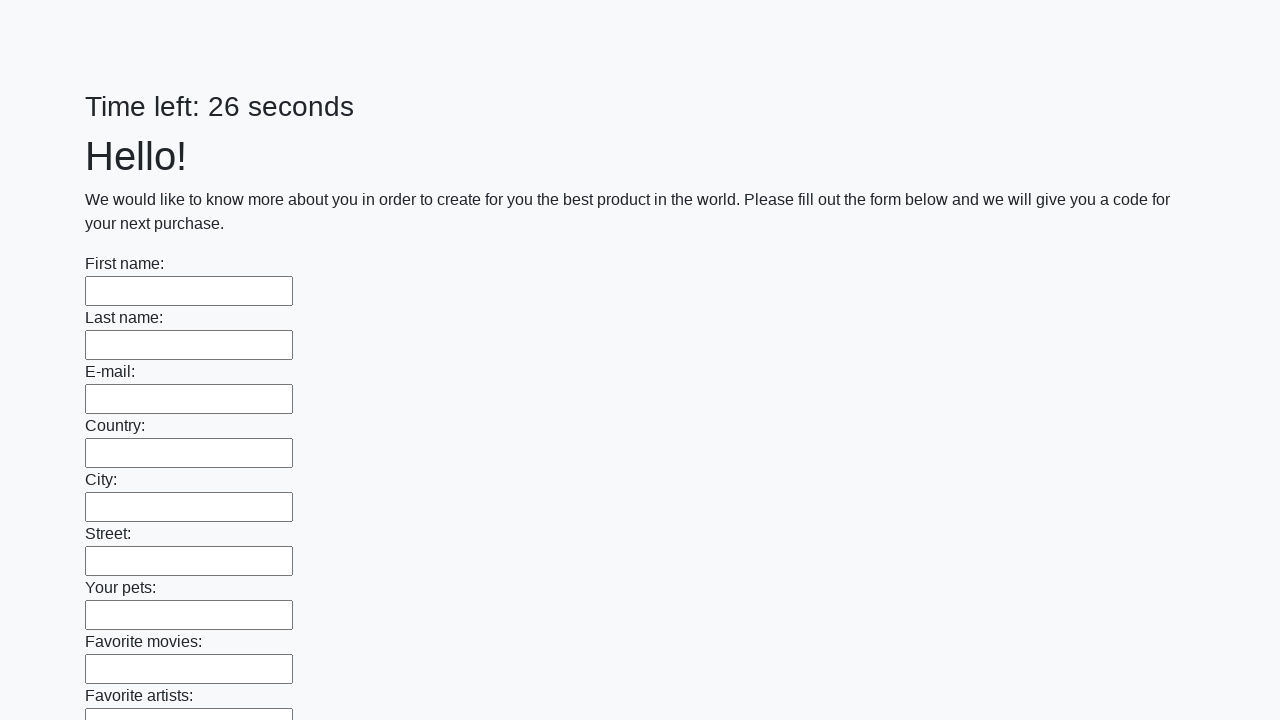

Located all input fields on the form
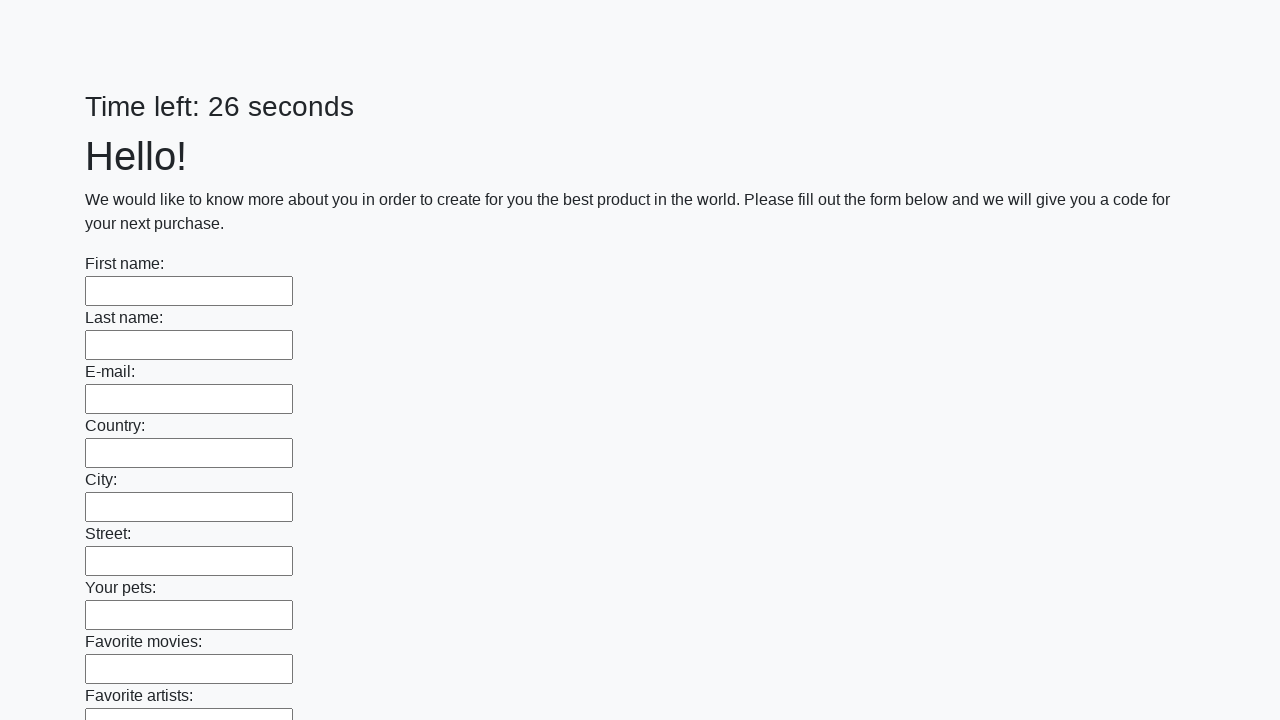

Filled input field with 'Рахат лукум' on input >> nth=0
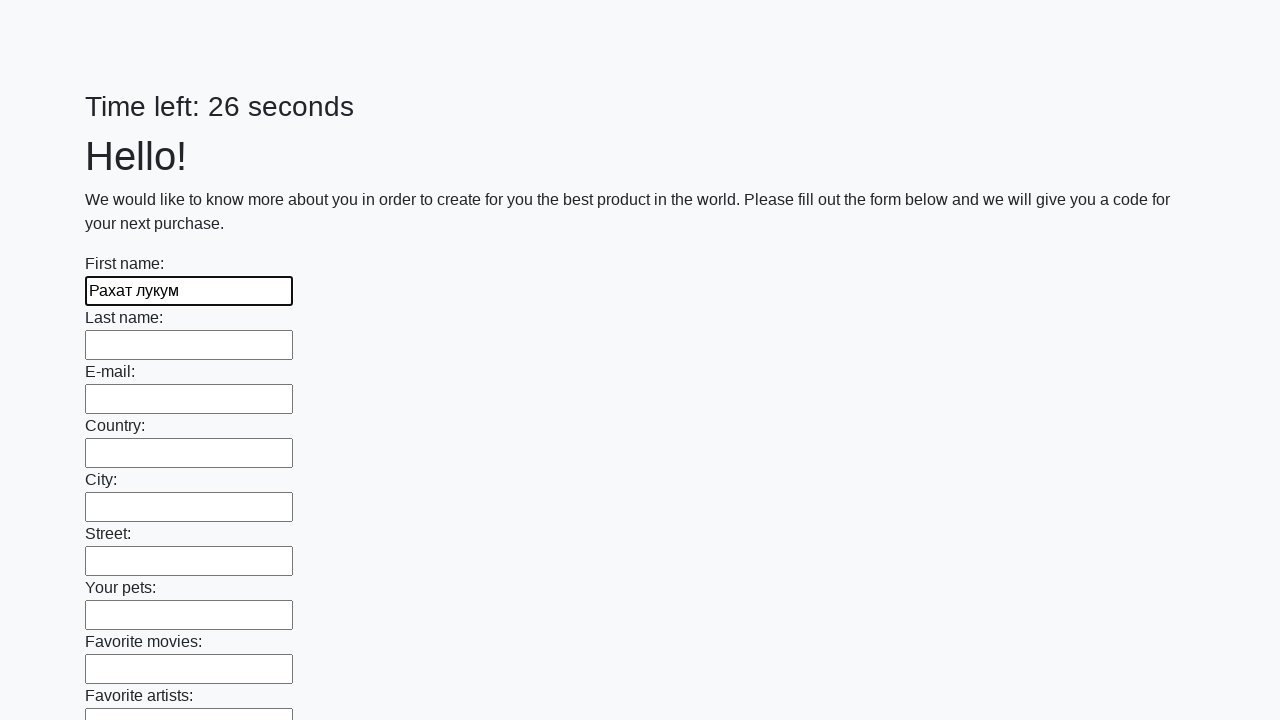

Filled input field with 'Рахат лукум' on input >> nth=1
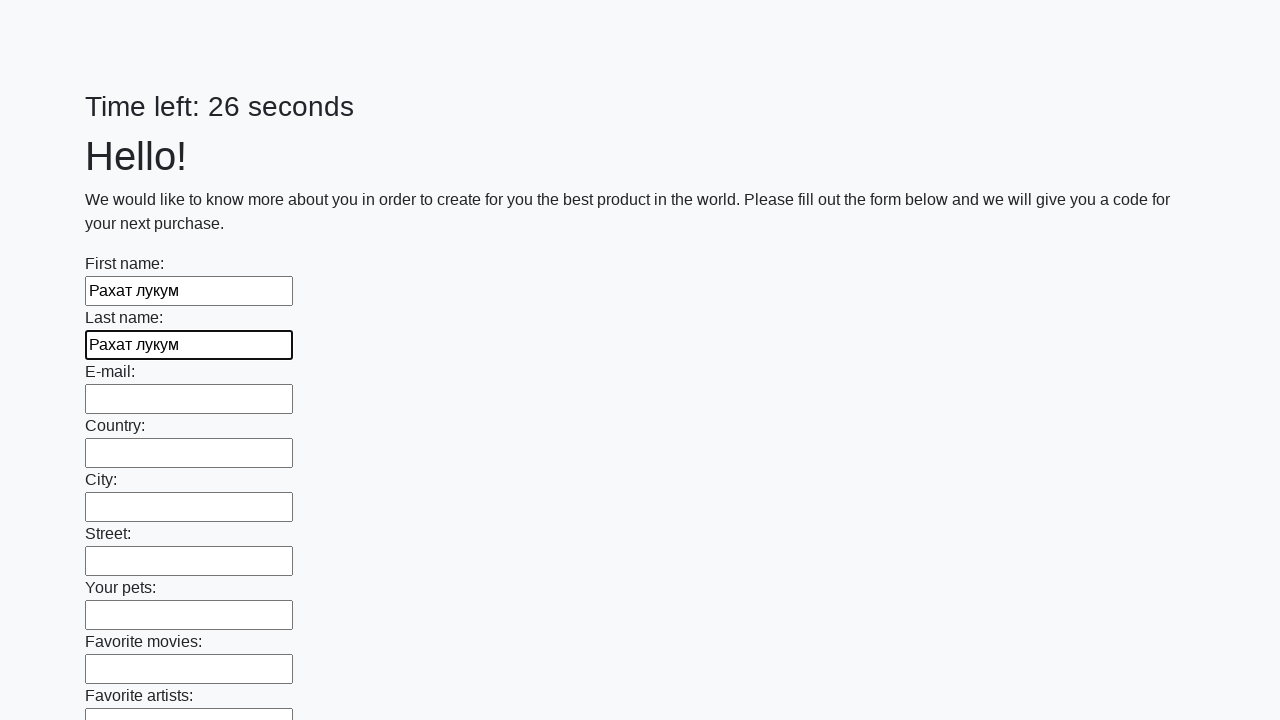

Filled input field with 'Рахат лукум' on input >> nth=2
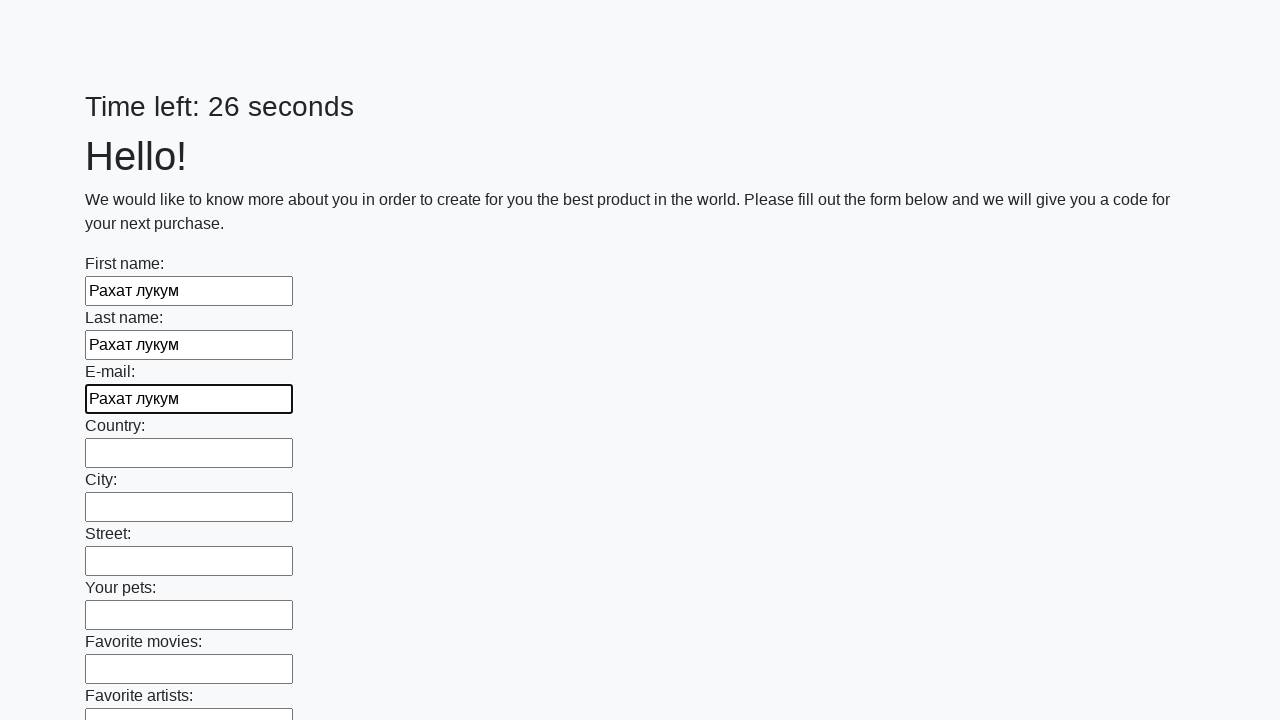

Filled input field with 'Рахат лукум' on input >> nth=3
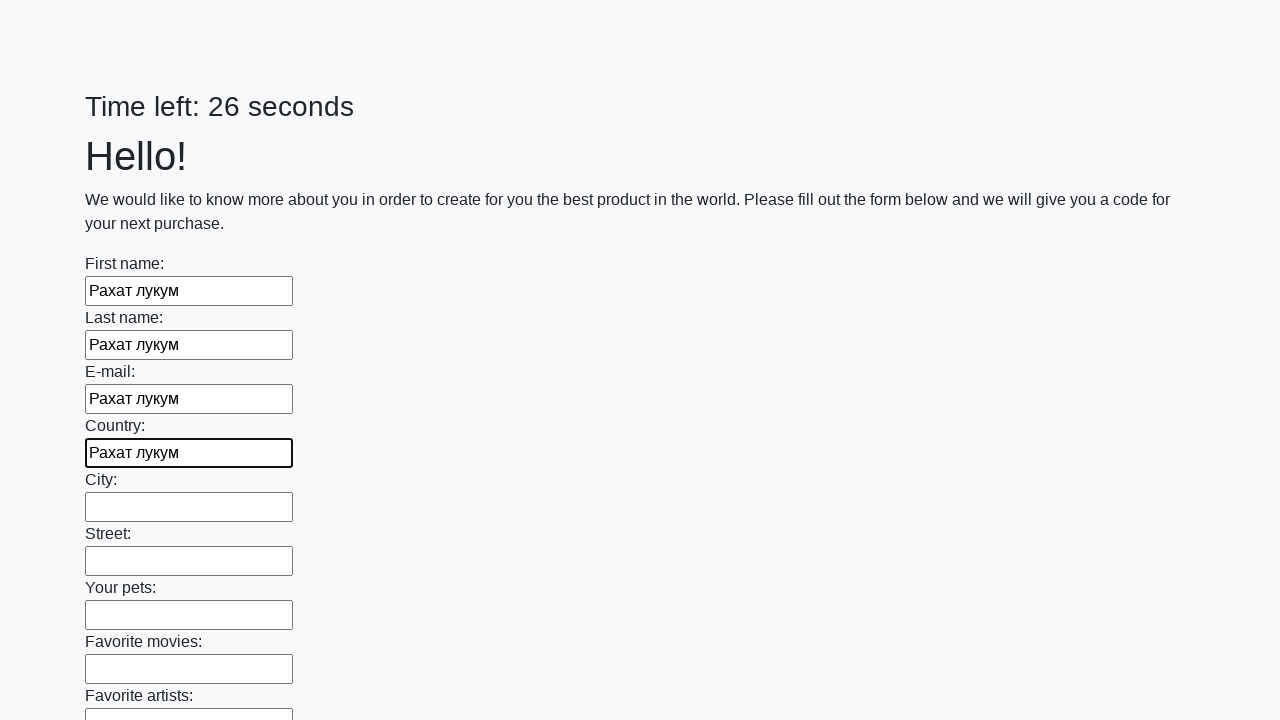

Filled input field with 'Рахат лукум' on input >> nth=4
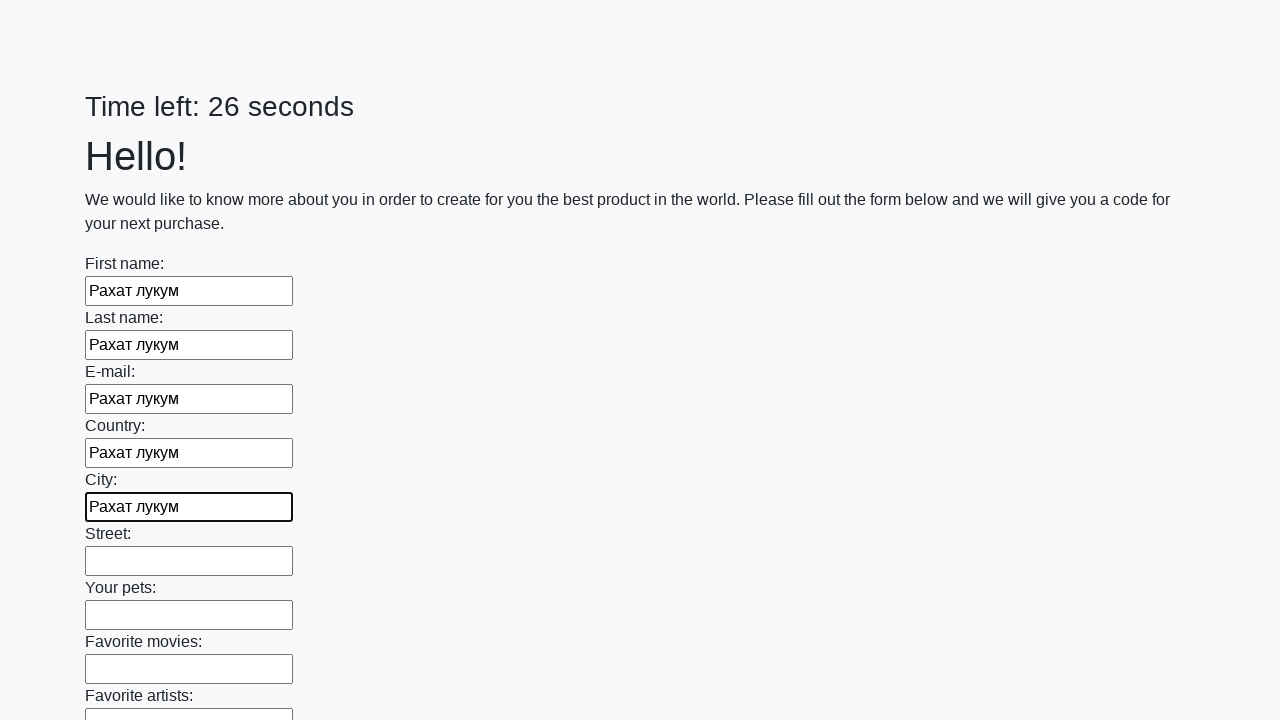

Filled input field with 'Рахат лукум' on input >> nth=5
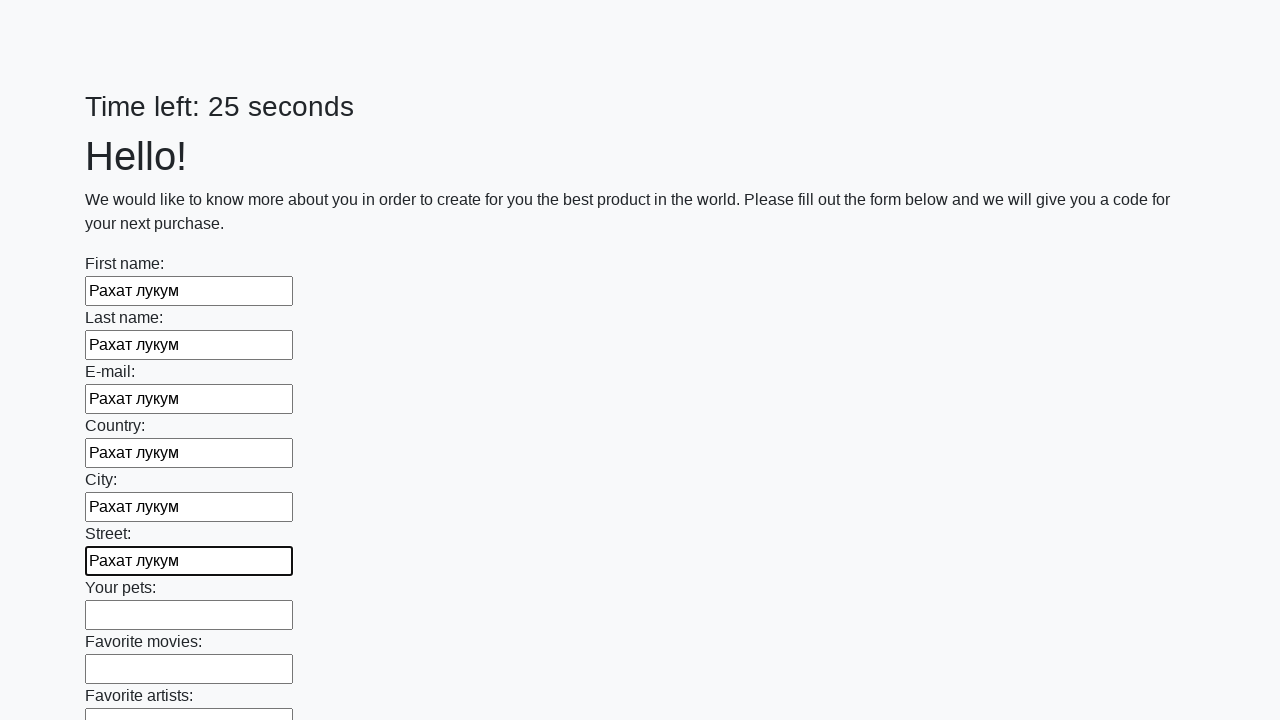

Filled input field with 'Рахат лукум' on input >> nth=6
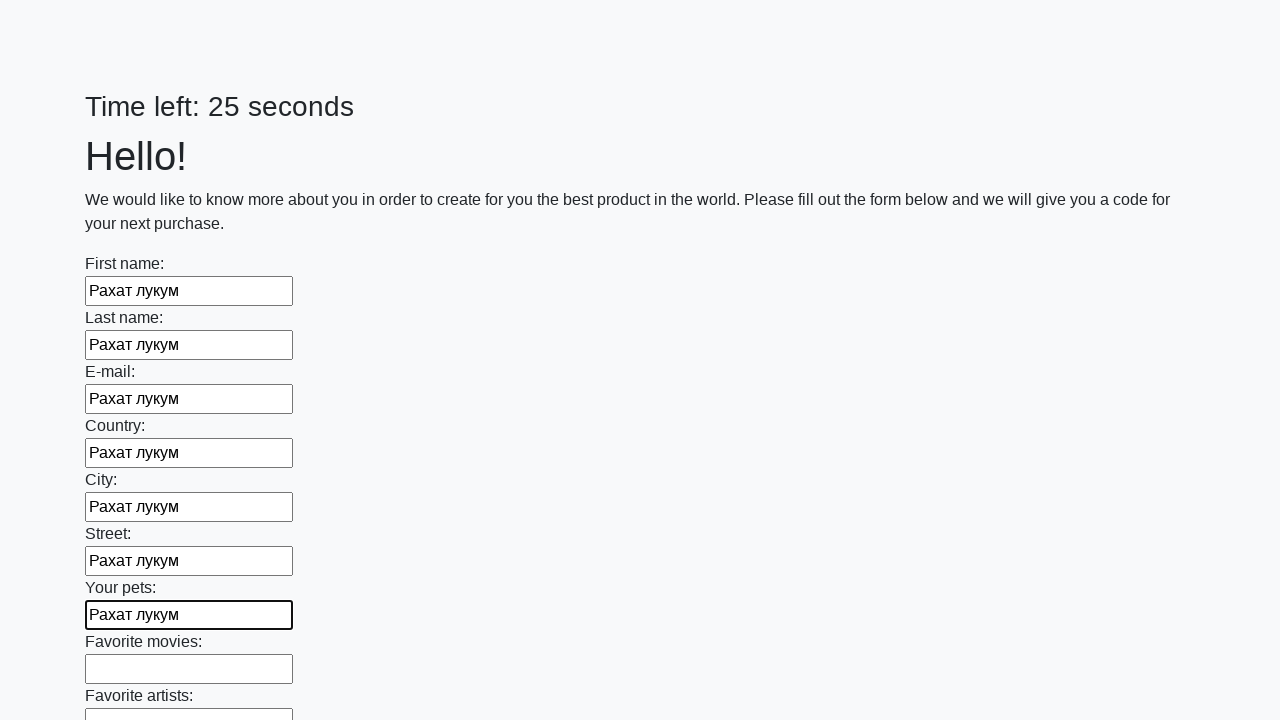

Filled input field with 'Рахат лукум' on input >> nth=7
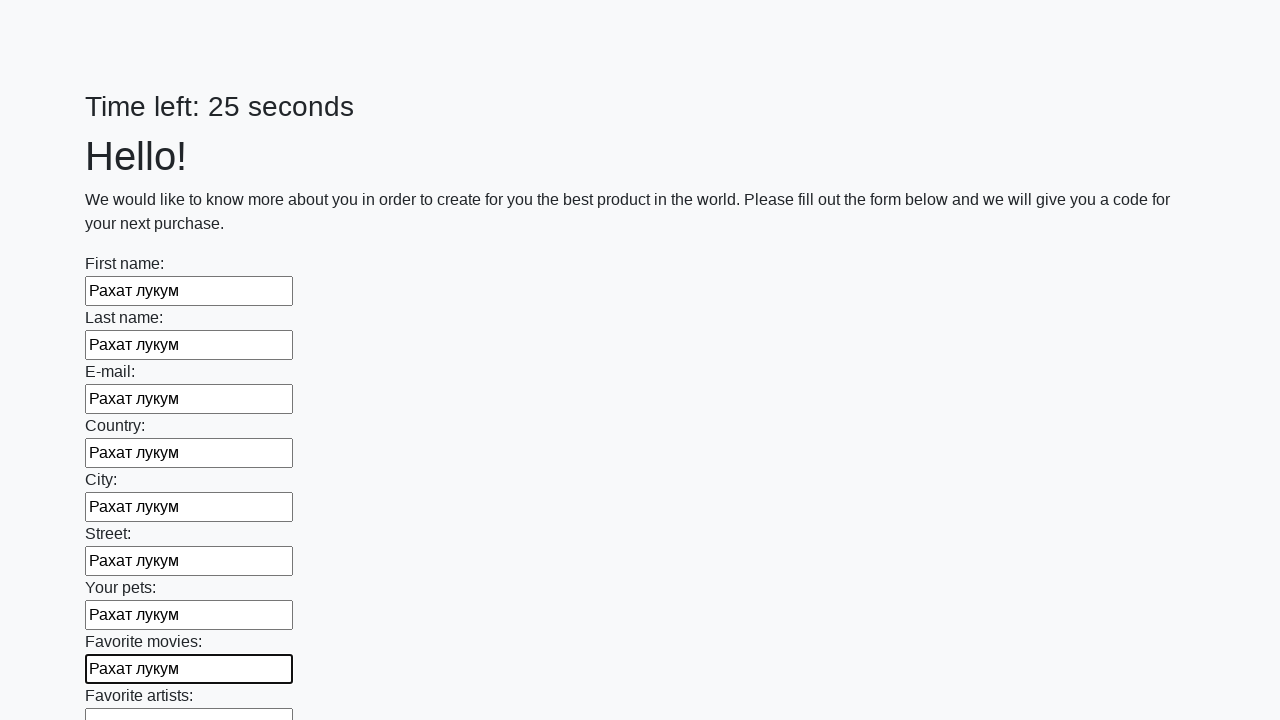

Filled input field with 'Рахат лукум' on input >> nth=8
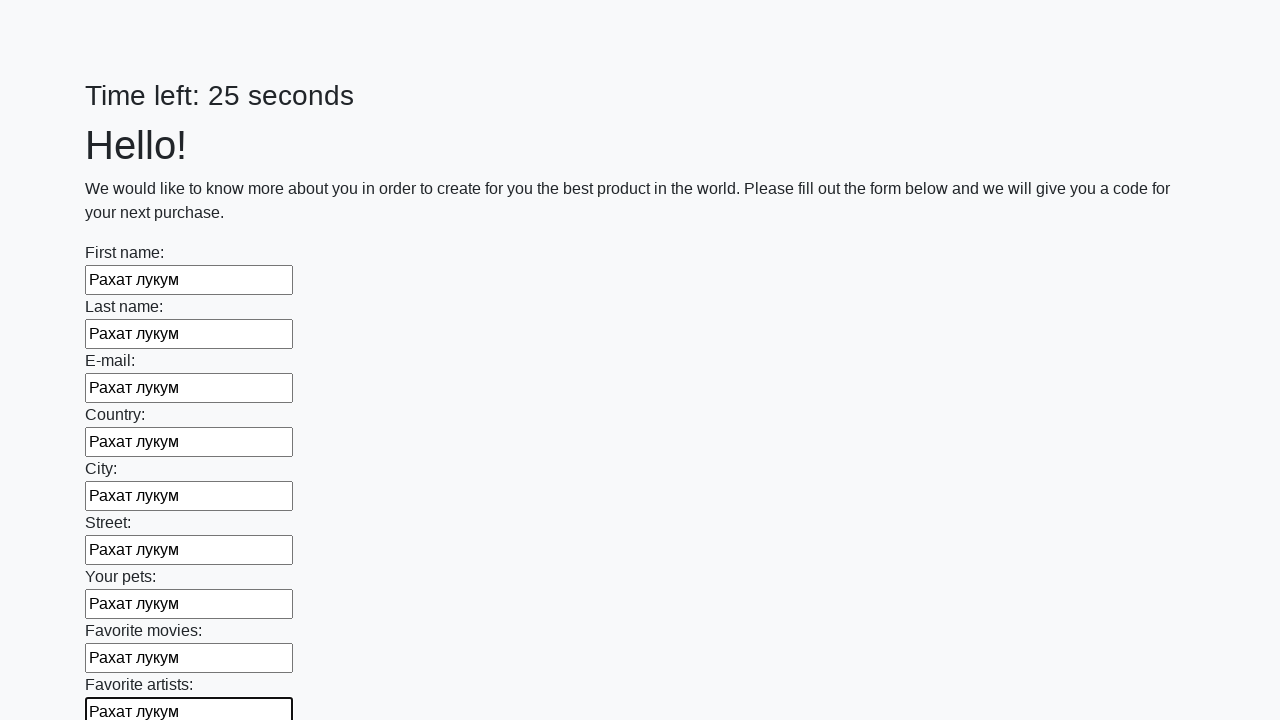

Filled input field with 'Рахат лукум' on input >> nth=9
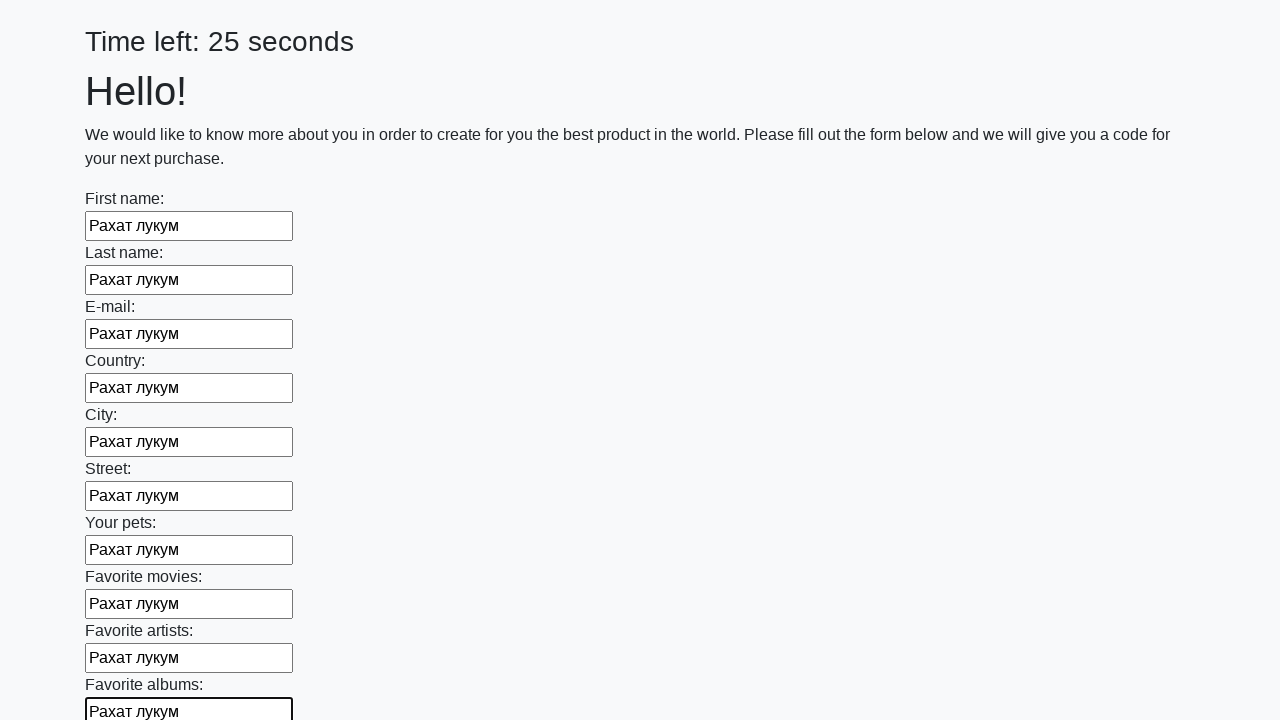

Filled input field with 'Рахат лукум' on input >> nth=10
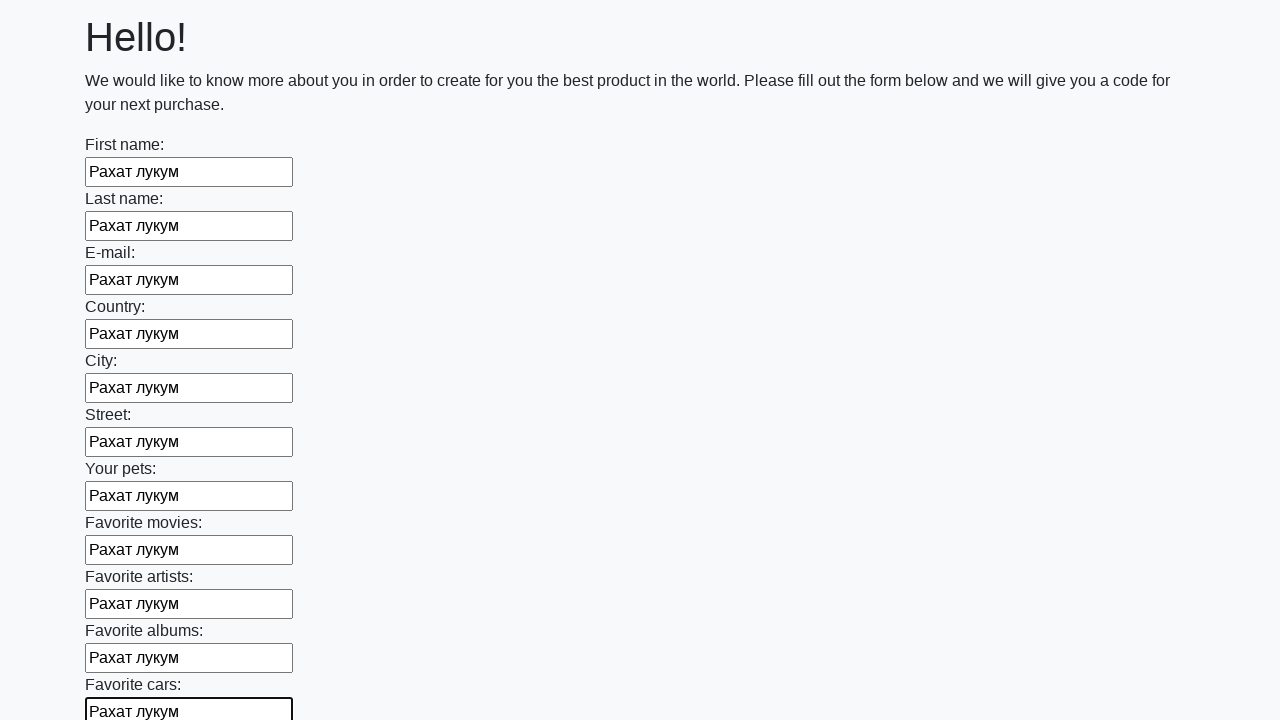

Filled input field with 'Рахат лукум' on input >> nth=11
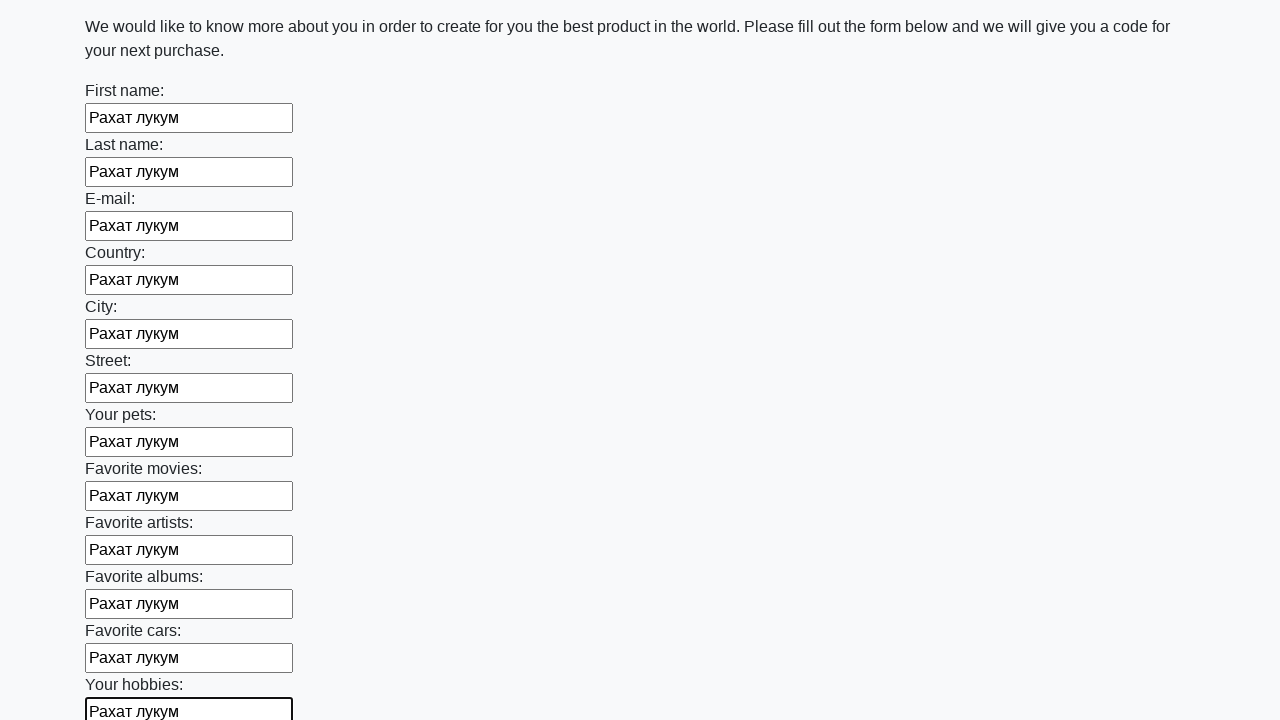

Filled input field with 'Рахат лукум' on input >> nth=12
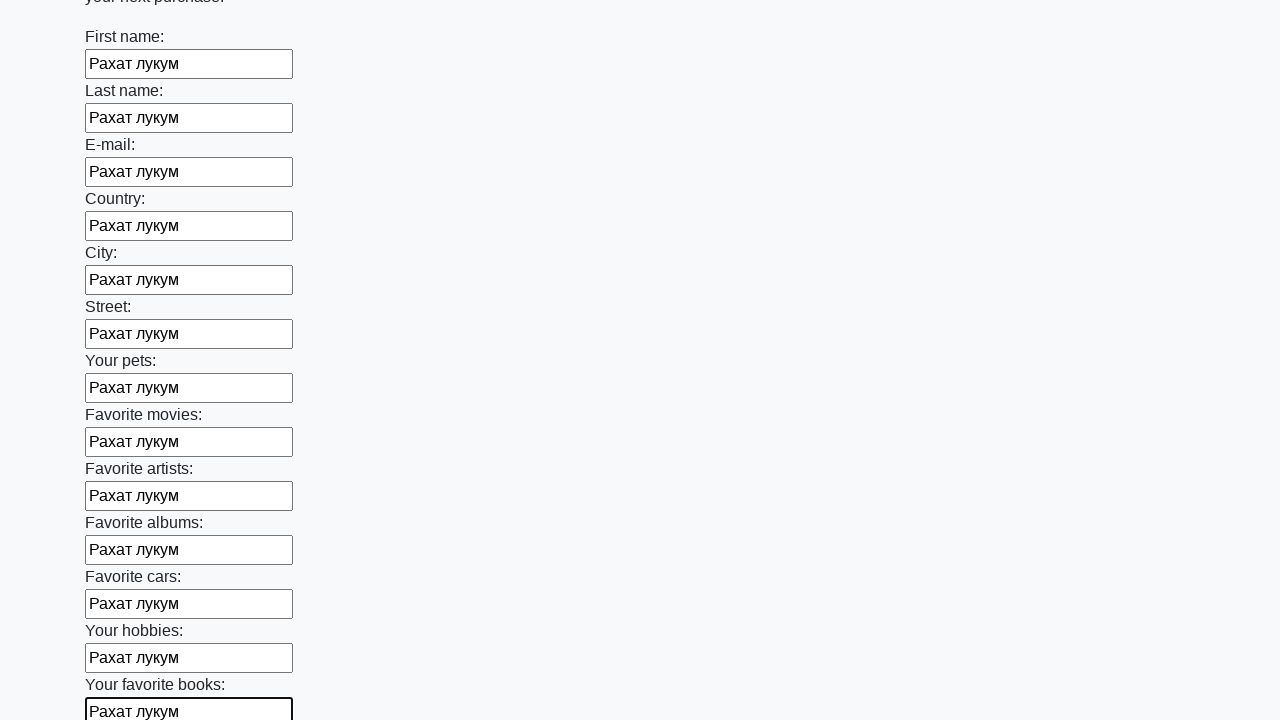

Filled input field with 'Рахат лукум' on input >> nth=13
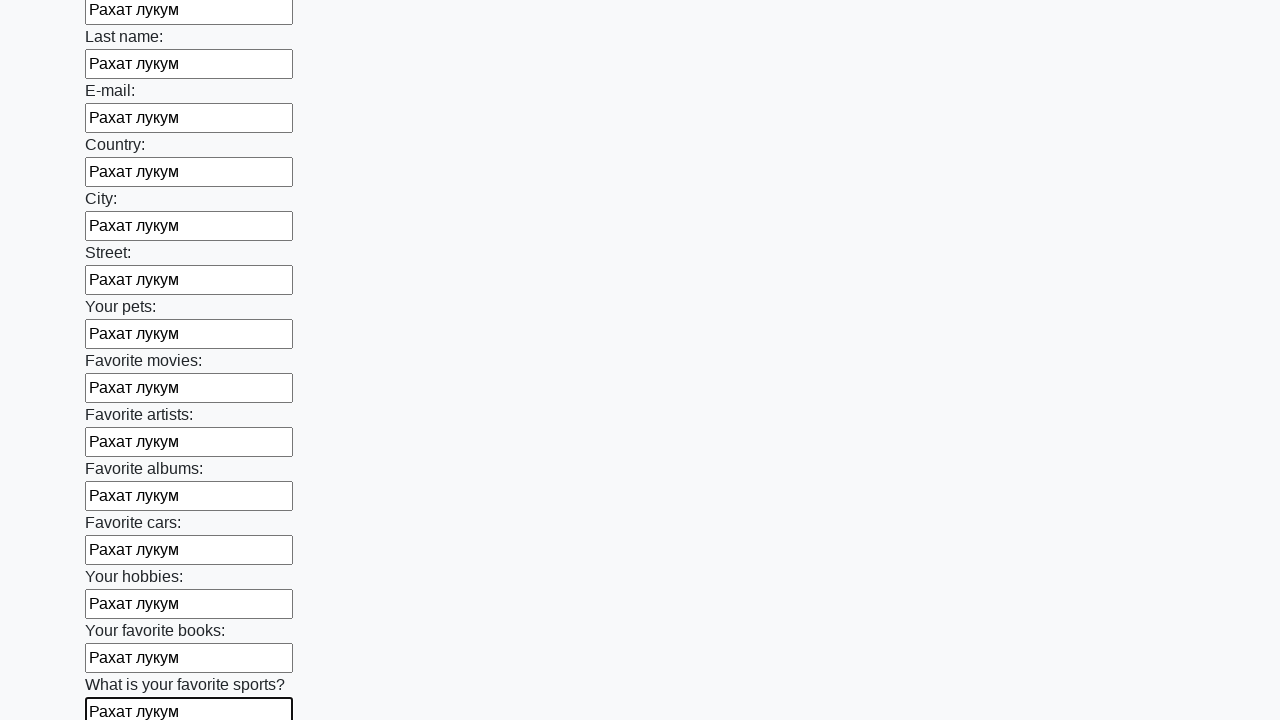

Filled input field with 'Рахат лукум' on input >> nth=14
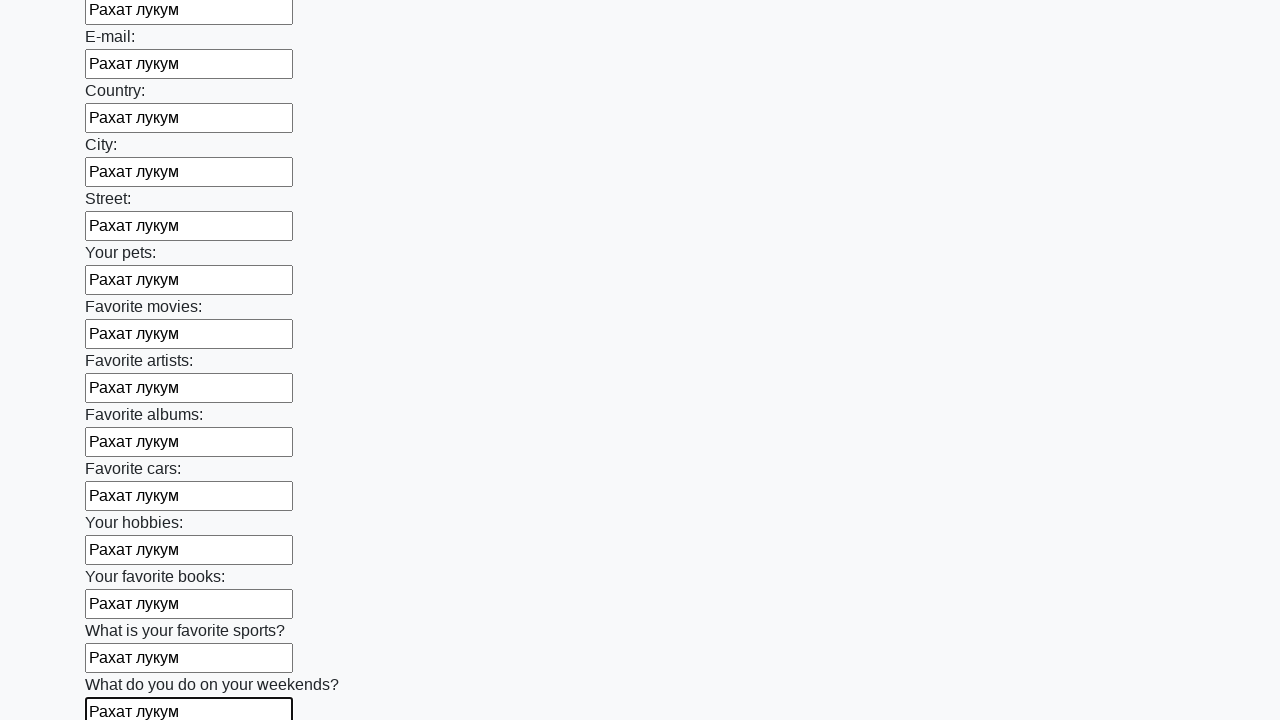

Filled input field with 'Рахат лукум' on input >> nth=15
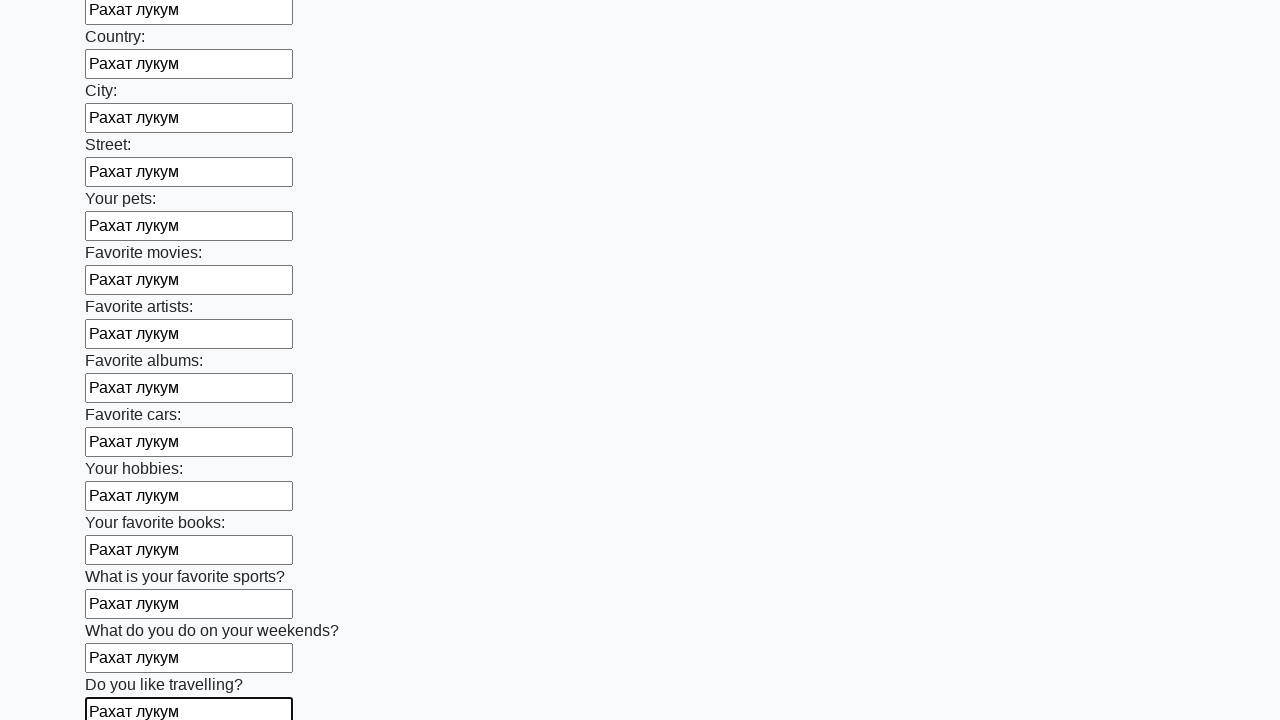

Filled input field with 'Рахат лукум' on input >> nth=16
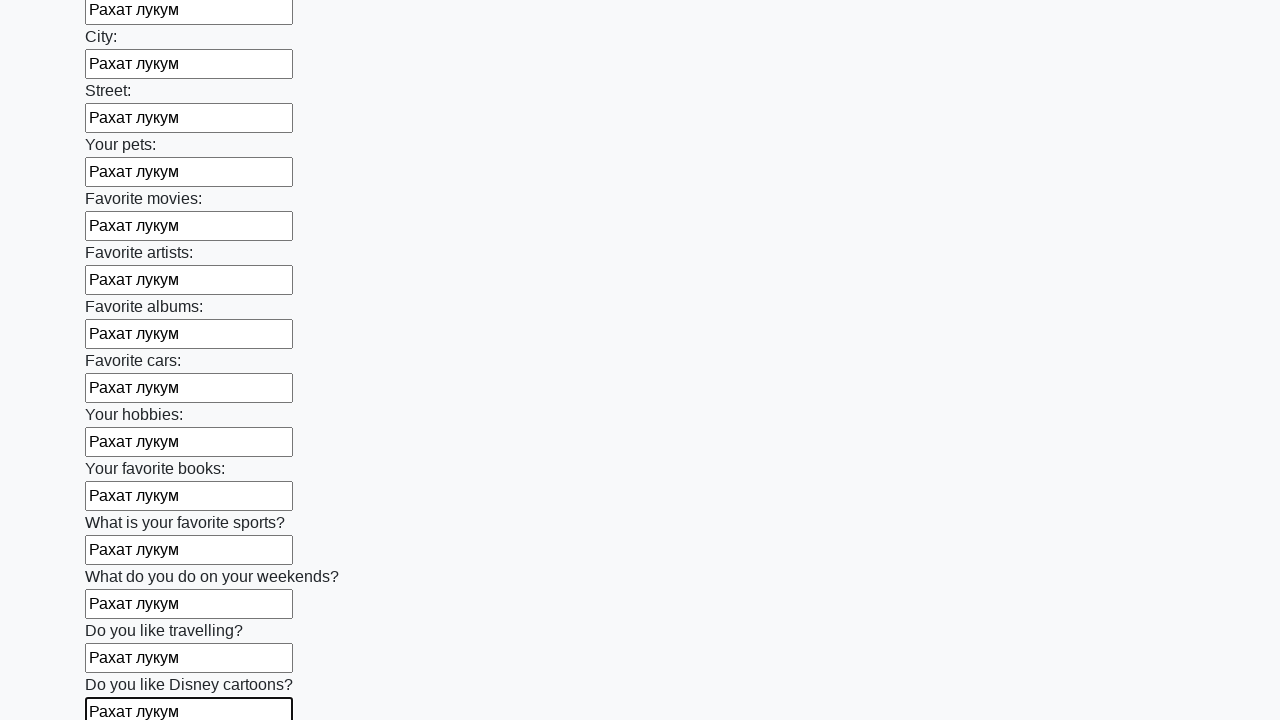

Filled input field with 'Рахат лукум' on input >> nth=17
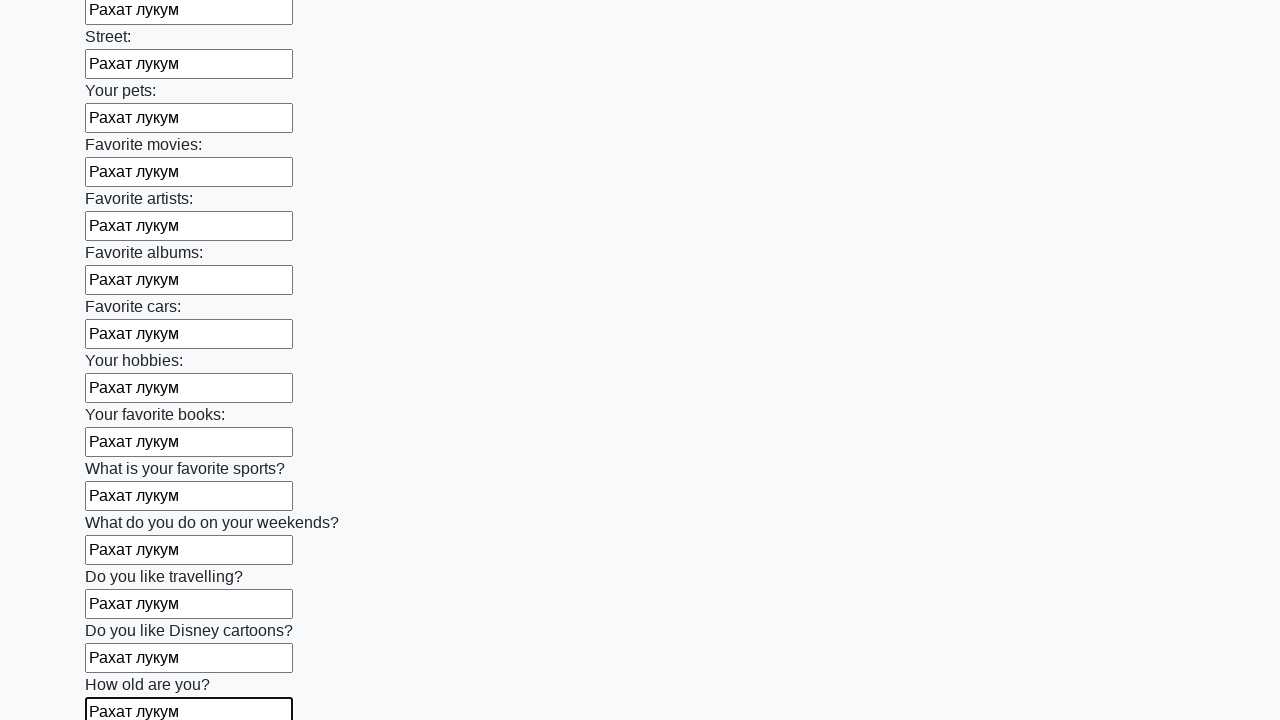

Filled input field with 'Рахат лукум' on input >> nth=18
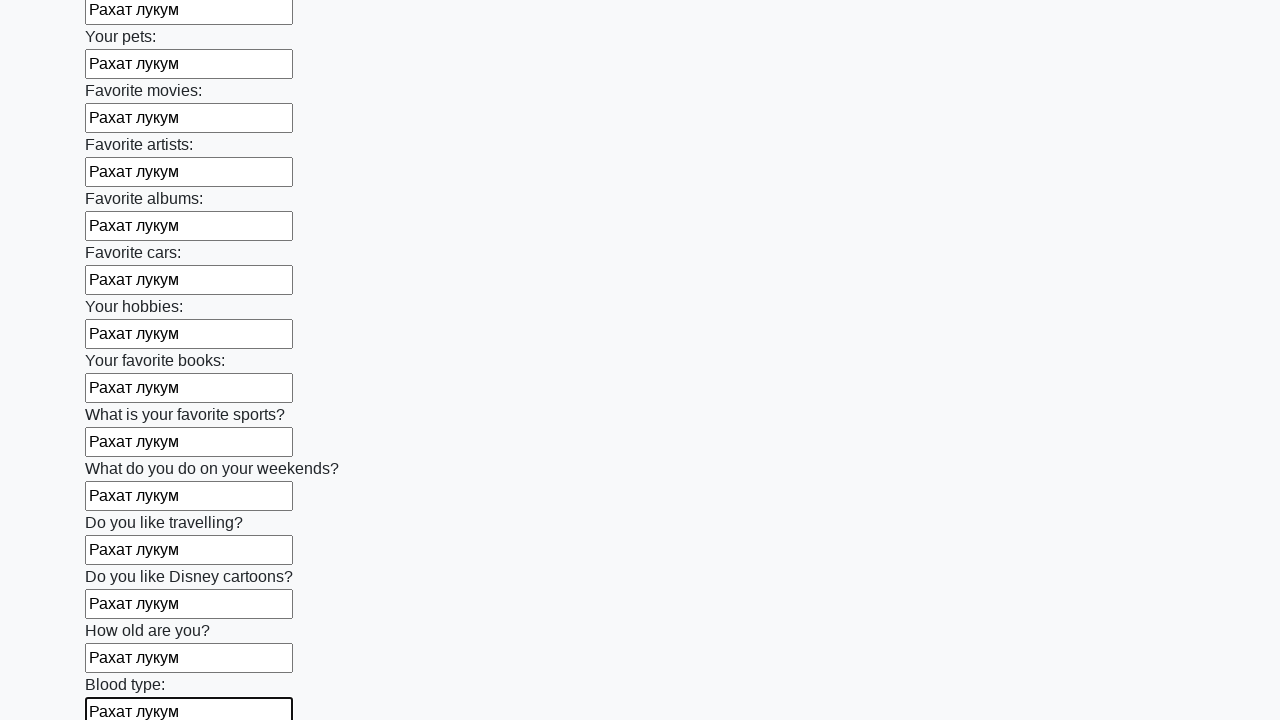

Filled input field with 'Рахат лукум' on input >> nth=19
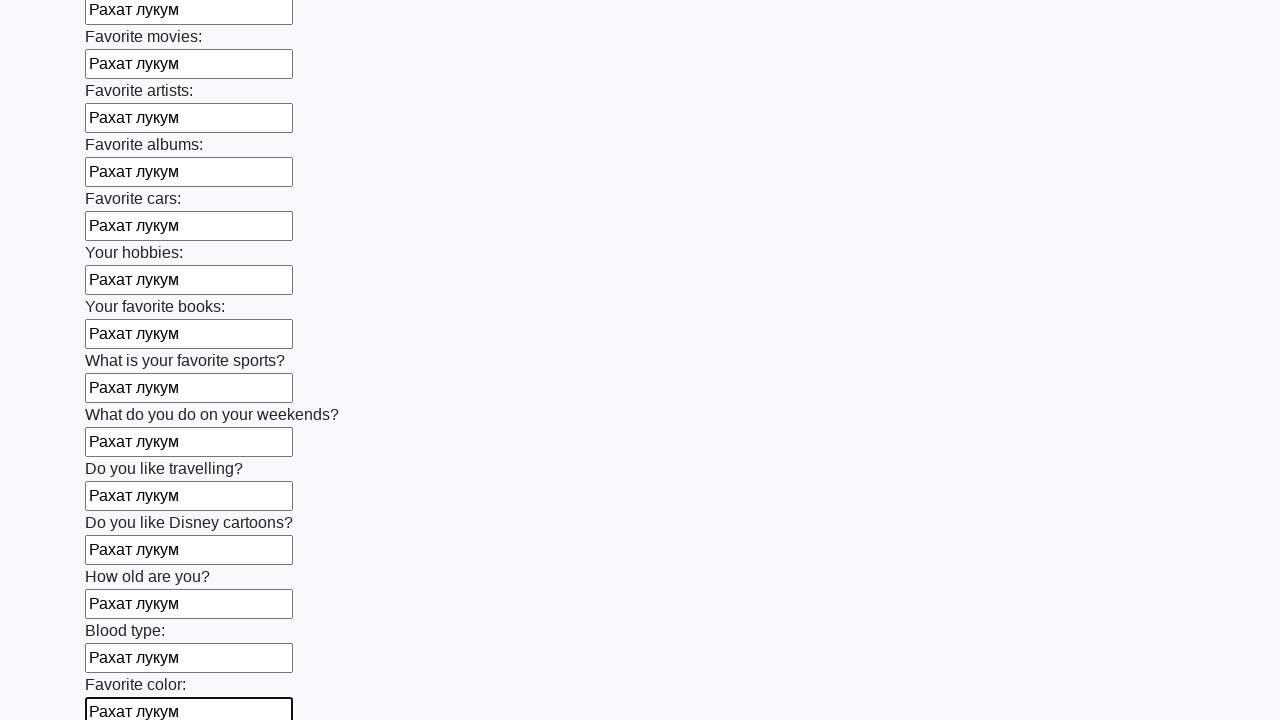

Filled input field with 'Рахат лукум' on input >> nth=20
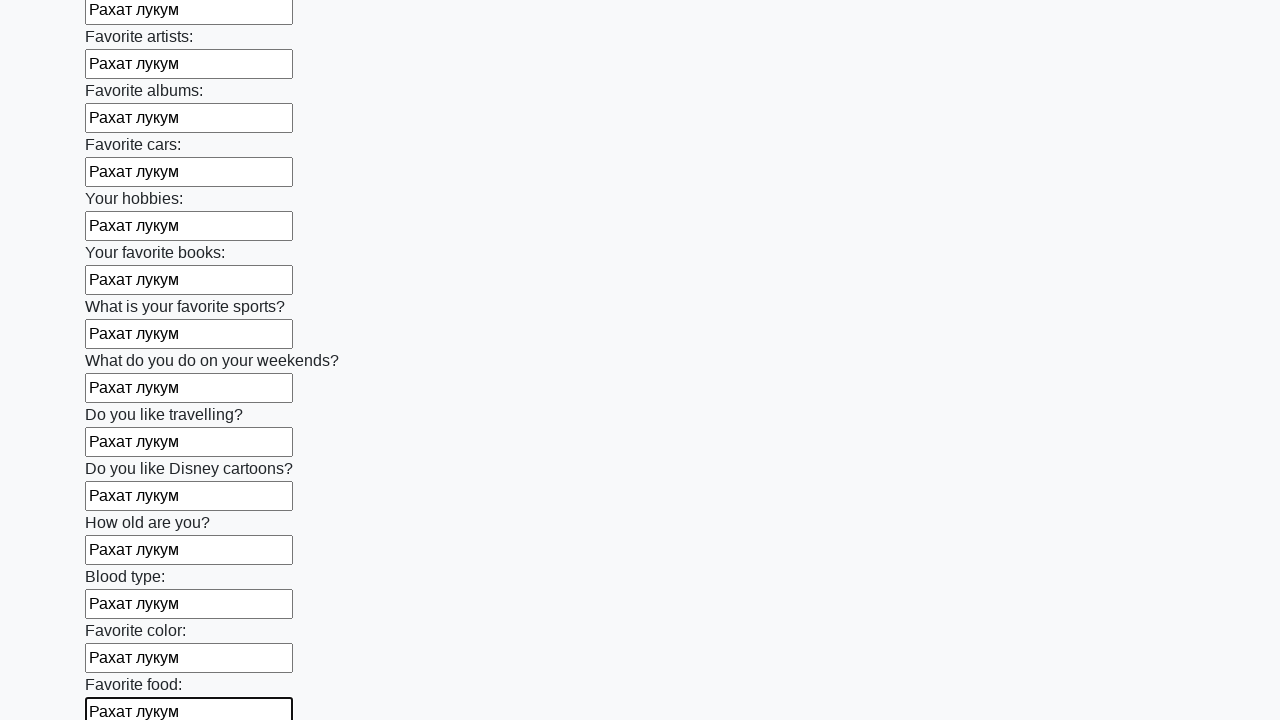

Filled input field with 'Рахат лукум' on input >> nth=21
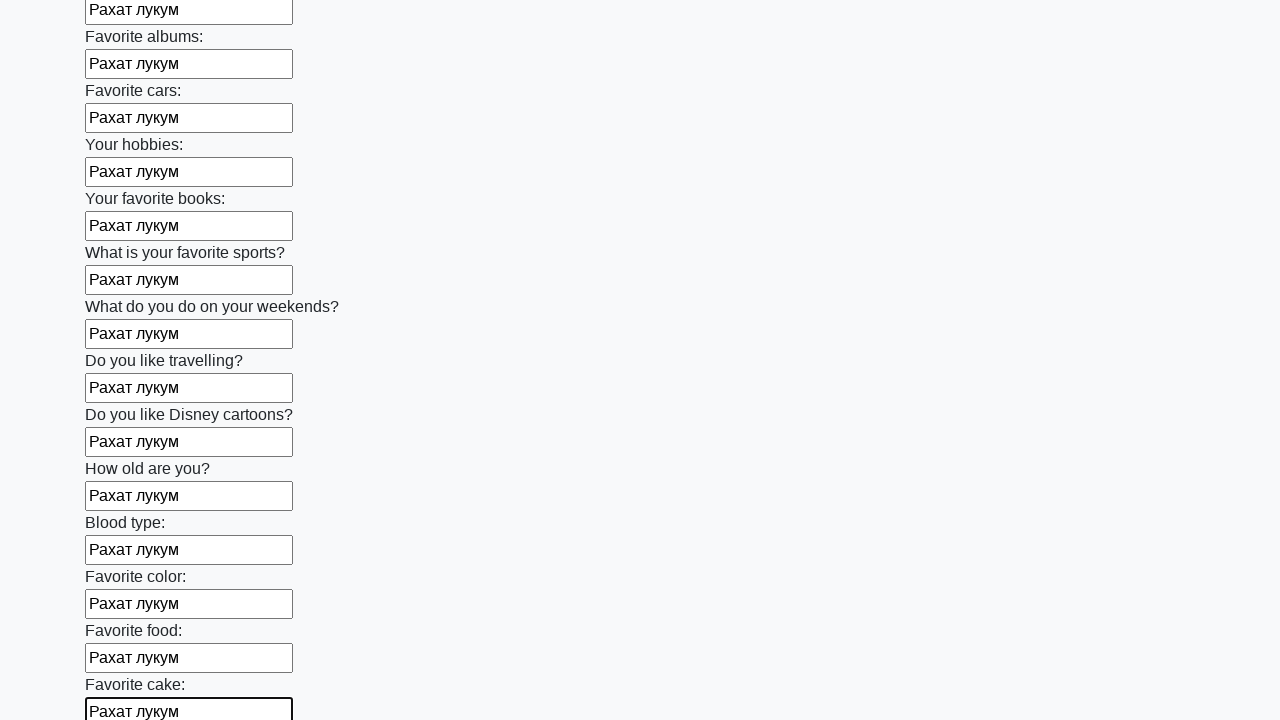

Filled input field with 'Рахат лукум' on input >> nth=22
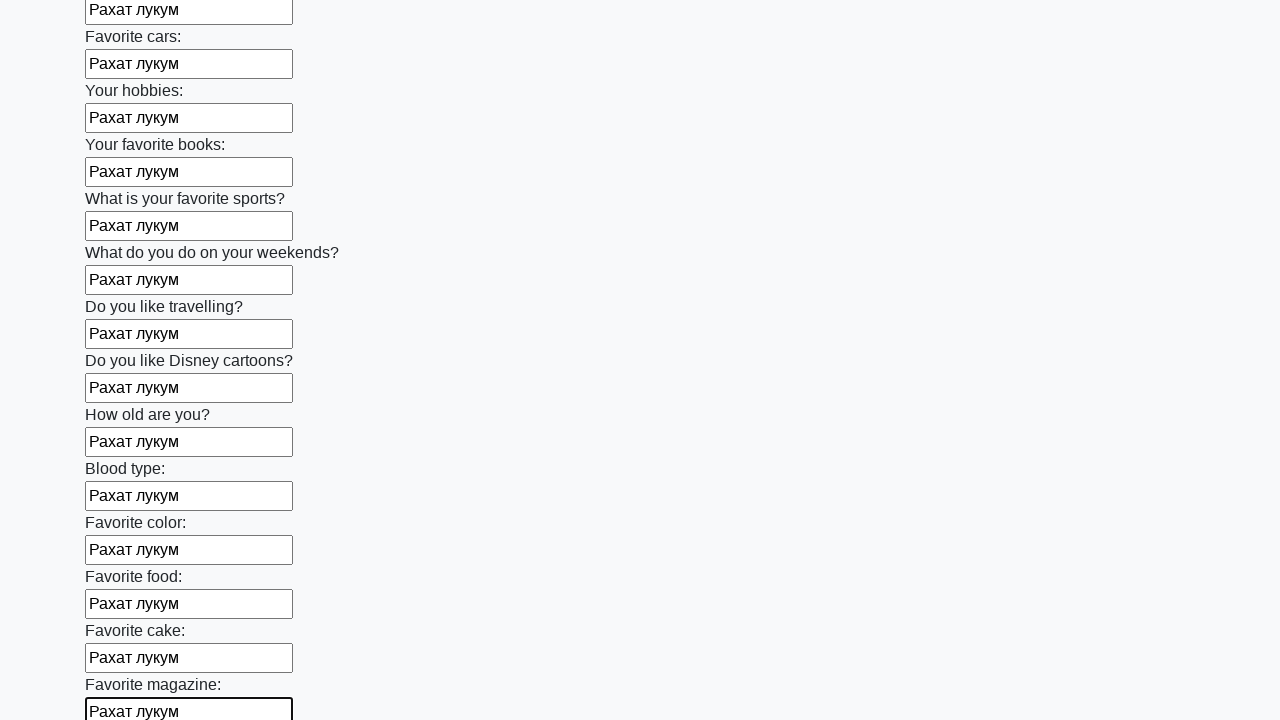

Filled input field with 'Рахат лукум' on input >> nth=23
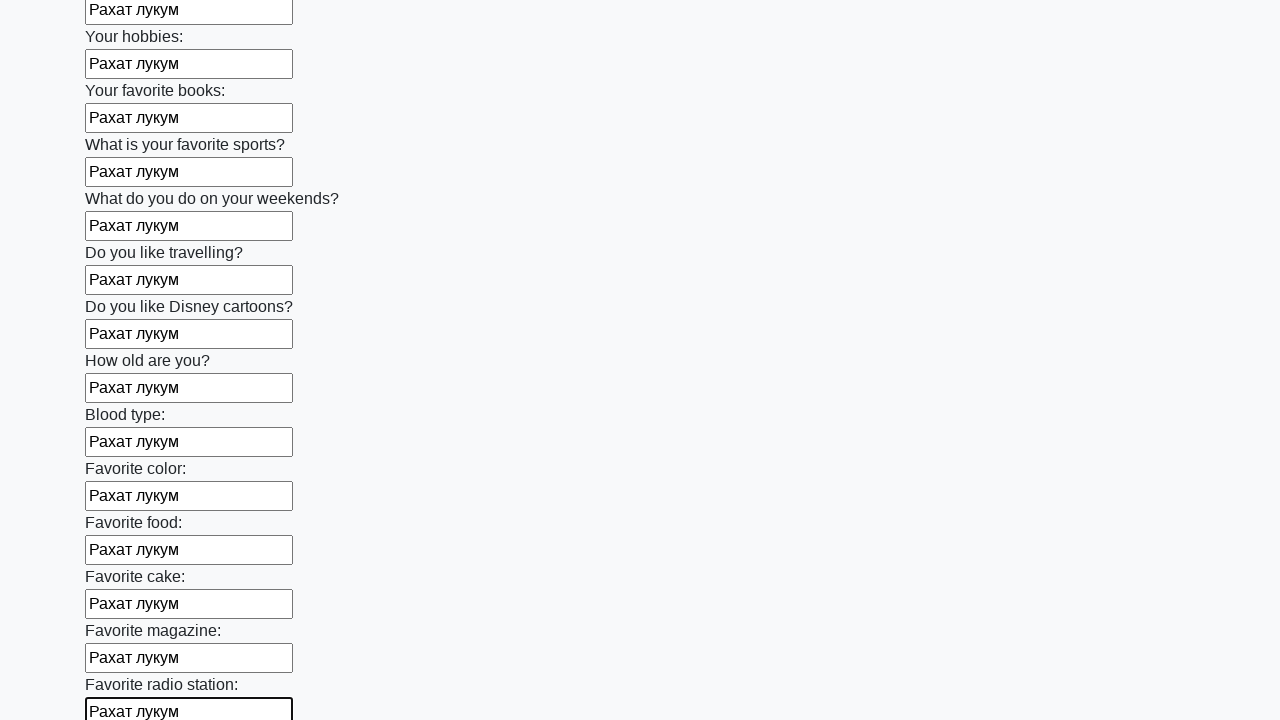

Filled input field with 'Рахат лукум' on input >> nth=24
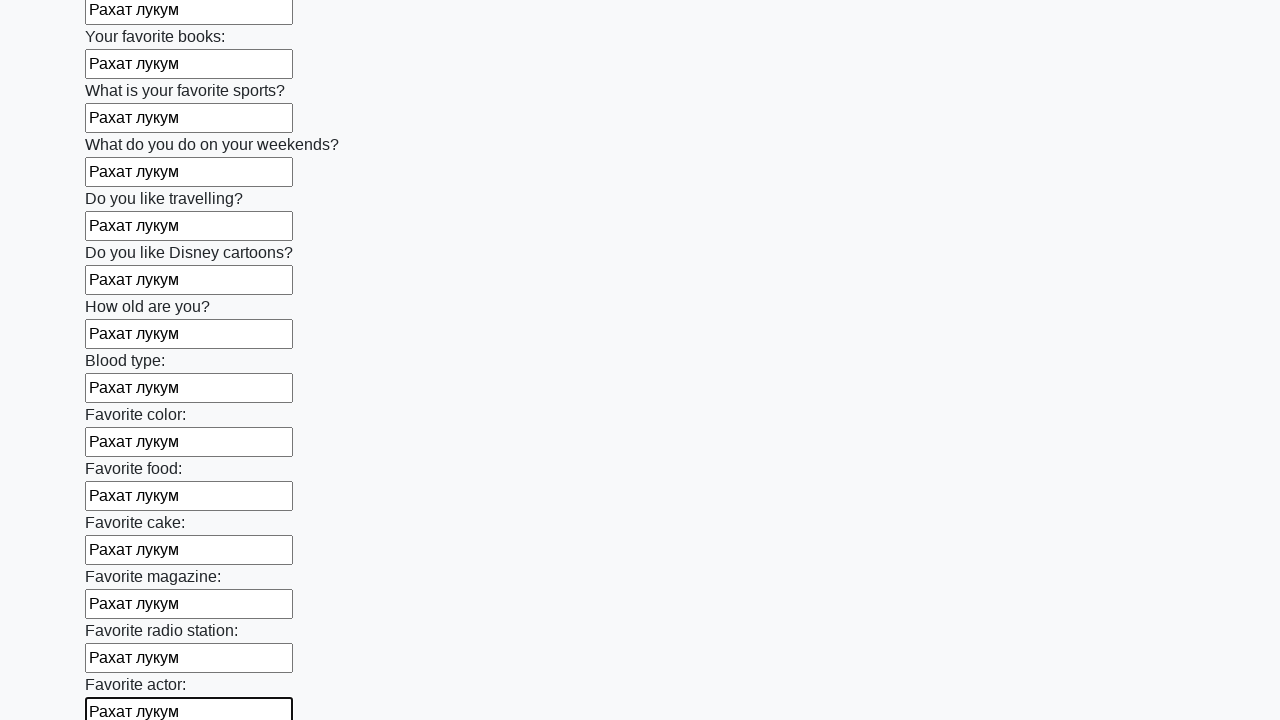

Filled input field with 'Рахат лукум' on input >> nth=25
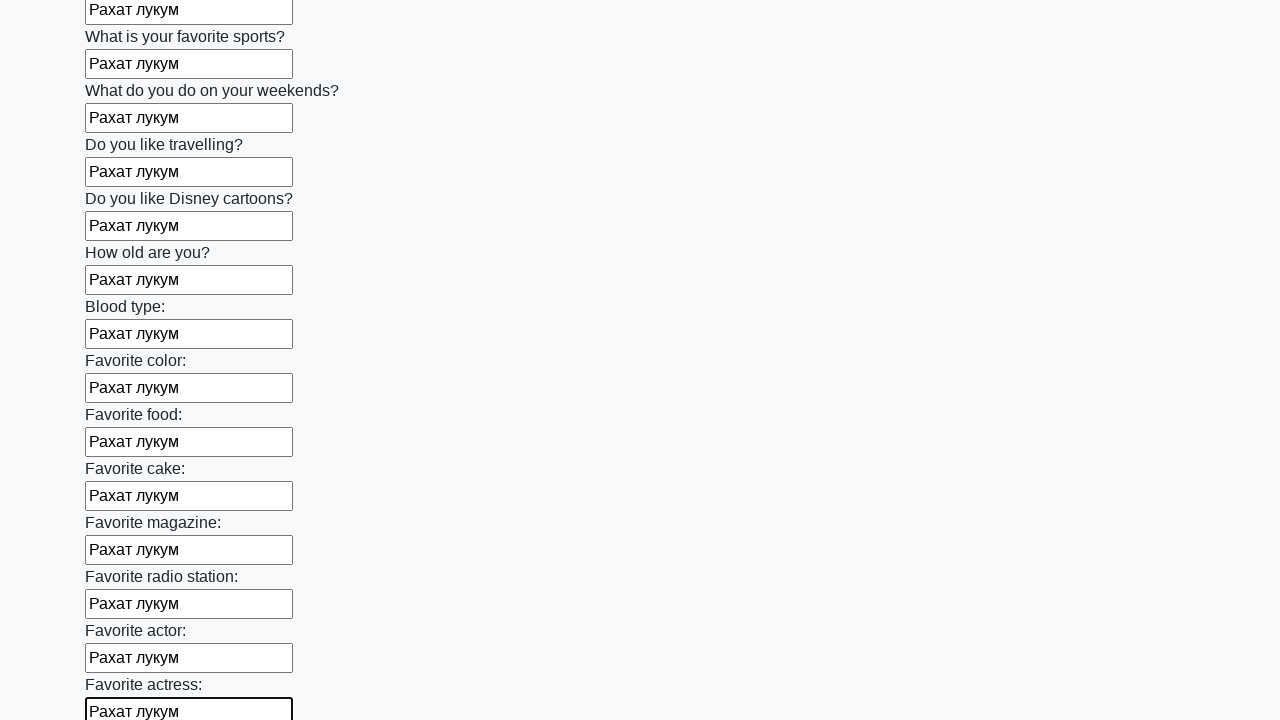

Filled input field with 'Рахат лукум' on input >> nth=26
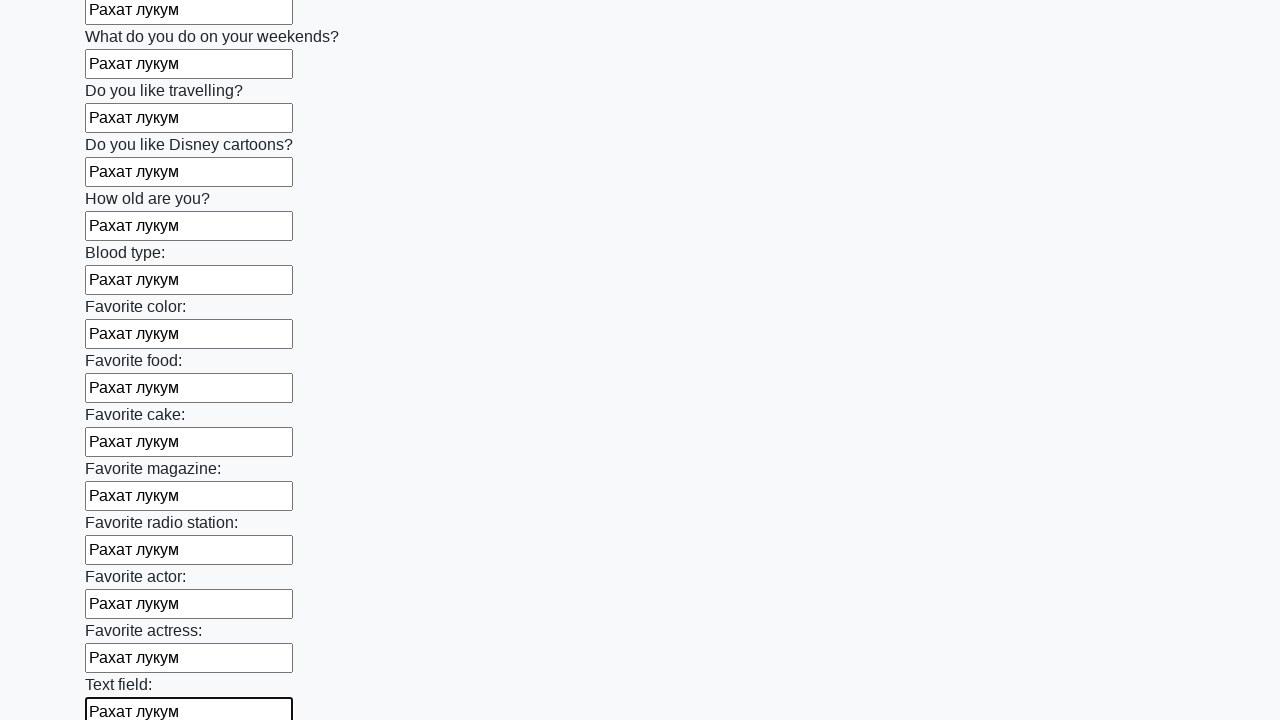

Filled input field with 'Рахат лукум' on input >> nth=27
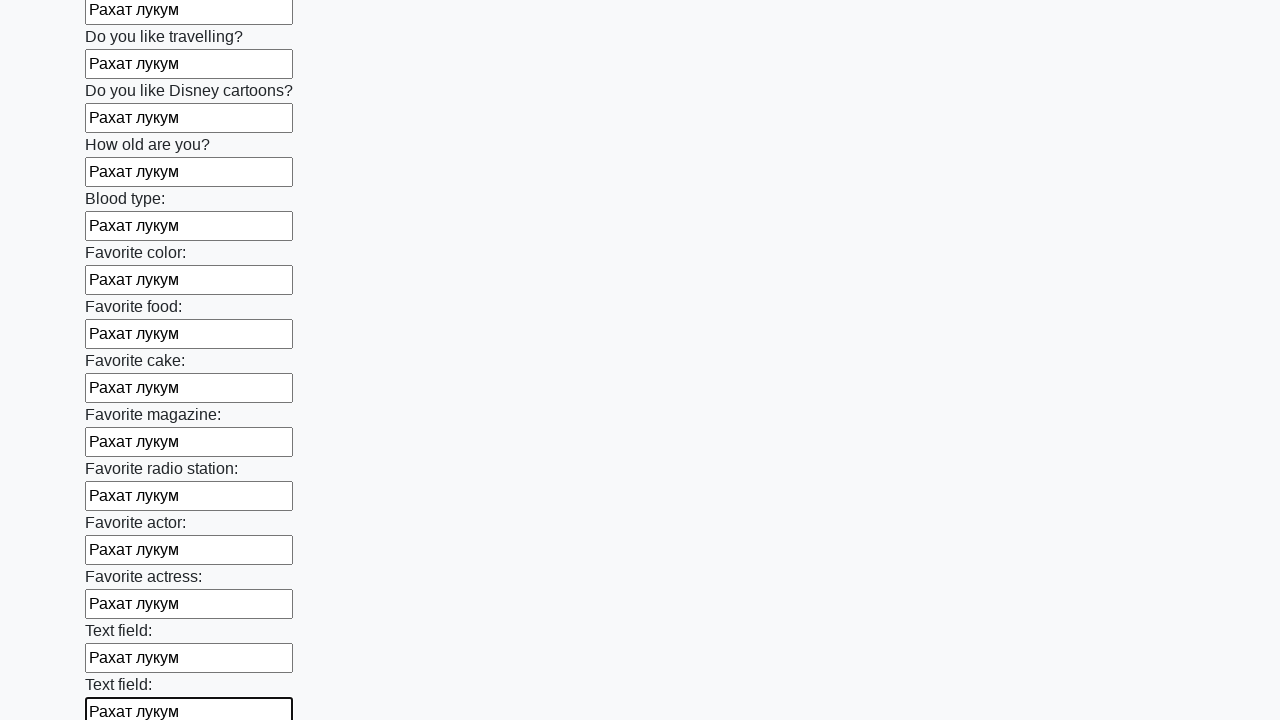

Filled input field with 'Рахат лукум' on input >> nth=28
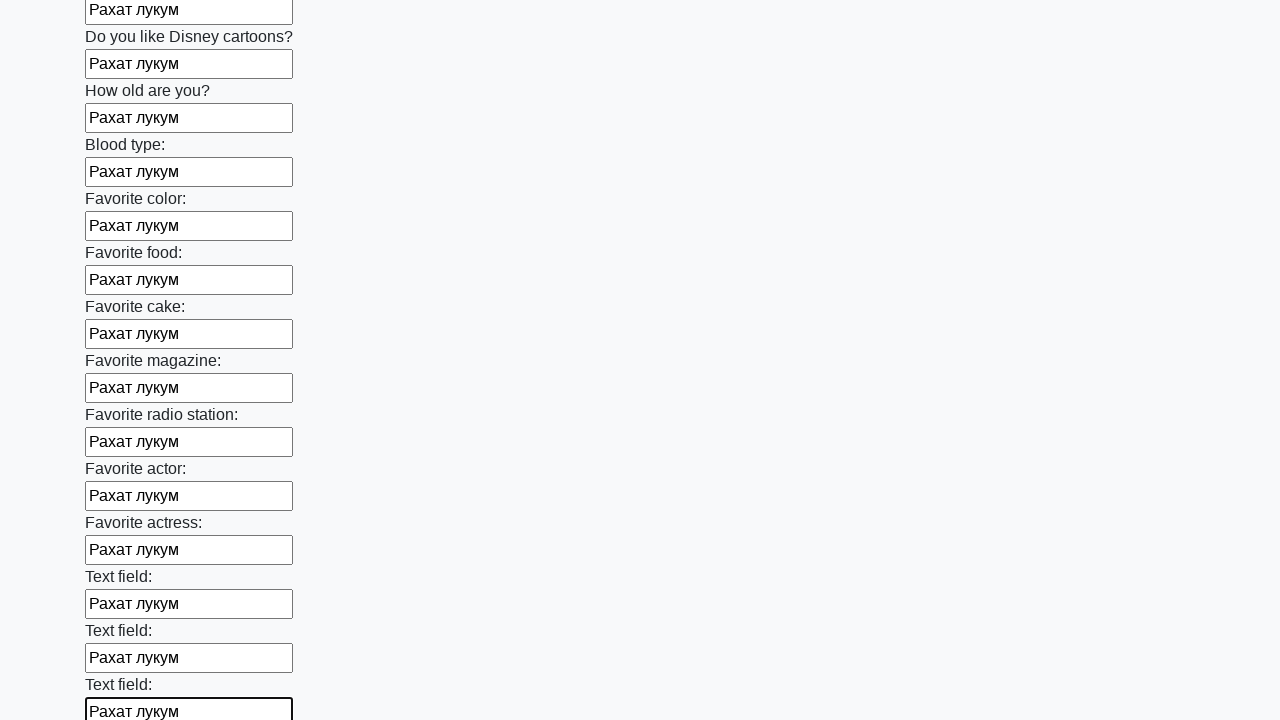

Filled input field with 'Рахат лукум' on input >> nth=29
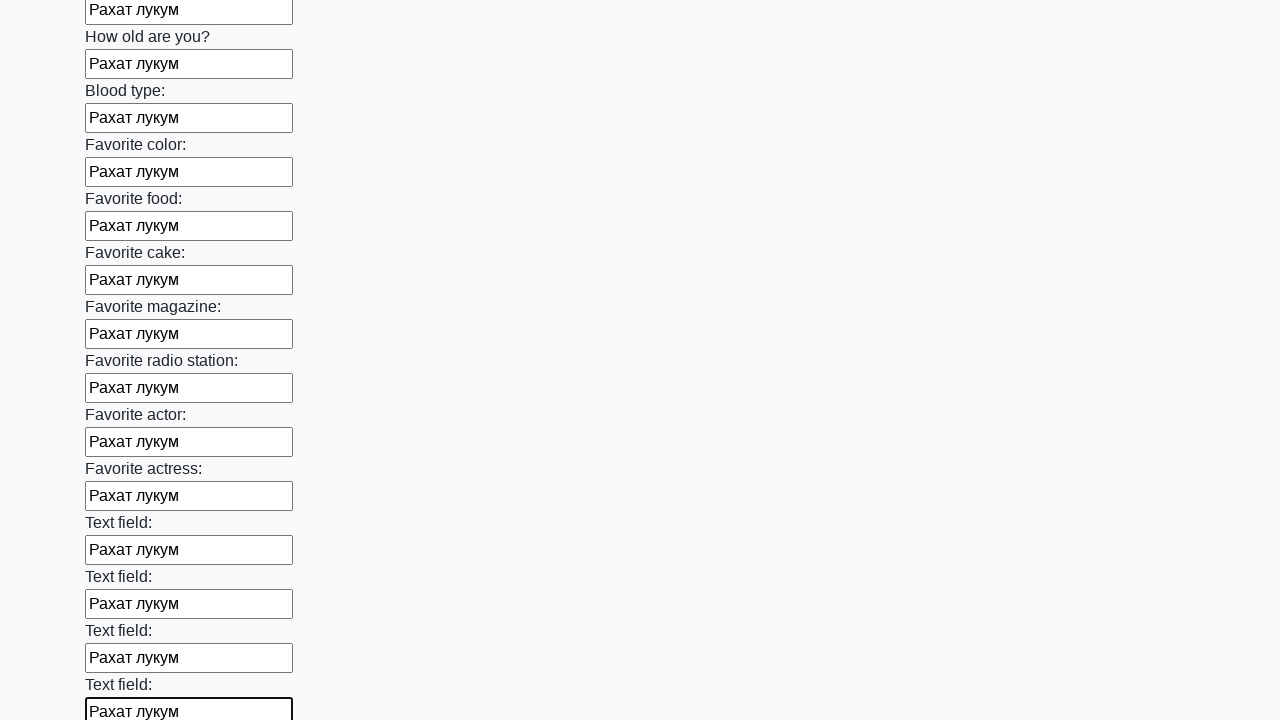

Filled input field with 'Рахат лукум' on input >> nth=30
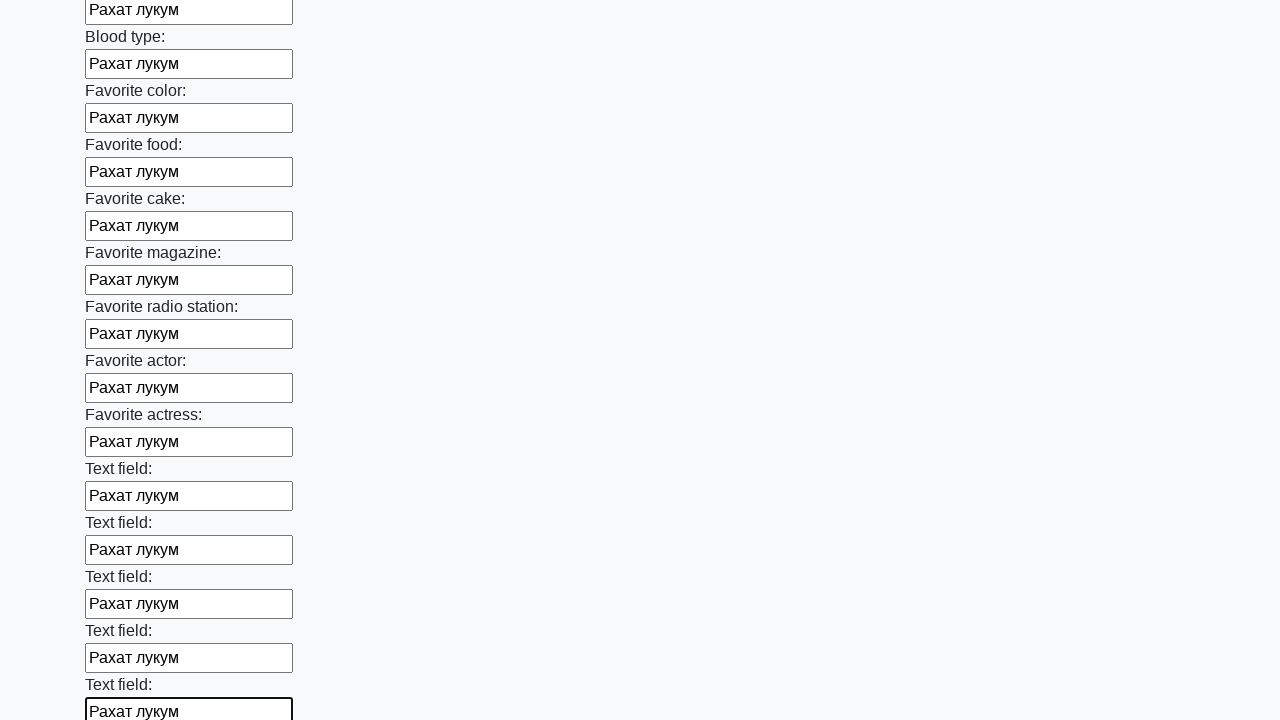

Filled input field with 'Рахат лукум' on input >> nth=31
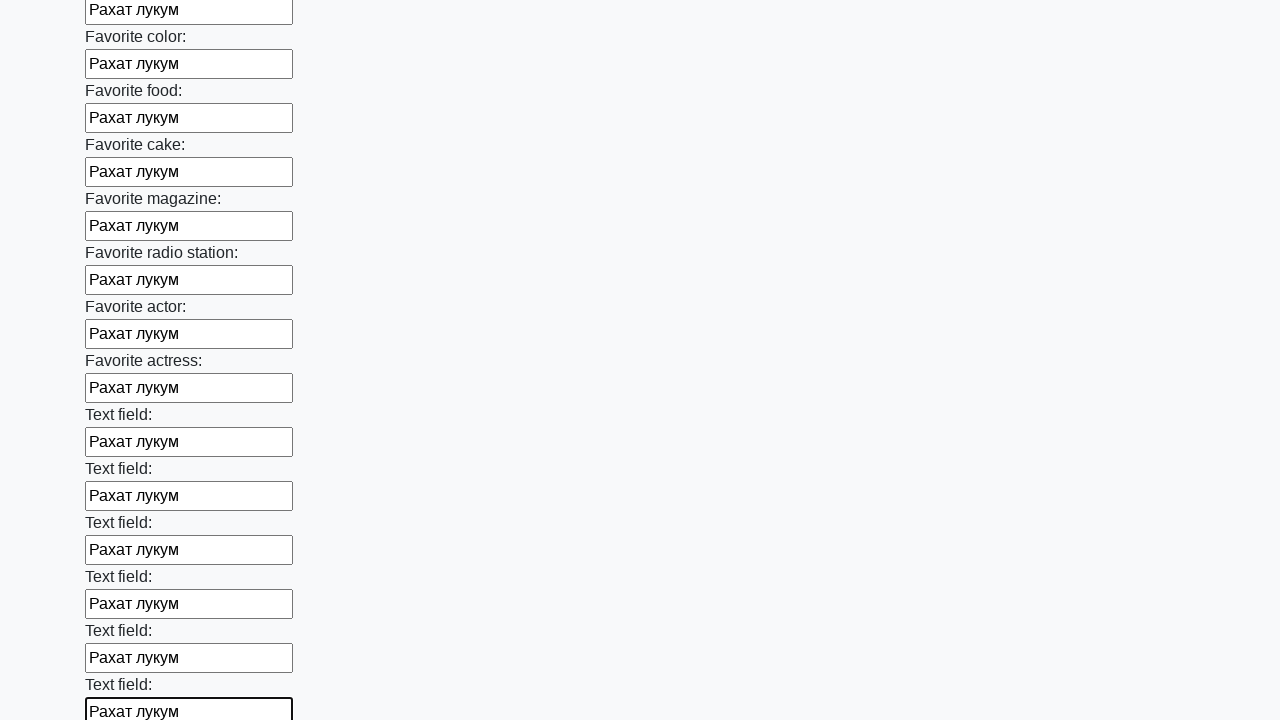

Filled input field with 'Рахат лукум' on input >> nth=32
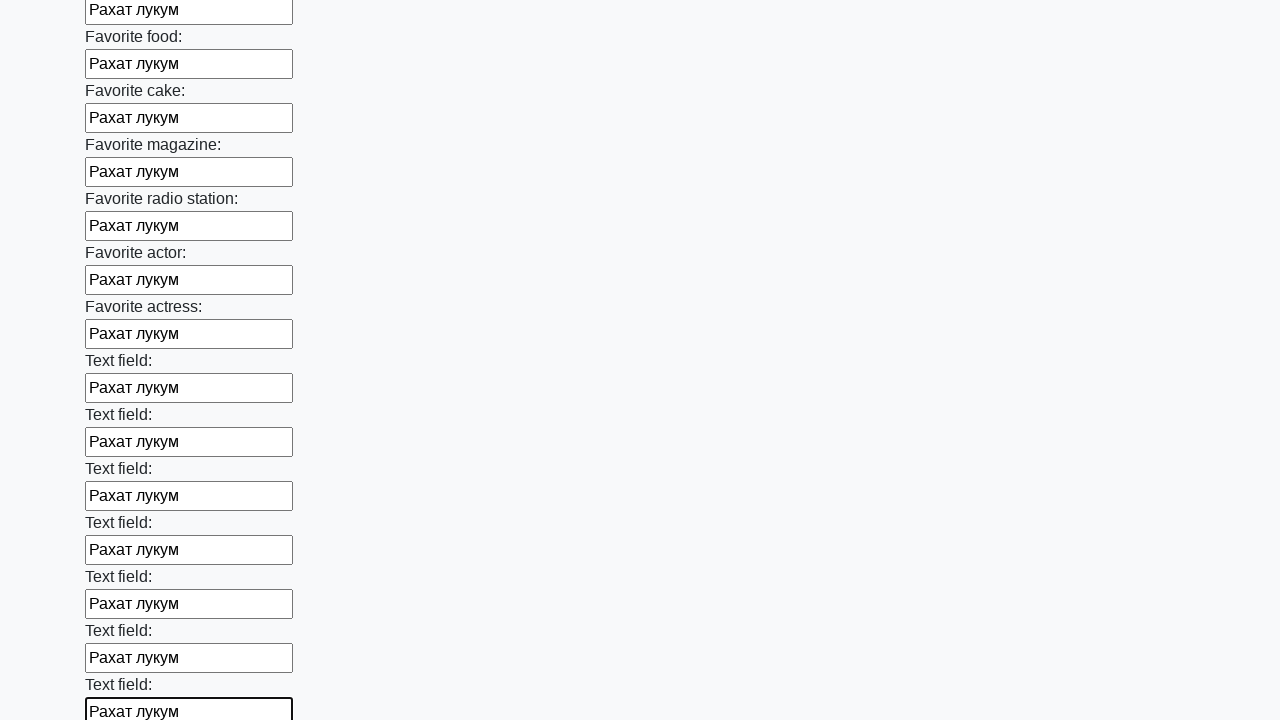

Filled input field with 'Рахат лукум' on input >> nth=33
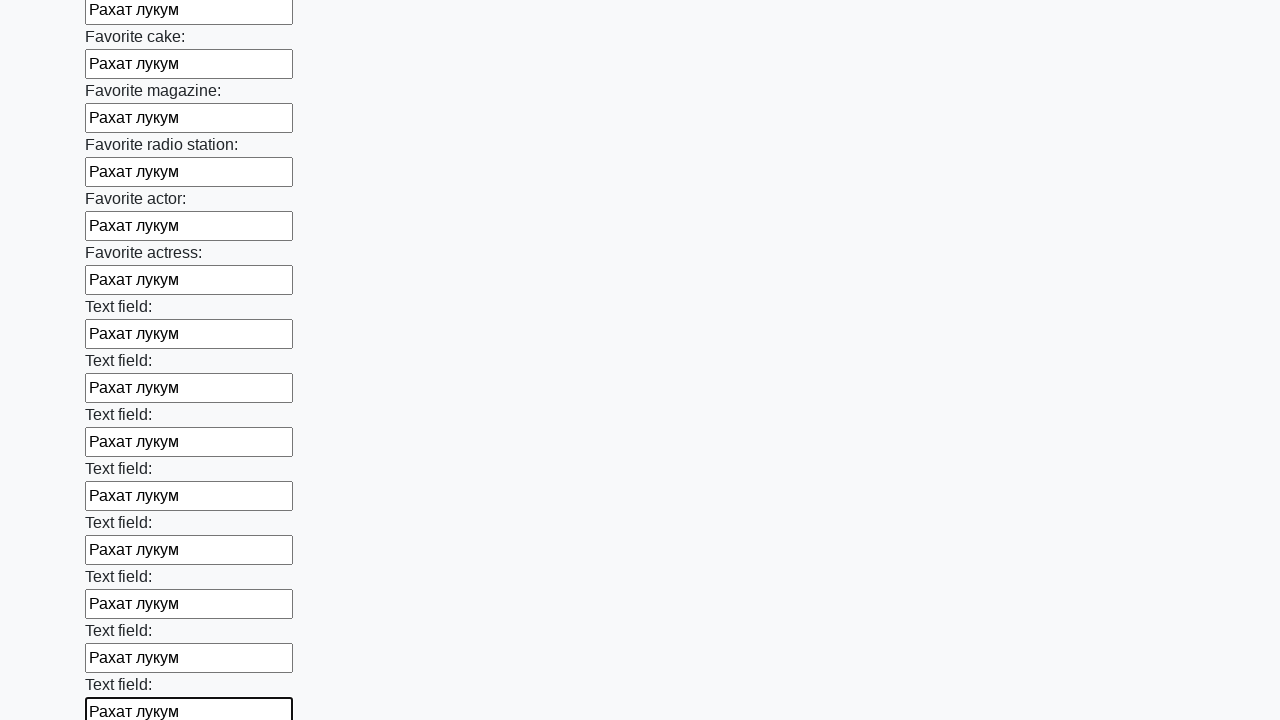

Filled input field with 'Рахат лукум' on input >> nth=34
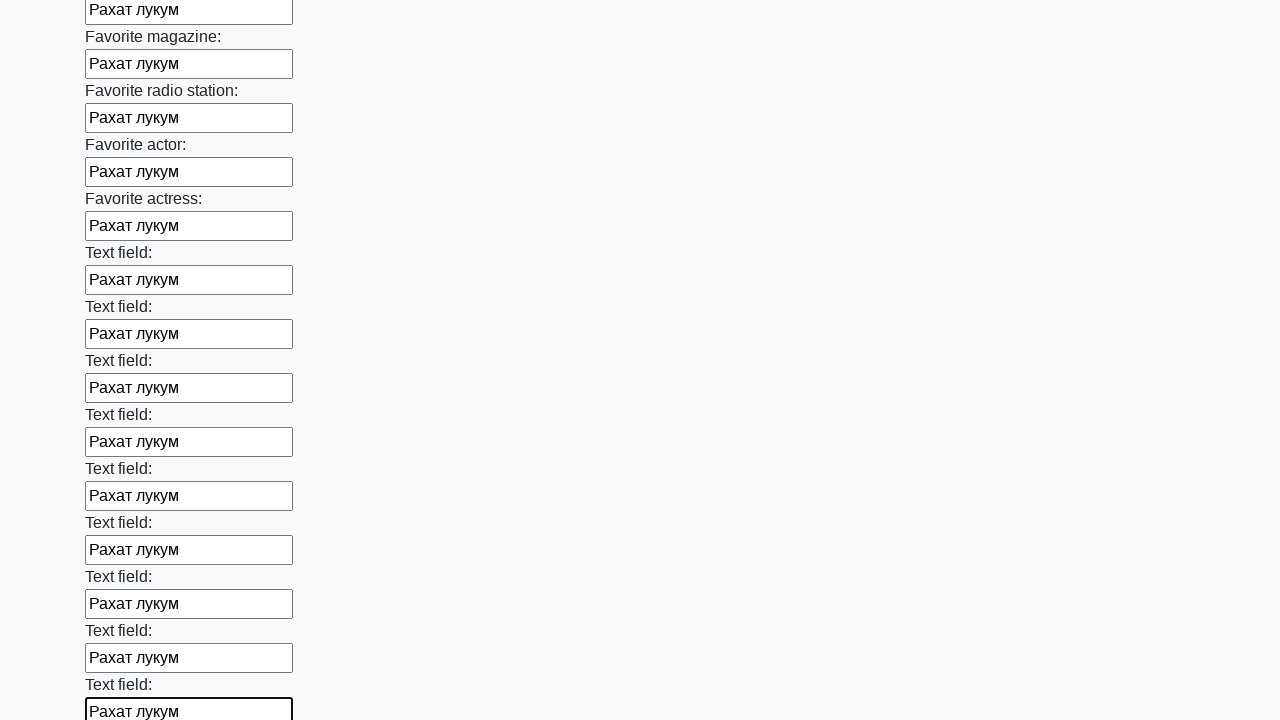

Filled input field with 'Рахат лукум' on input >> nth=35
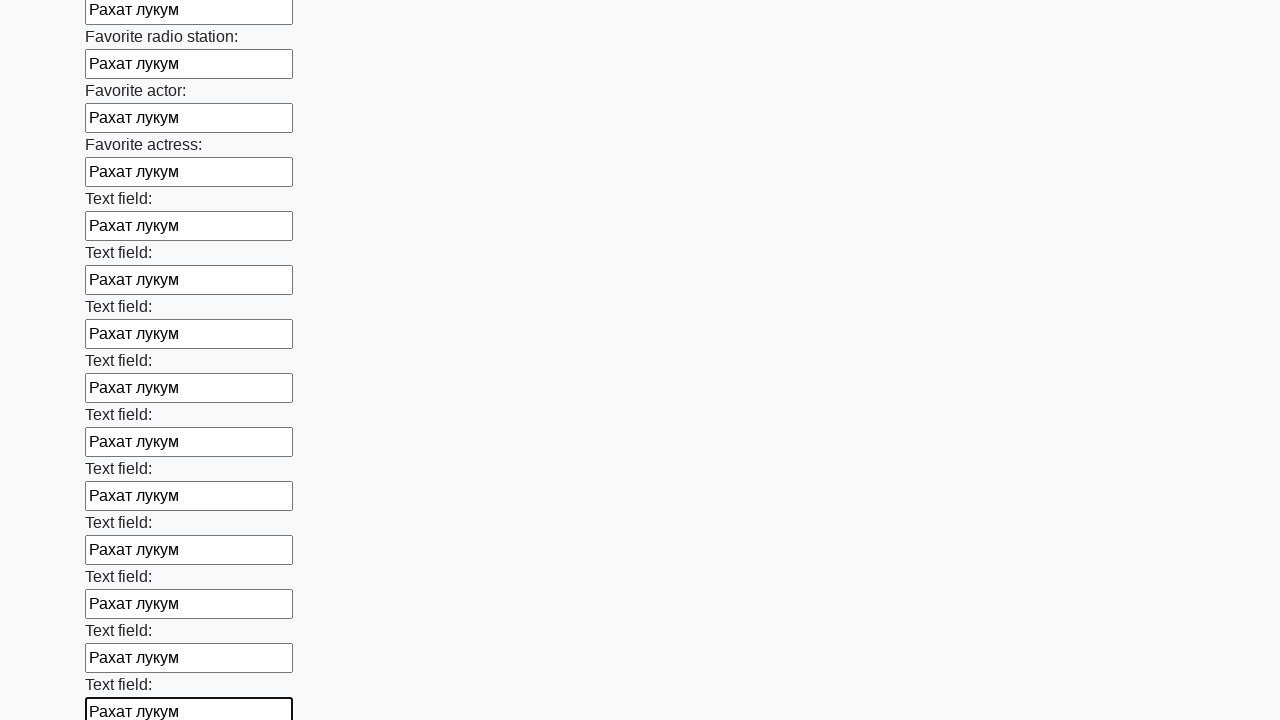

Filled input field with 'Рахат лукум' on input >> nth=36
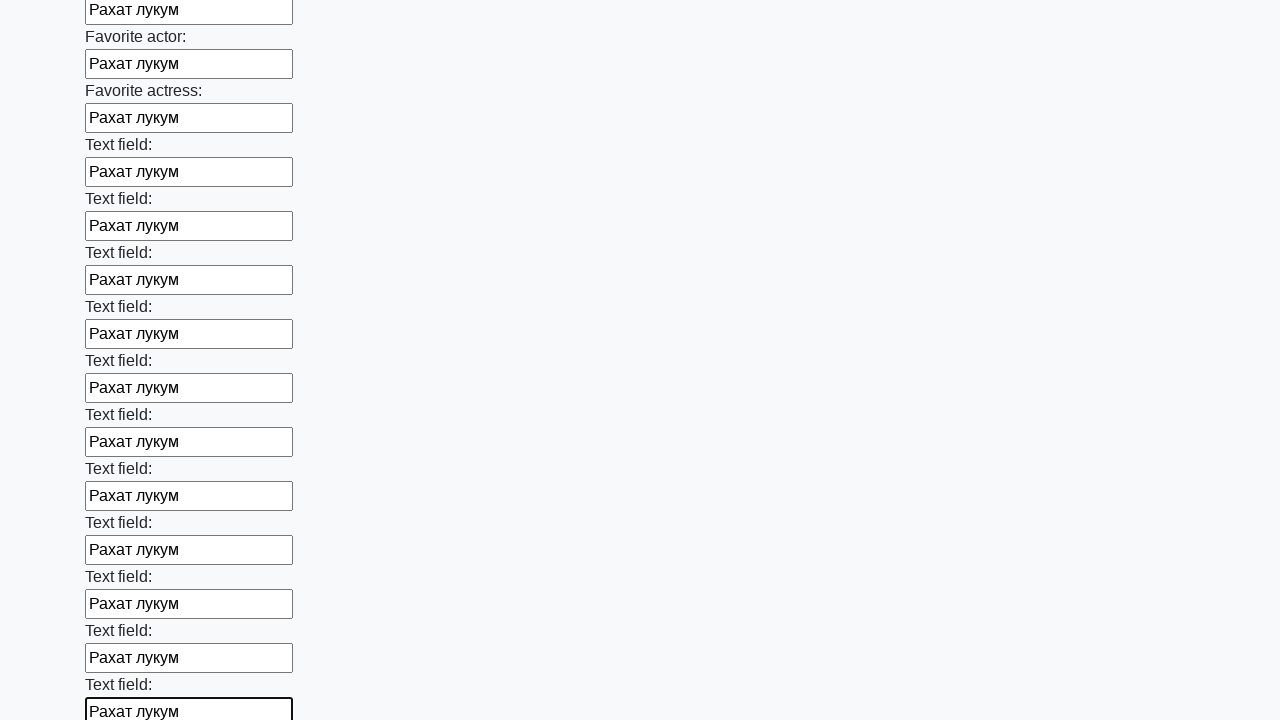

Filled input field with 'Рахат лукум' on input >> nth=37
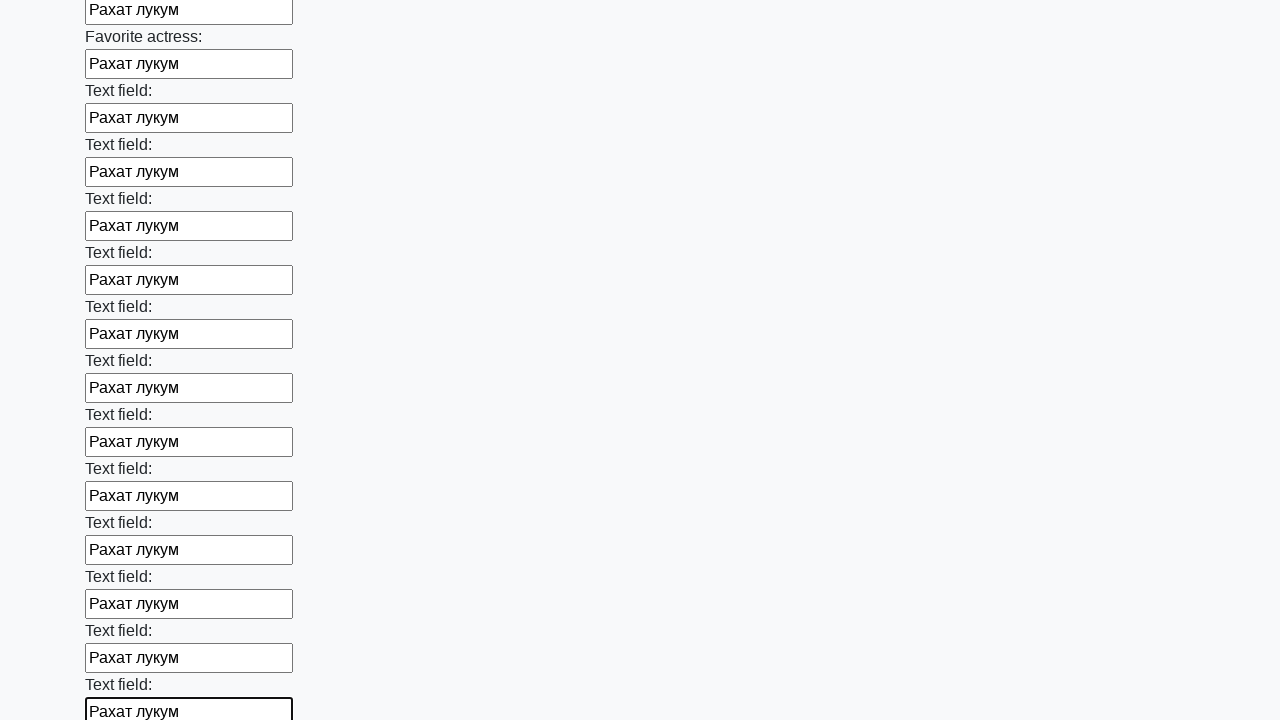

Filled input field with 'Рахат лукум' on input >> nth=38
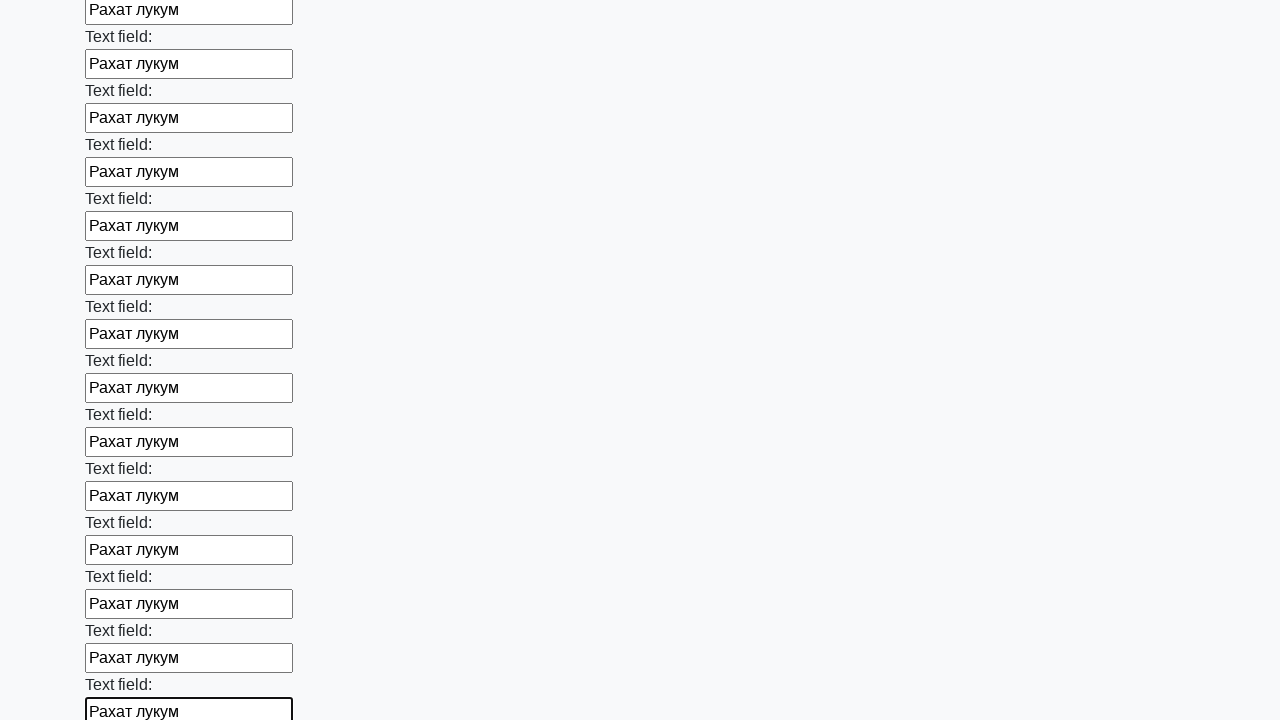

Filled input field with 'Рахат лукум' on input >> nth=39
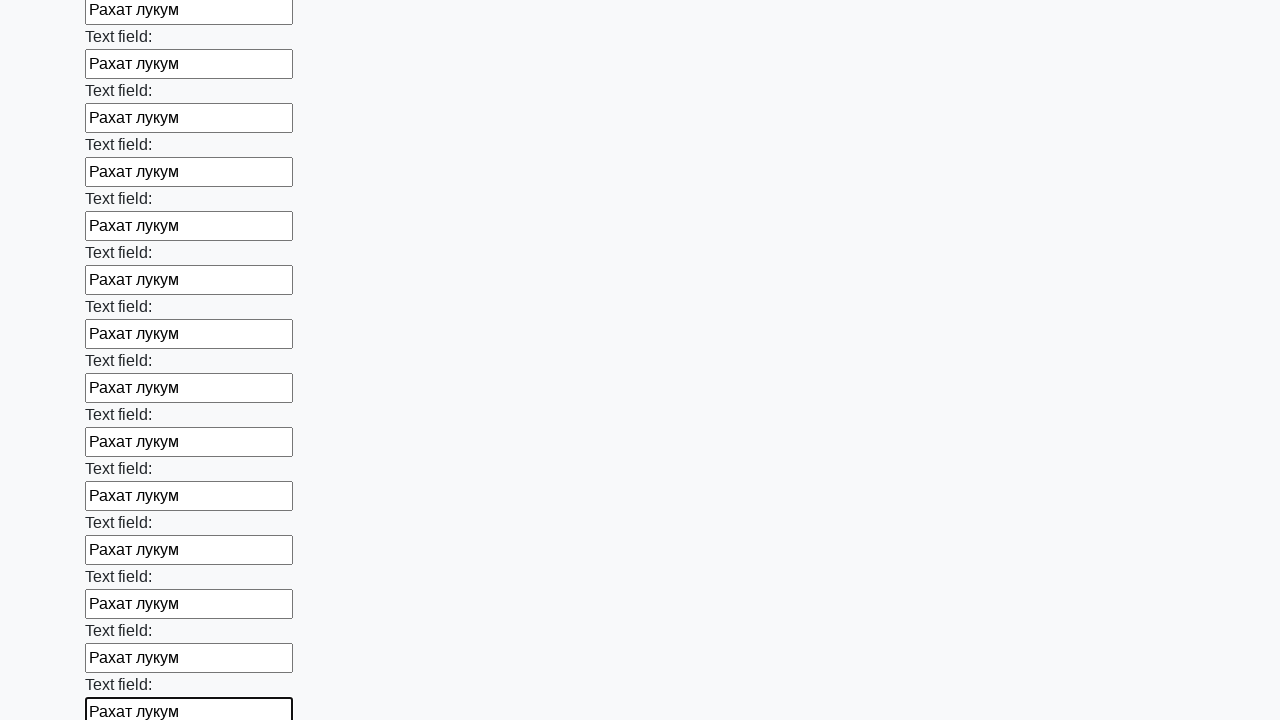

Filled input field with 'Рахат лукум' on input >> nth=40
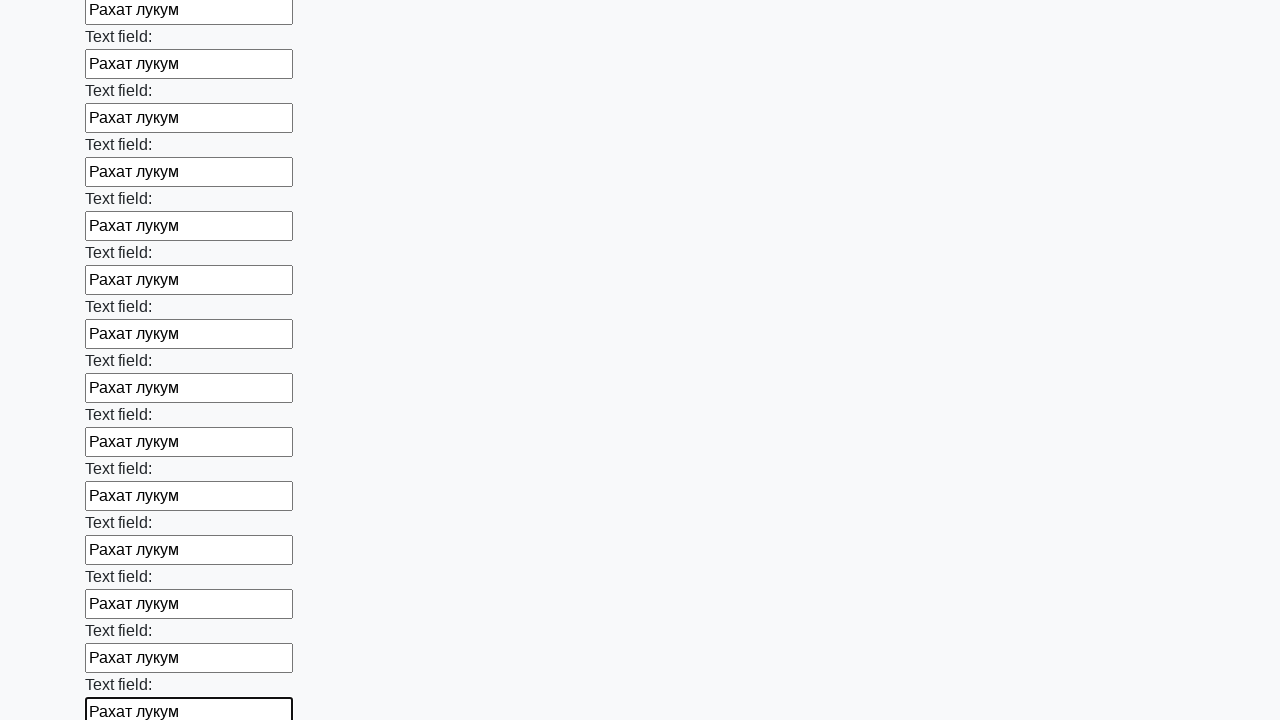

Filled input field with 'Рахат лукум' on input >> nth=41
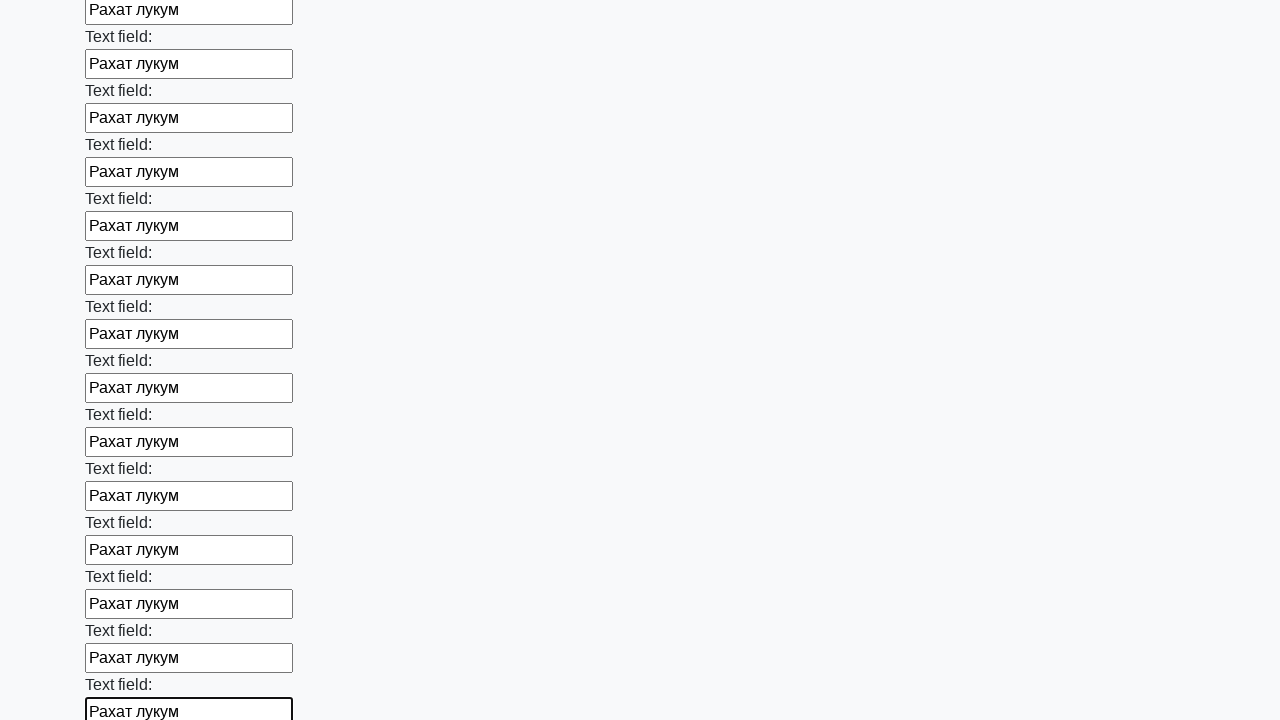

Filled input field with 'Рахат лукум' on input >> nth=42
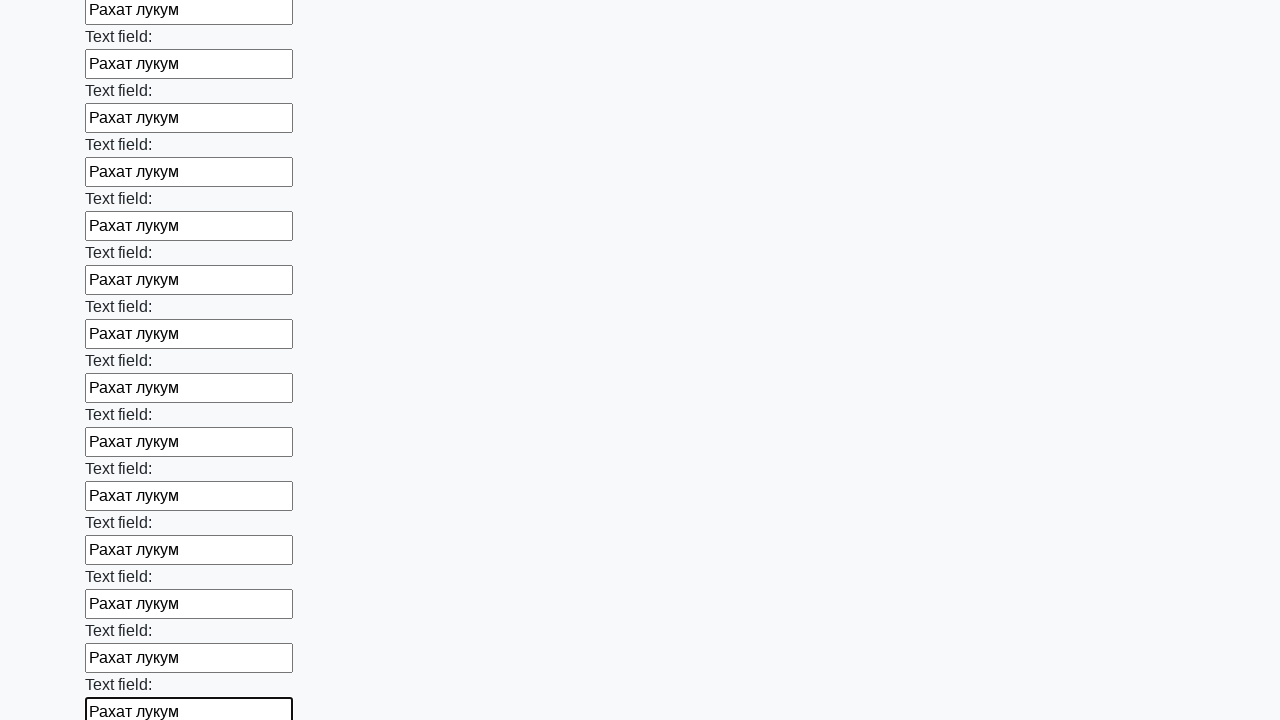

Filled input field with 'Рахат лукум' on input >> nth=43
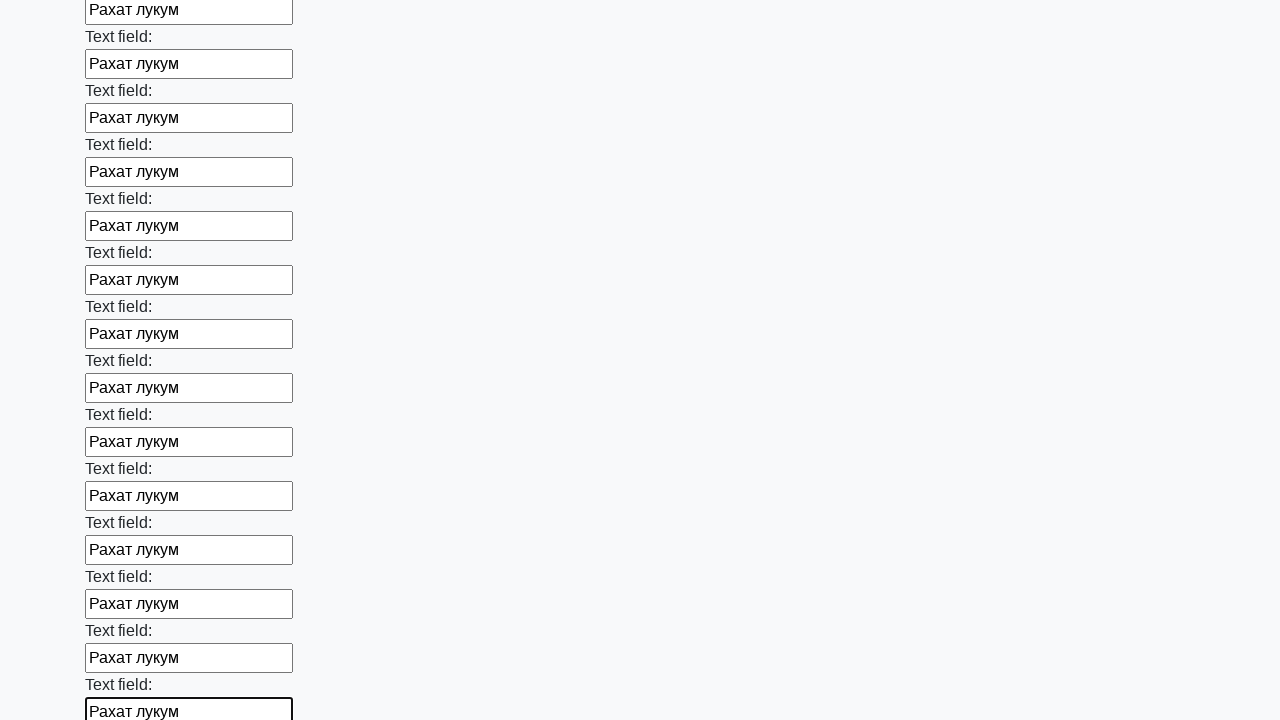

Filled input field with 'Рахат лукум' on input >> nth=44
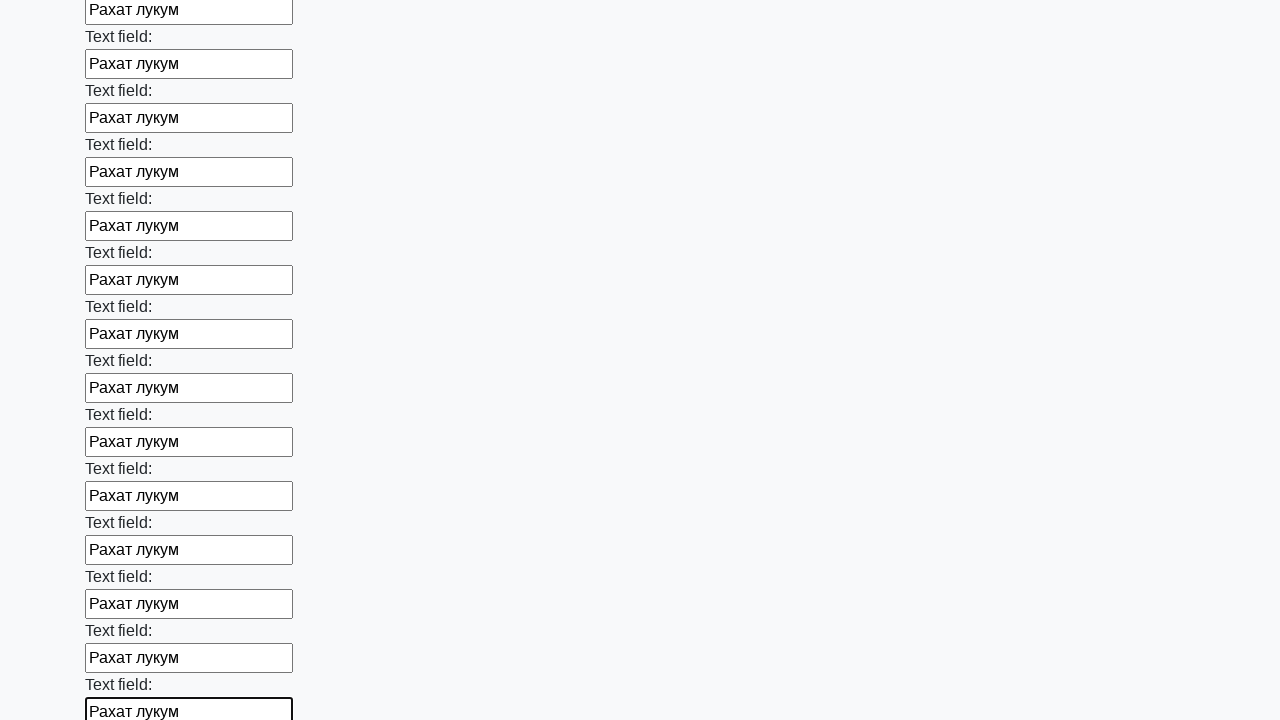

Filled input field with 'Рахат лукум' on input >> nth=45
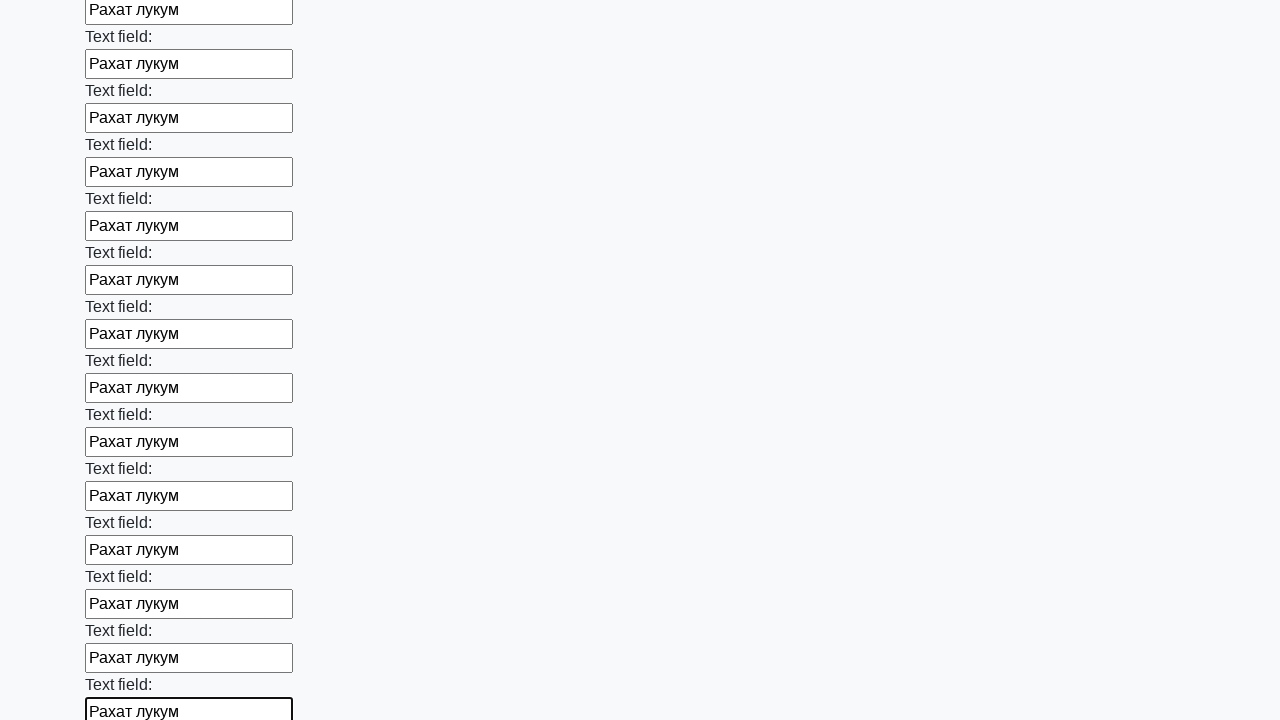

Filled input field with 'Рахат лукум' on input >> nth=46
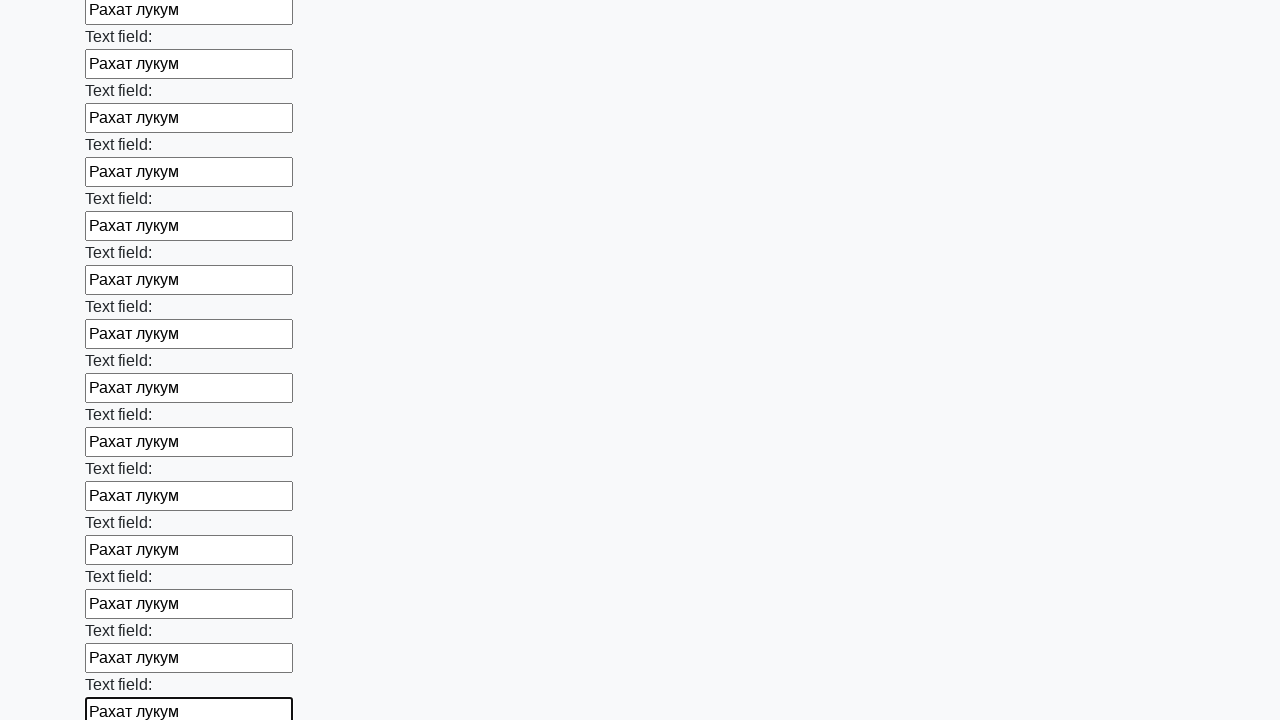

Filled input field with 'Рахат лукум' on input >> nth=47
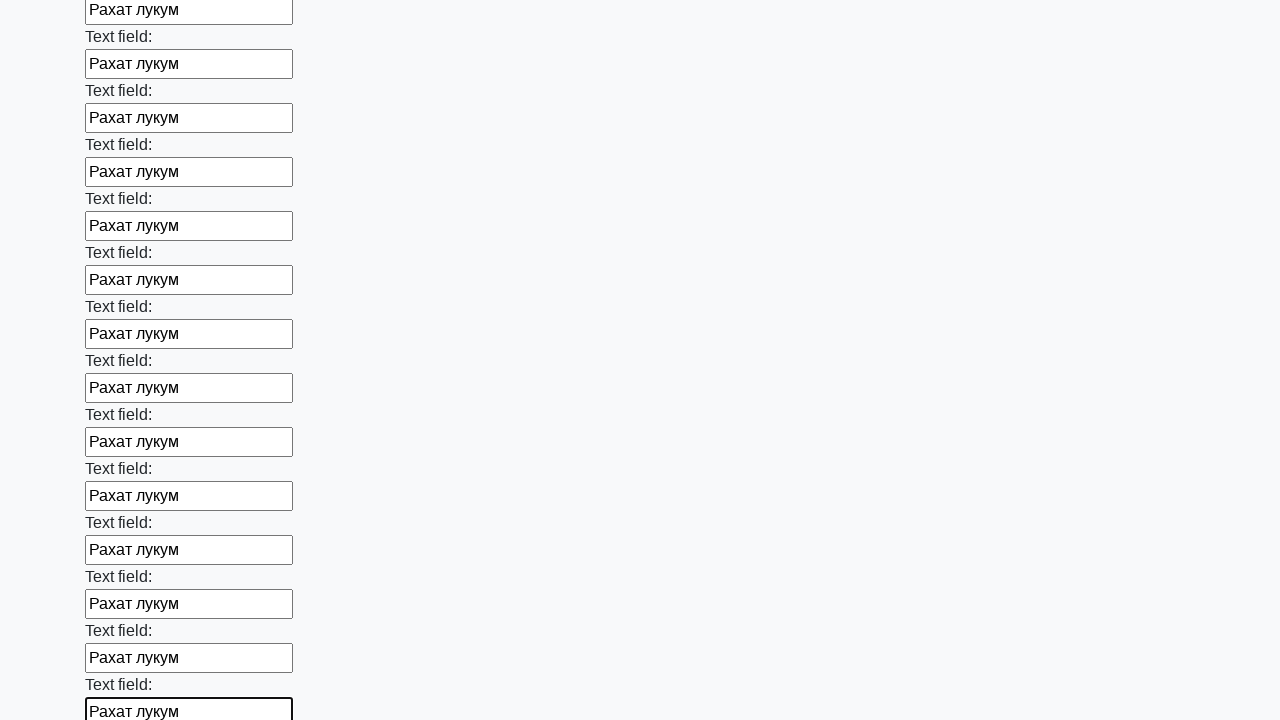

Filled input field with 'Рахат лукум' on input >> nth=48
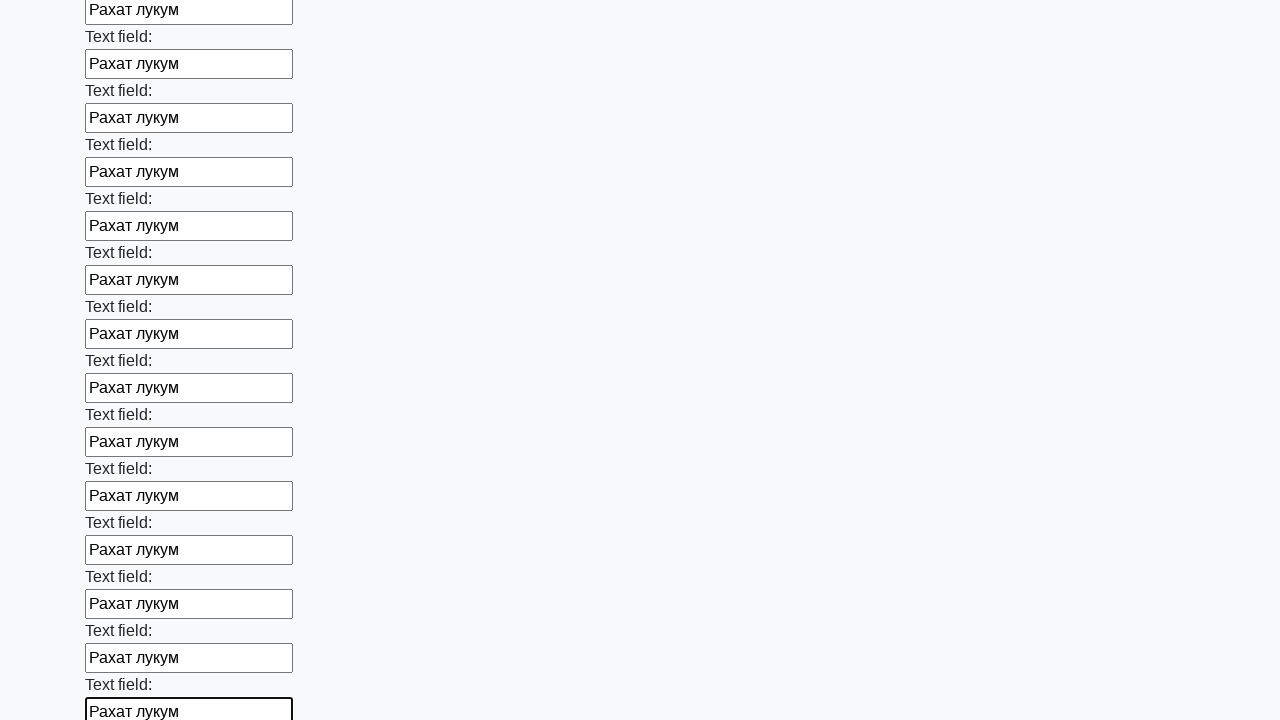

Filled input field with 'Рахат лукум' on input >> nth=49
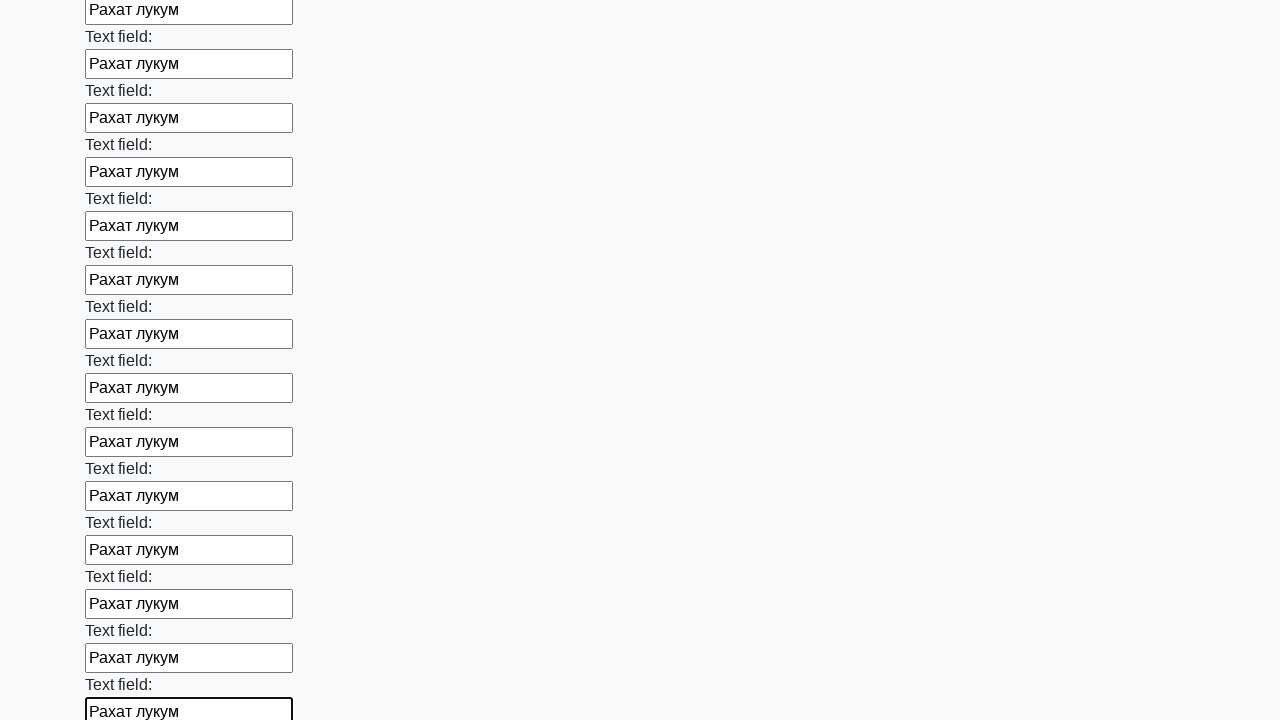

Filled input field with 'Рахат лукум' on input >> nth=50
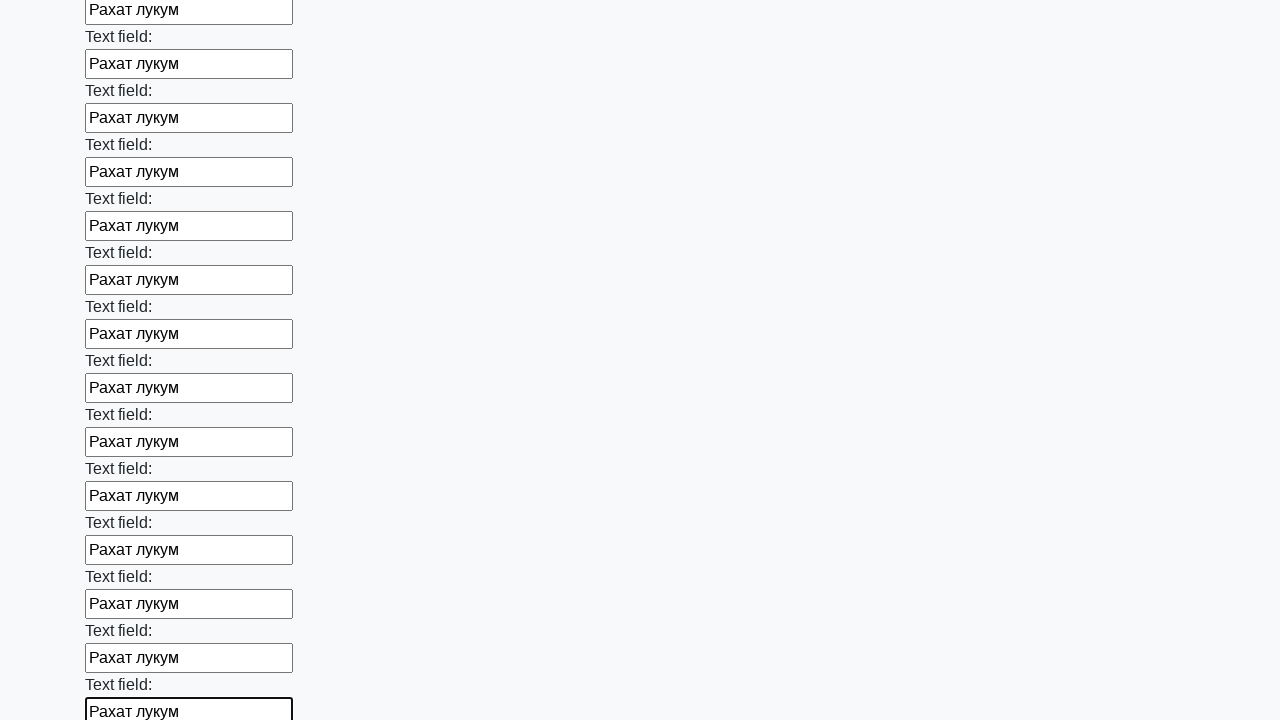

Filled input field with 'Рахат лукум' on input >> nth=51
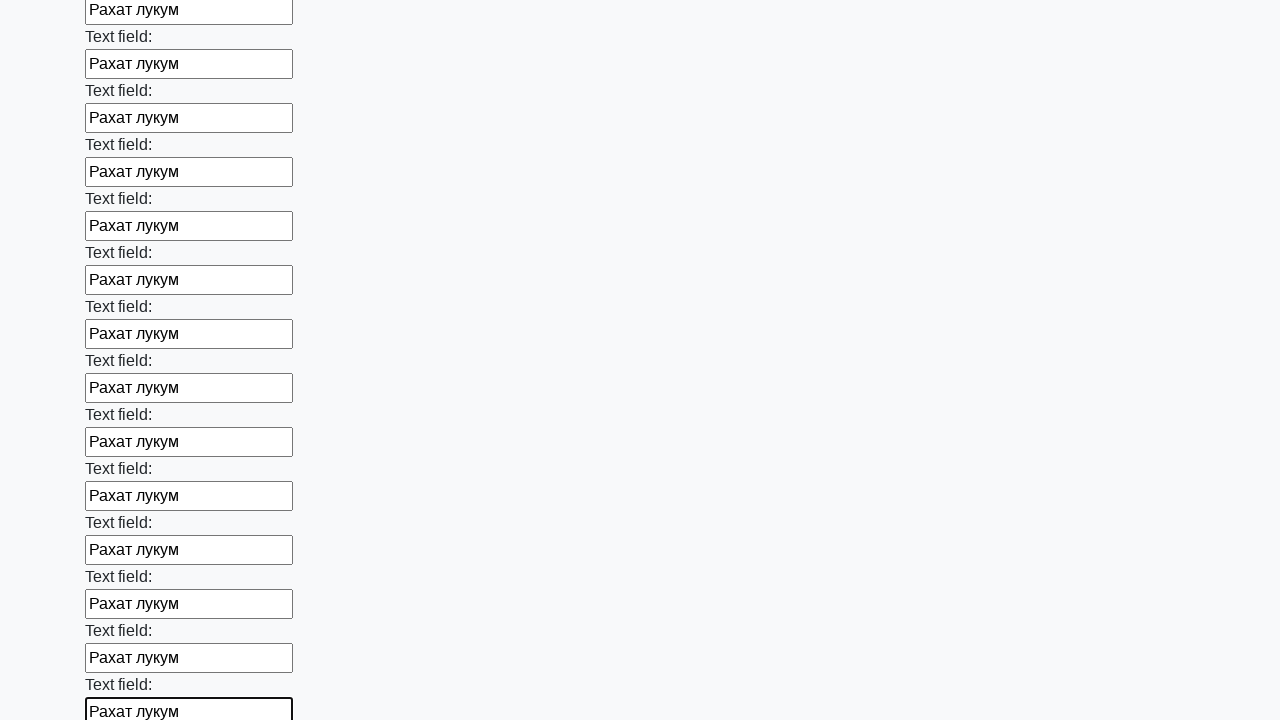

Filled input field with 'Рахат лукум' on input >> nth=52
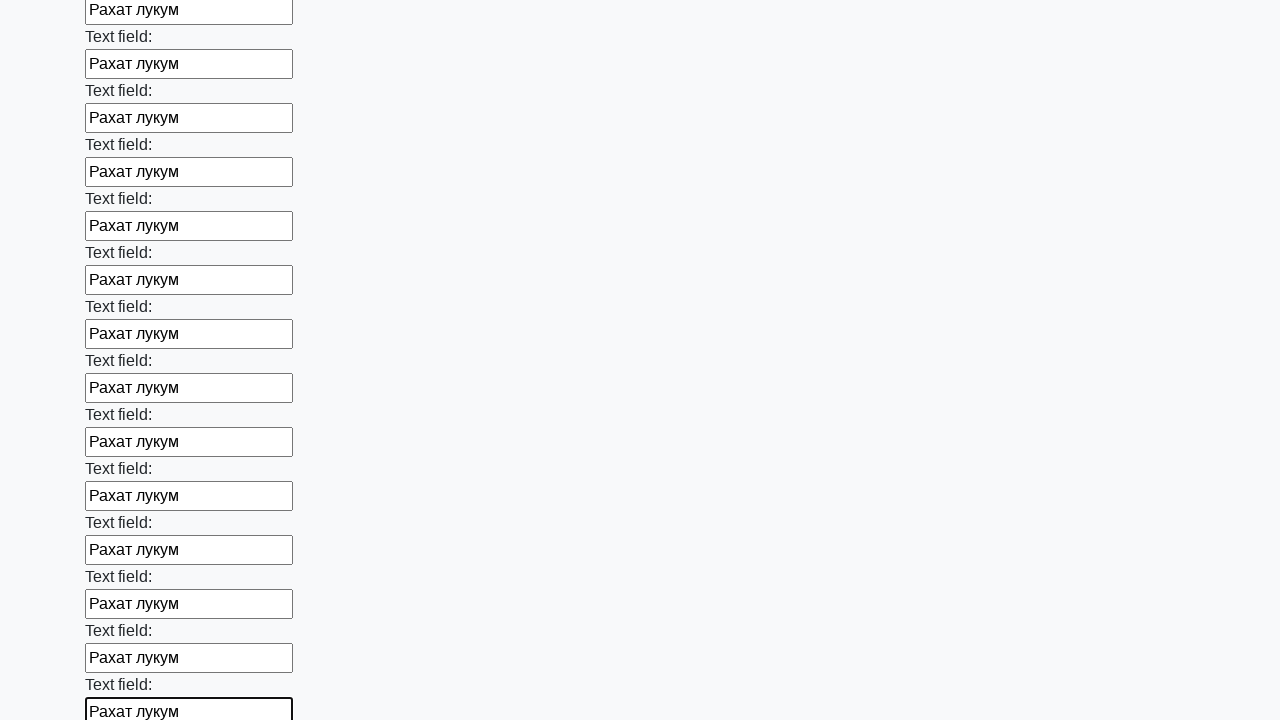

Filled input field with 'Рахат лукум' on input >> nth=53
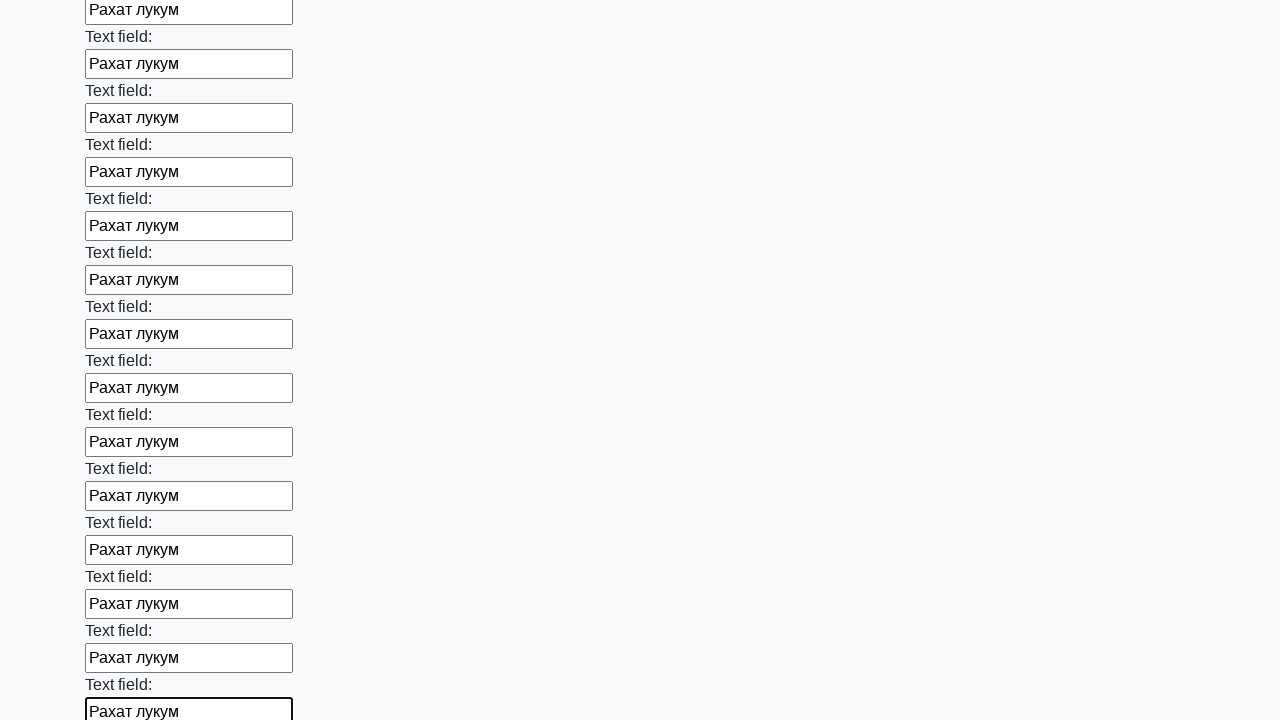

Filled input field with 'Рахат лукум' on input >> nth=54
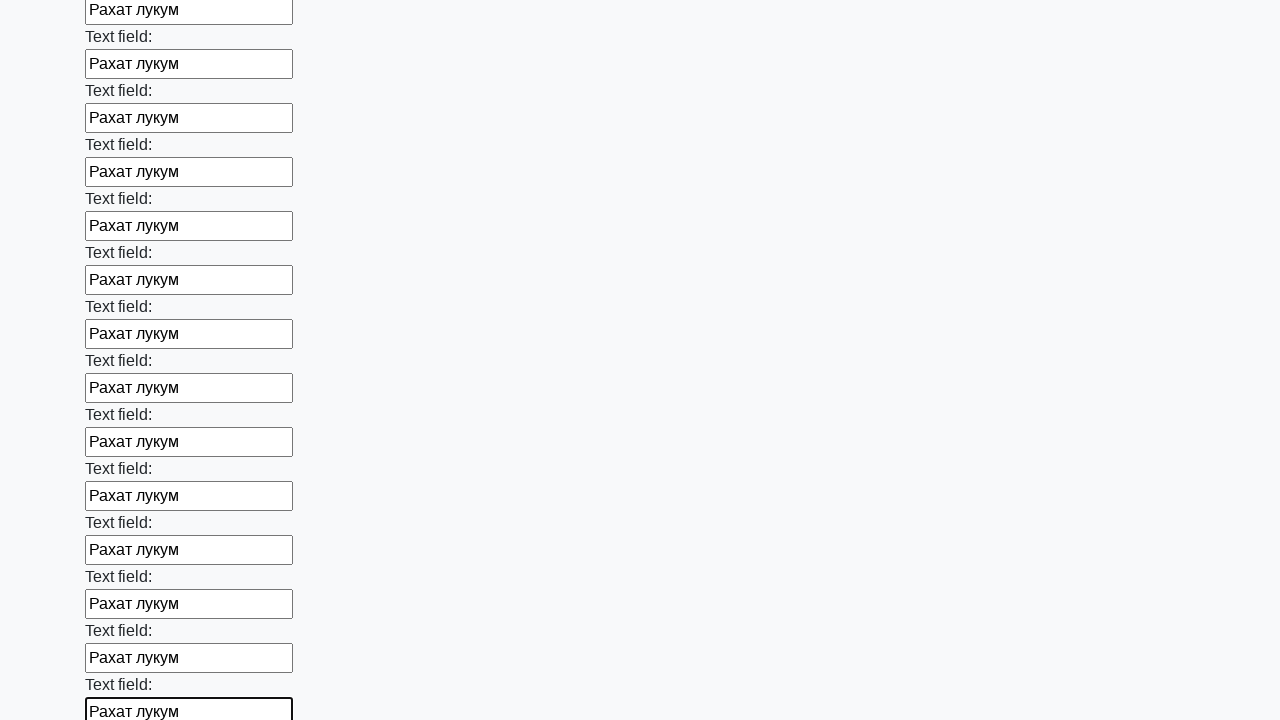

Filled input field with 'Рахат лукум' on input >> nth=55
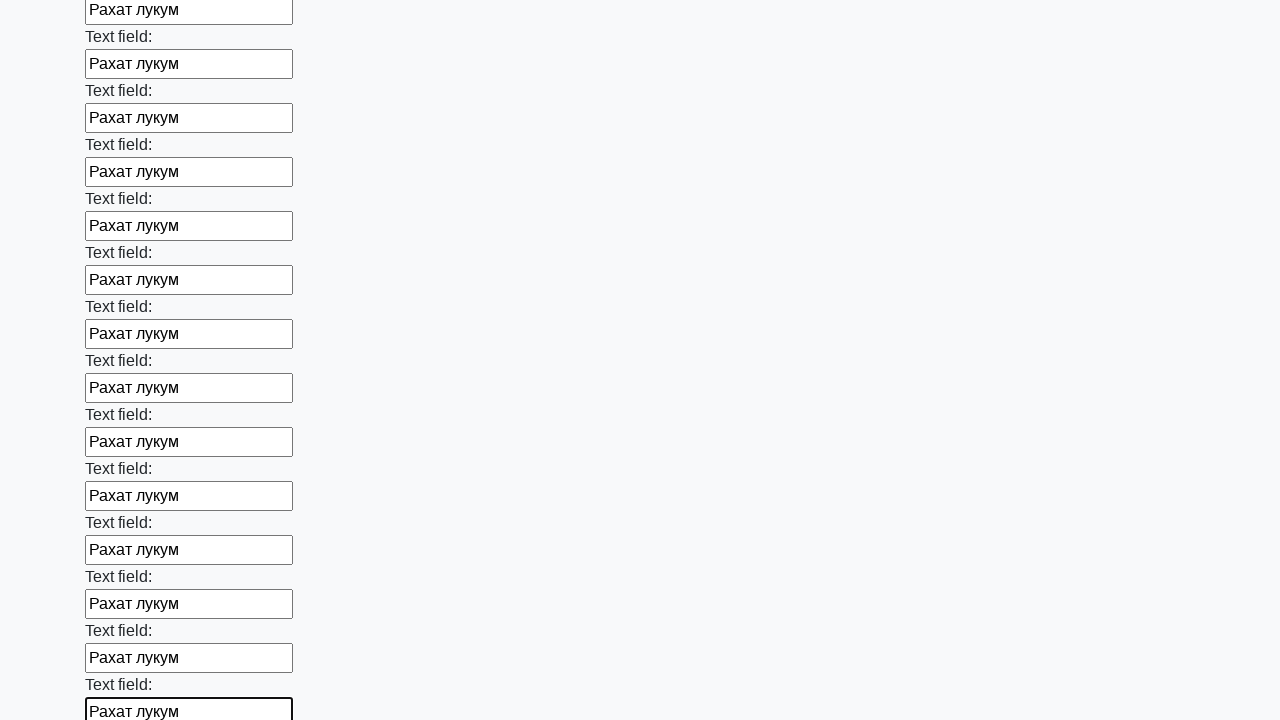

Filled input field with 'Рахат лукум' on input >> nth=56
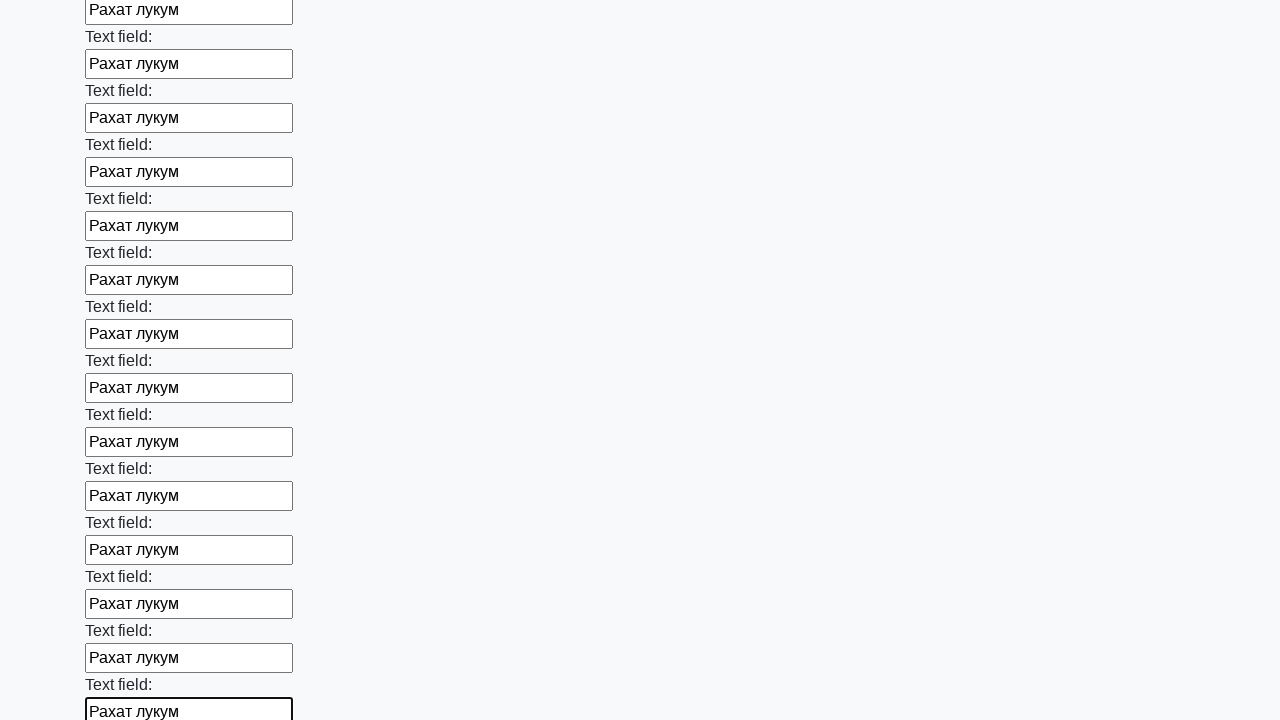

Filled input field with 'Рахат лукум' on input >> nth=57
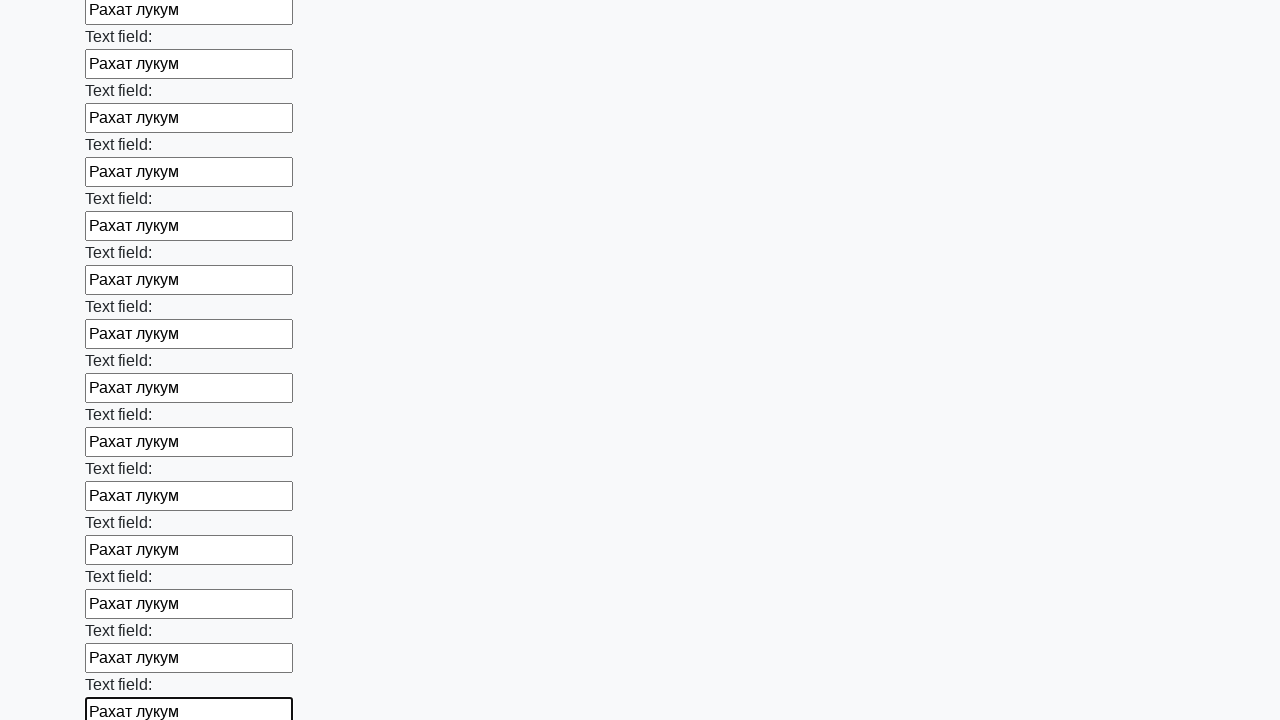

Filled input field with 'Рахат лукум' on input >> nth=58
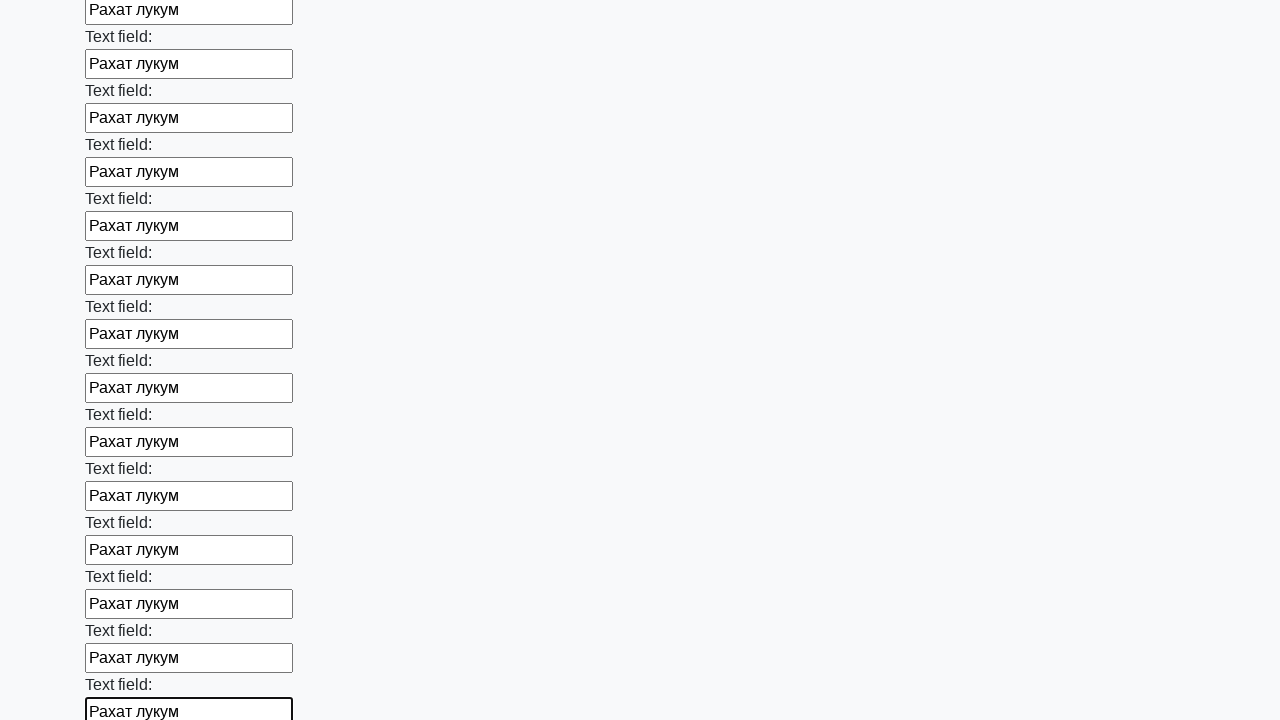

Filled input field with 'Рахат лукум' on input >> nth=59
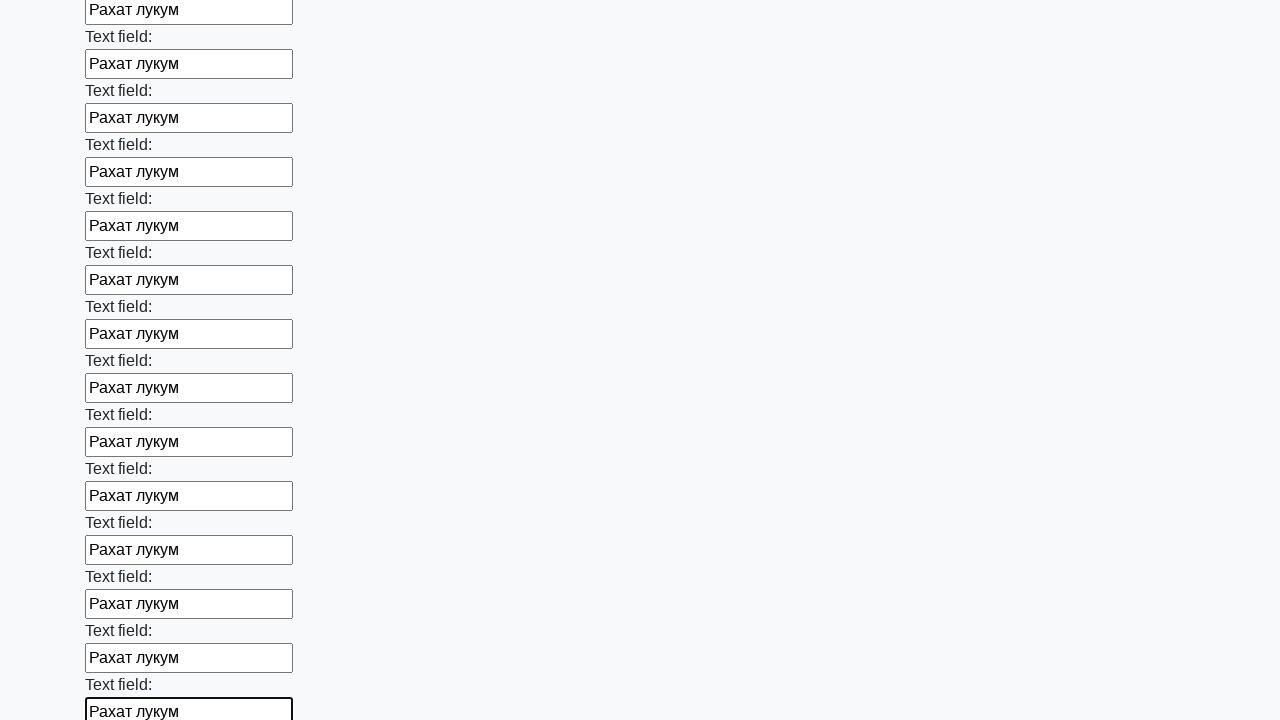

Filled input field with 'Рахат лукум' on input >> nth=60
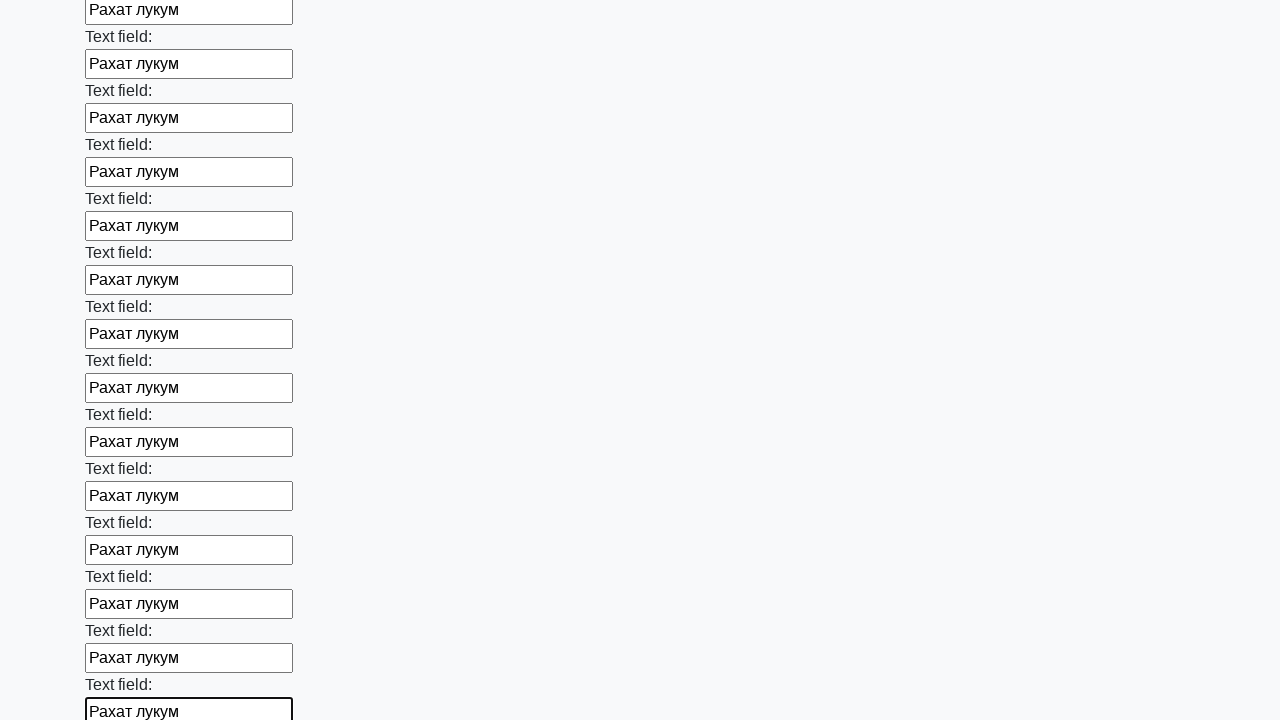

Filled input field with 'Рахат лукум' on input >> nth=61
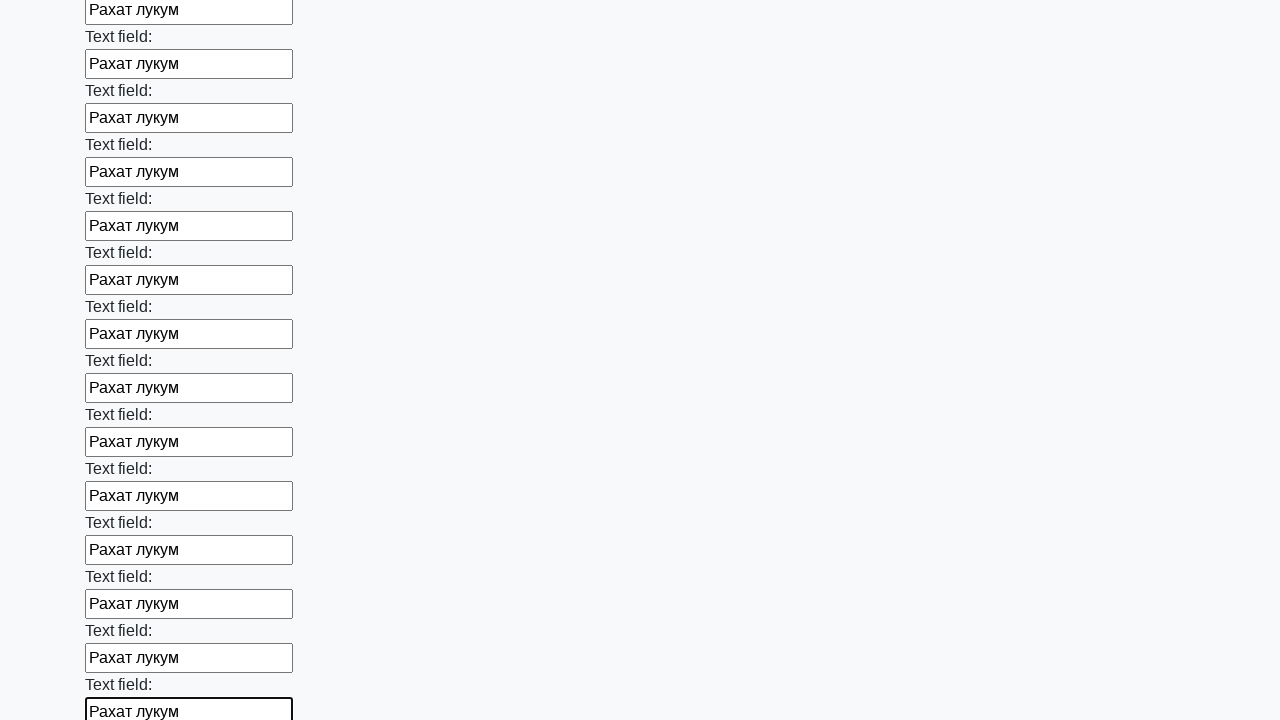

Filled input field with 'Рахат лукум' on input >> nth=62
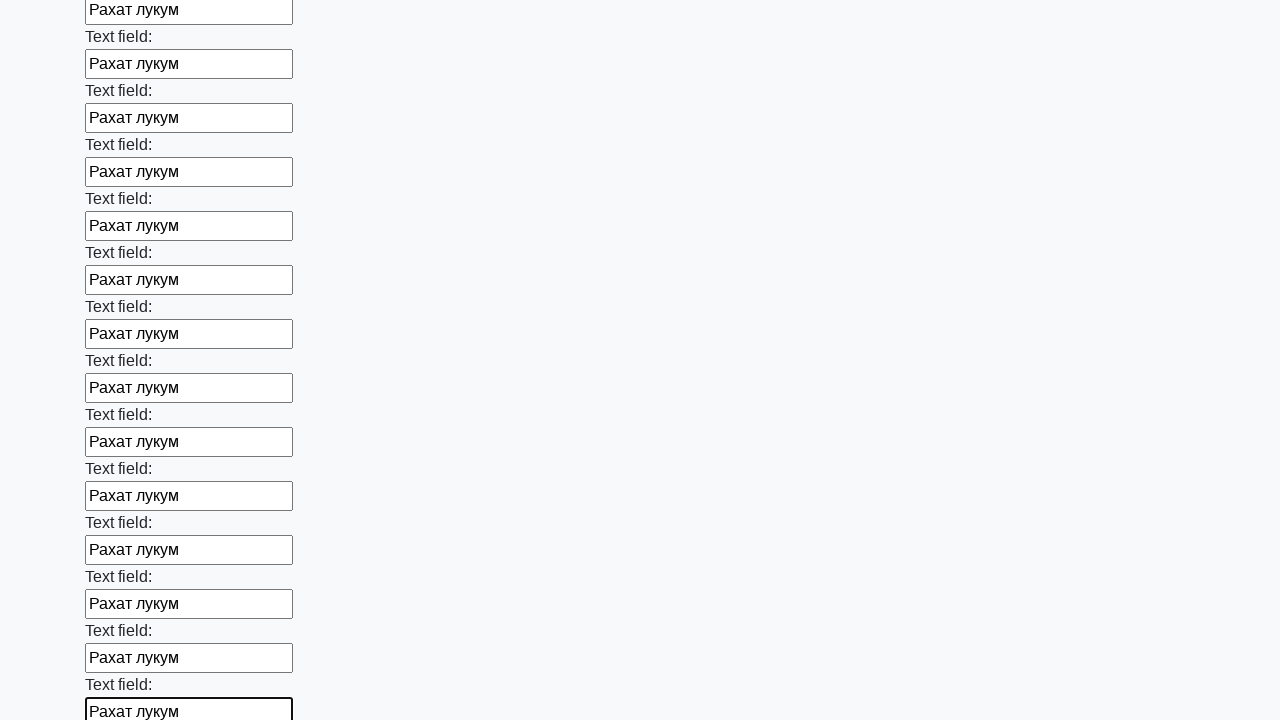

Filled input field with 'Рахат лукум' on input >> nth=63
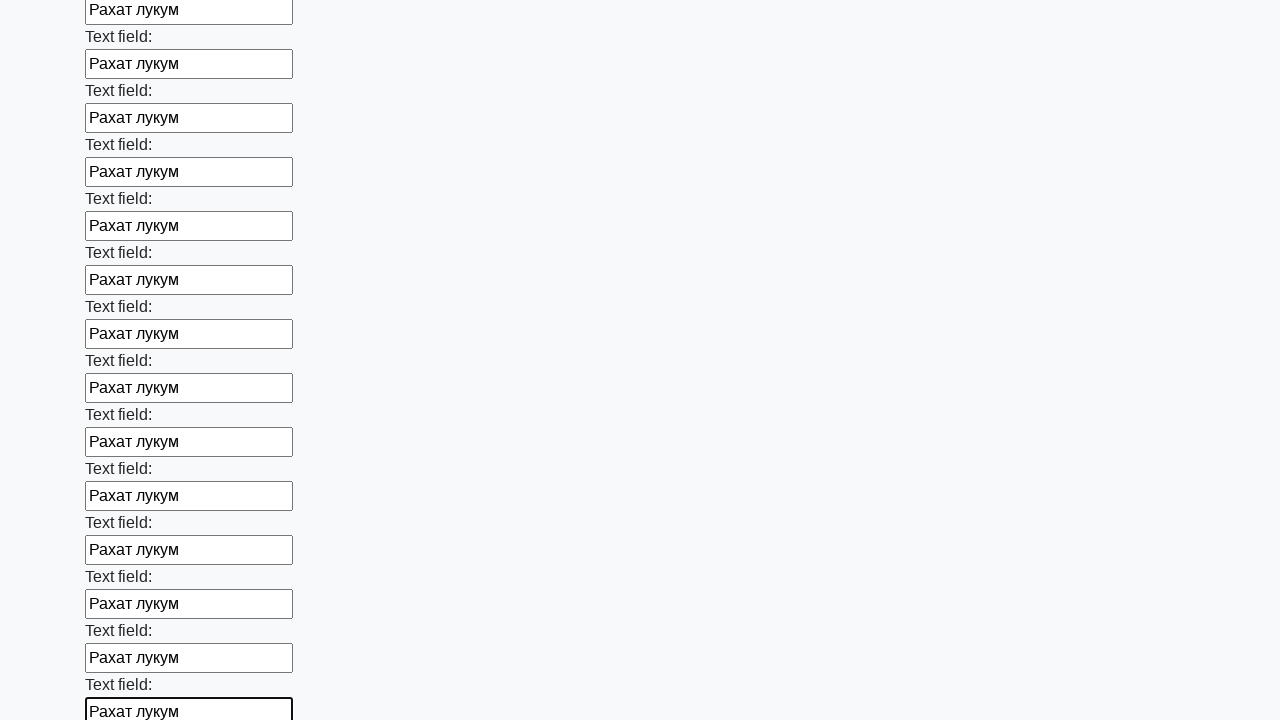

Filled input field with 'Рахат лукум' on input >> nth=64
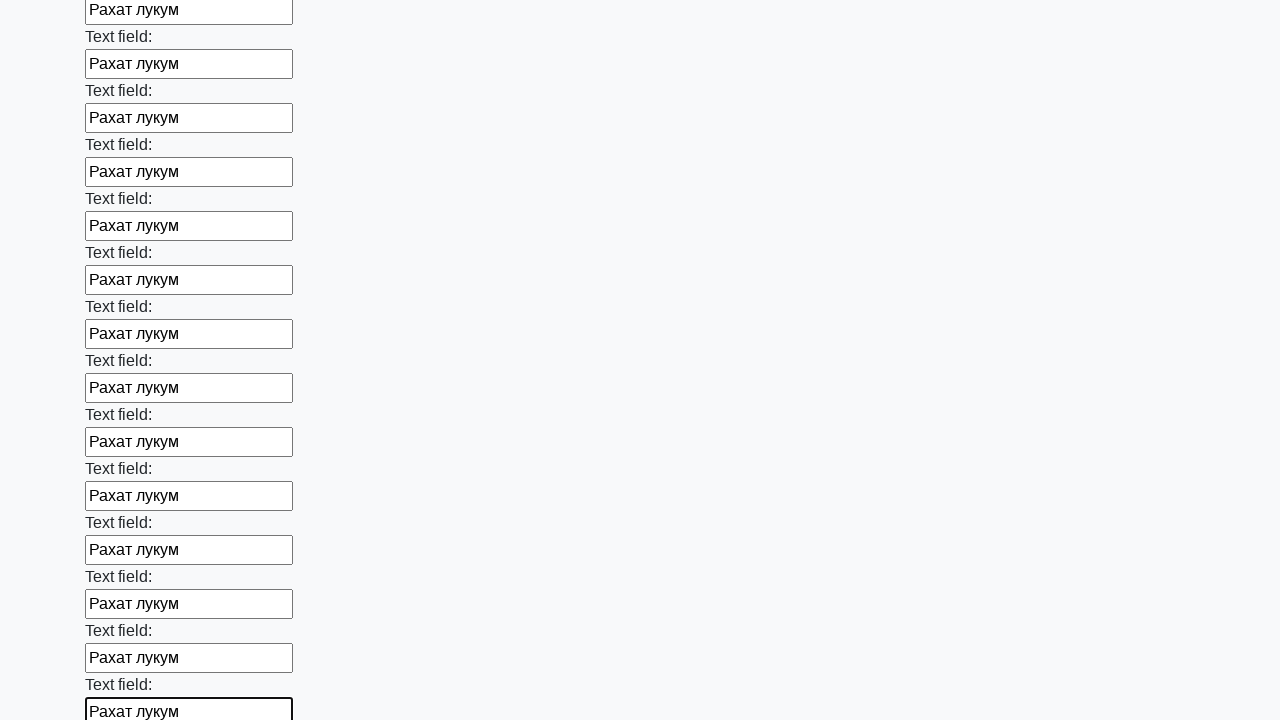

Filled input field with 'Рахат лукум' on input >> nth=65
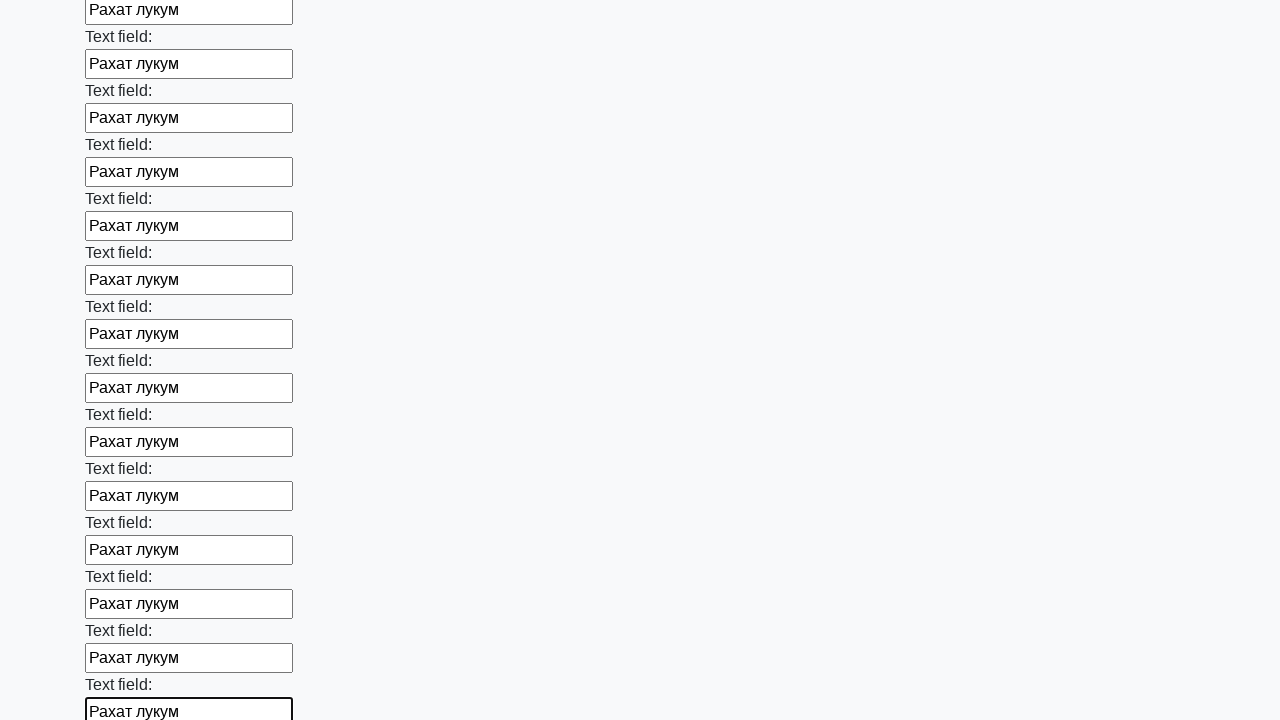

Filled input field with 'Рахат лукум' on input >> nth=66
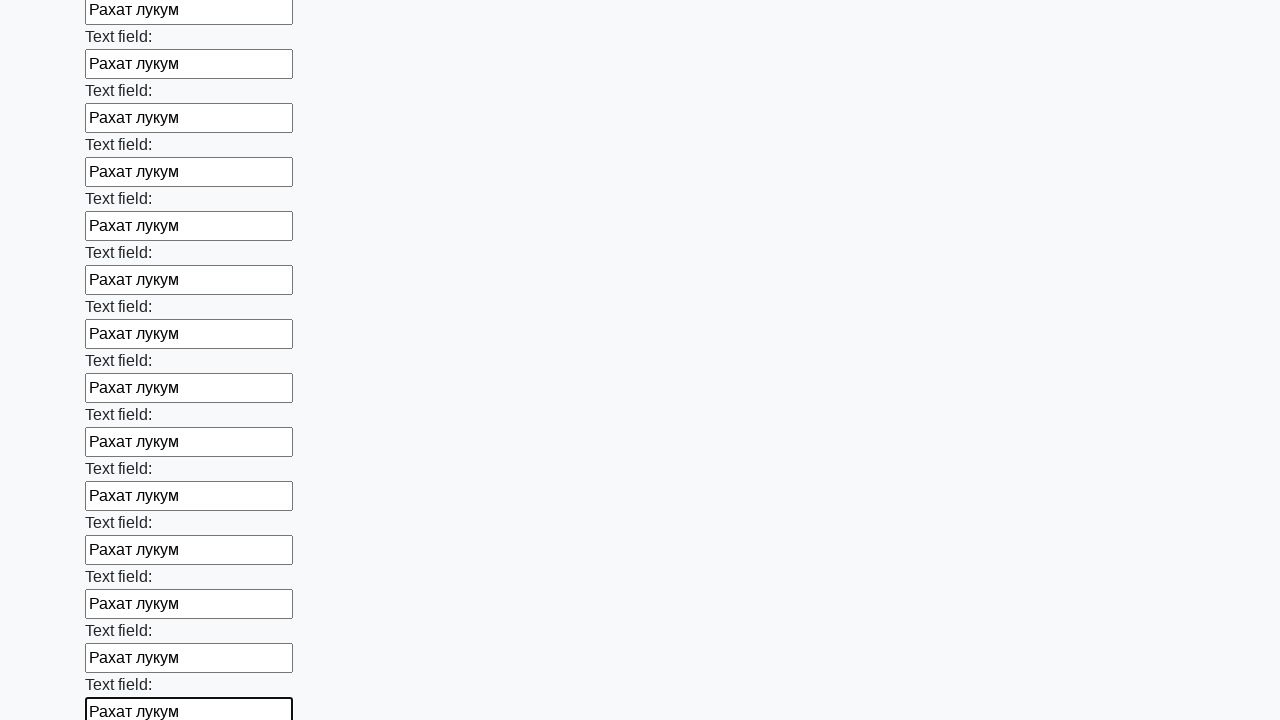

Filled input field with 'Рахат лукум' on input >> nth=67
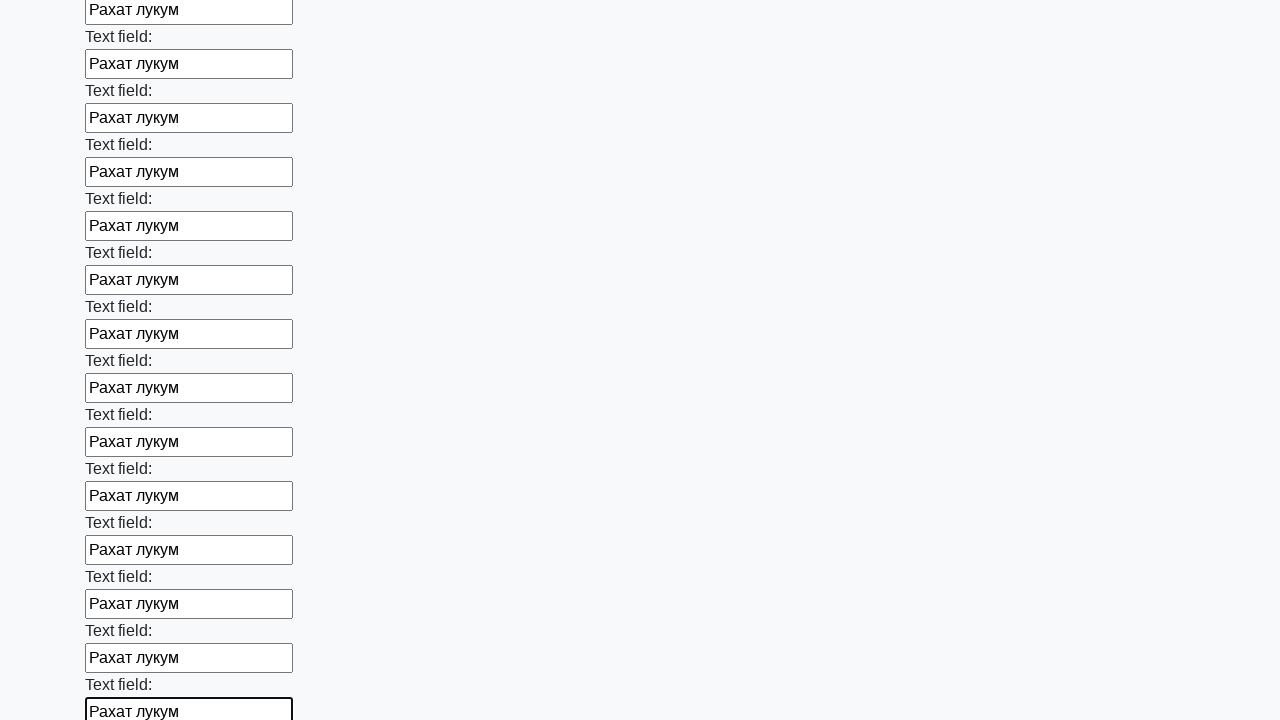

Filled input field with 'Рахат лукум' on input >> nth=68
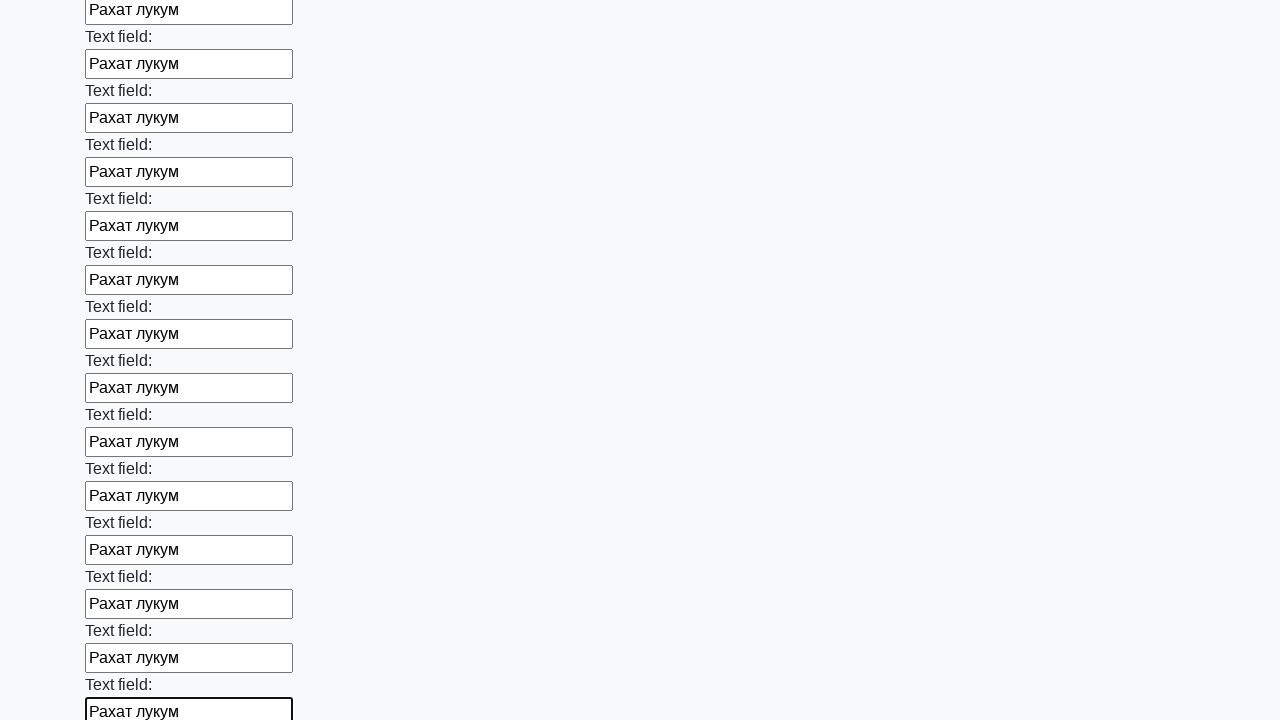

Filled input field with 'Рахат лукум' on input >> nth=69
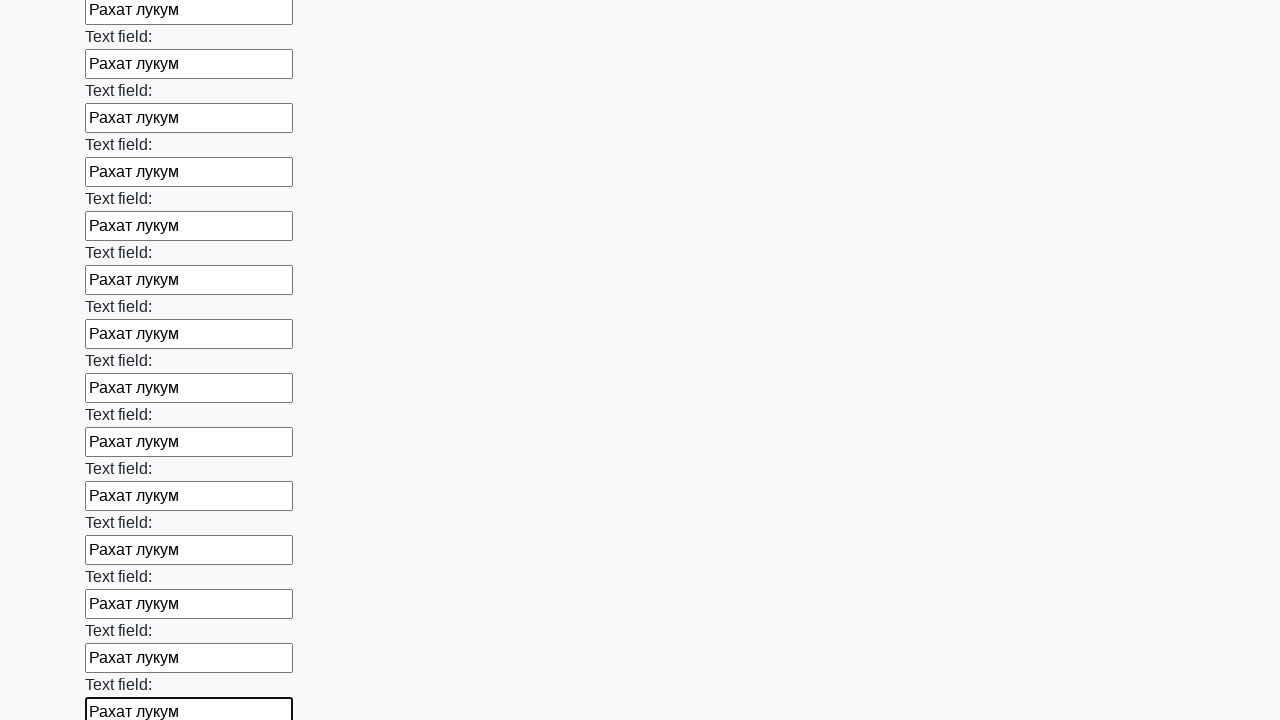

Filled input field with 'Рахат лукум' on input >> nth=70
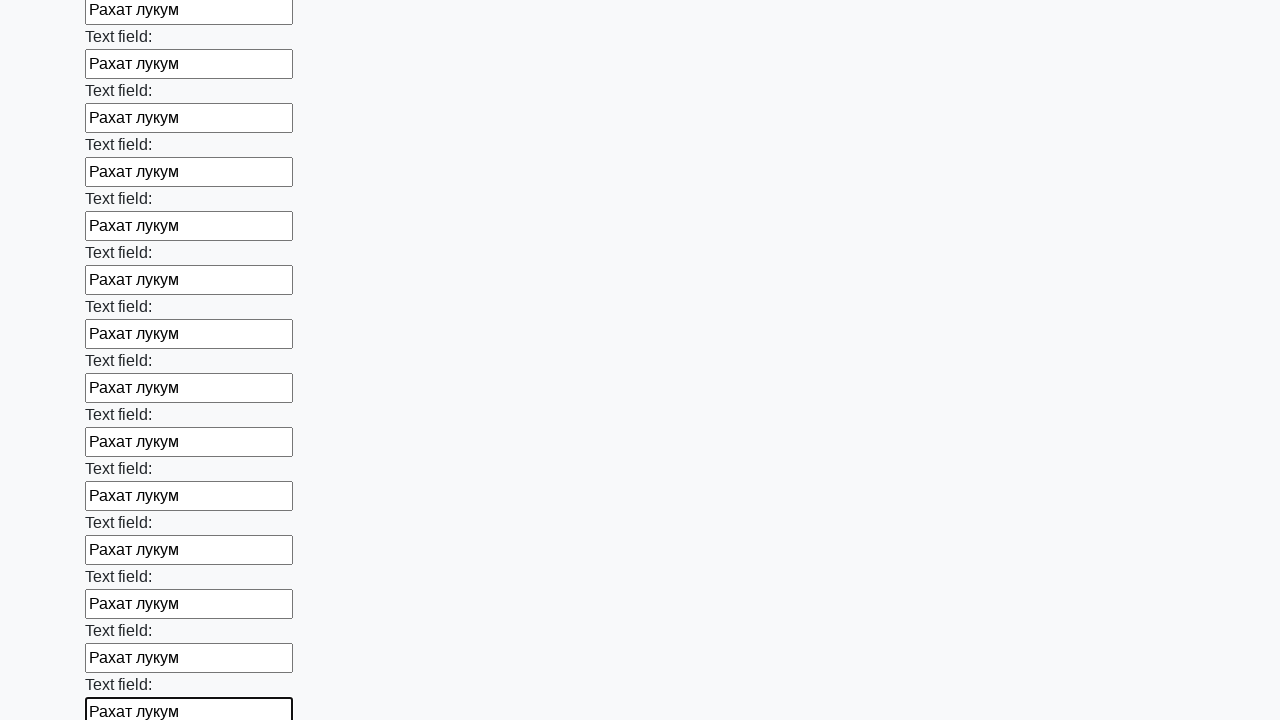

Filled input field with 'Рахат лукум' on input >> nth=71
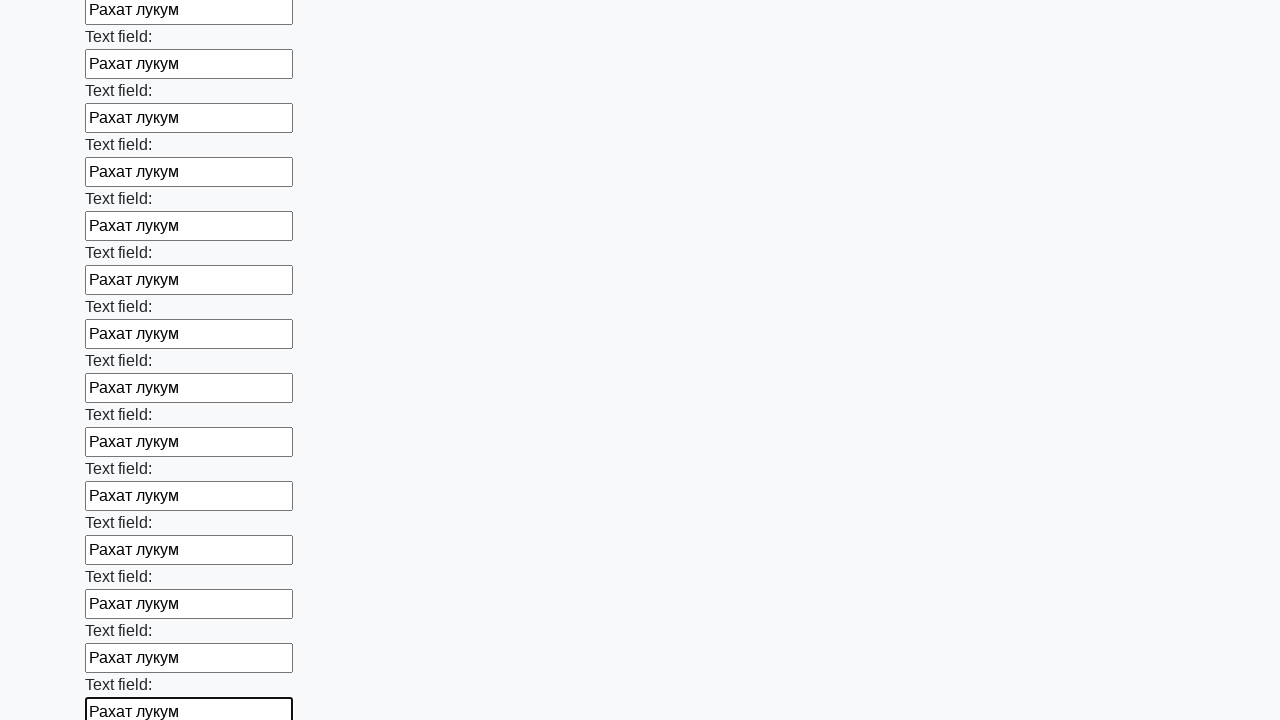

Filled input field with 'Рахат лукум' on input >> nth=72
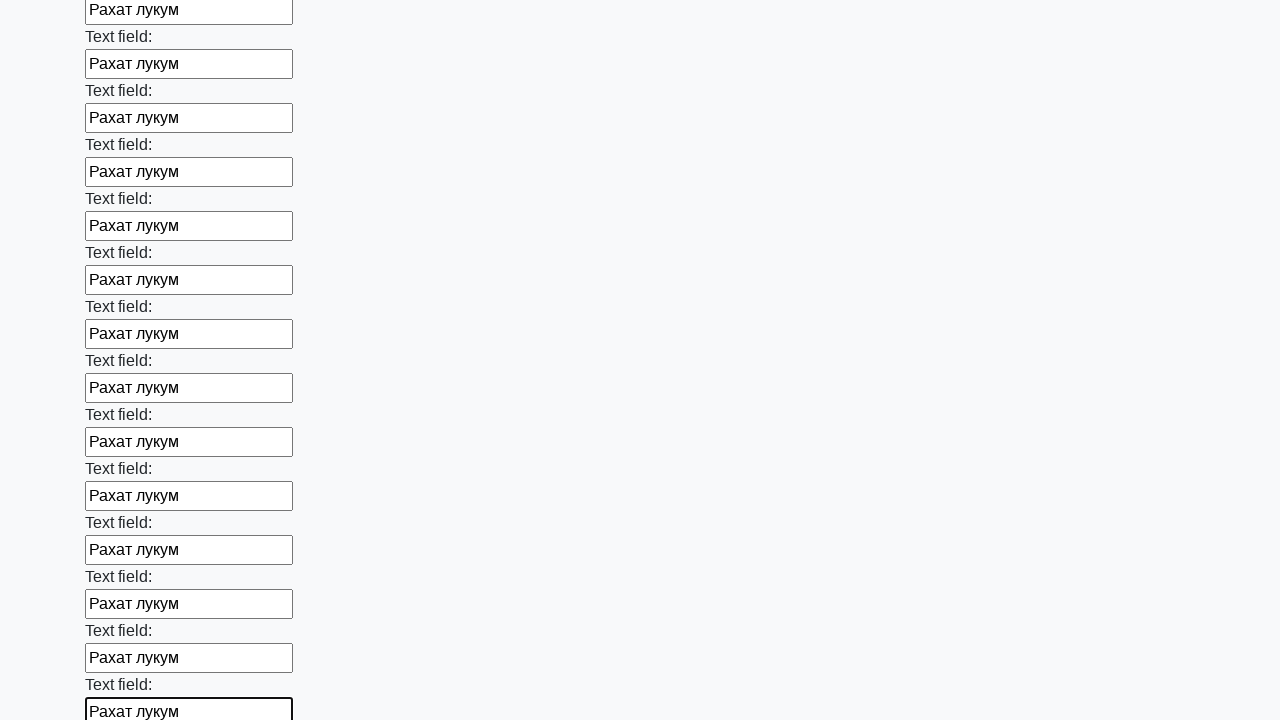

Filled input field with 'Рахат лукум' on input >> nth=73
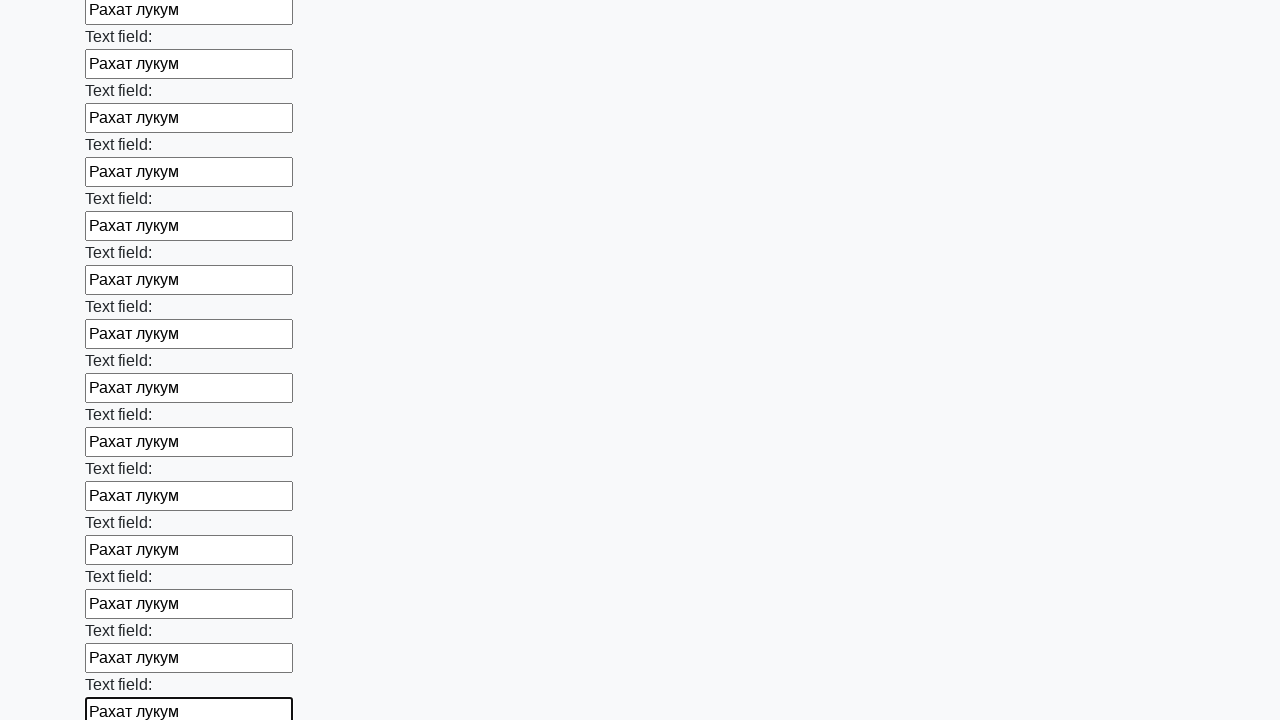

Filled input field with 'Рахат лукум' on input >> nth=74
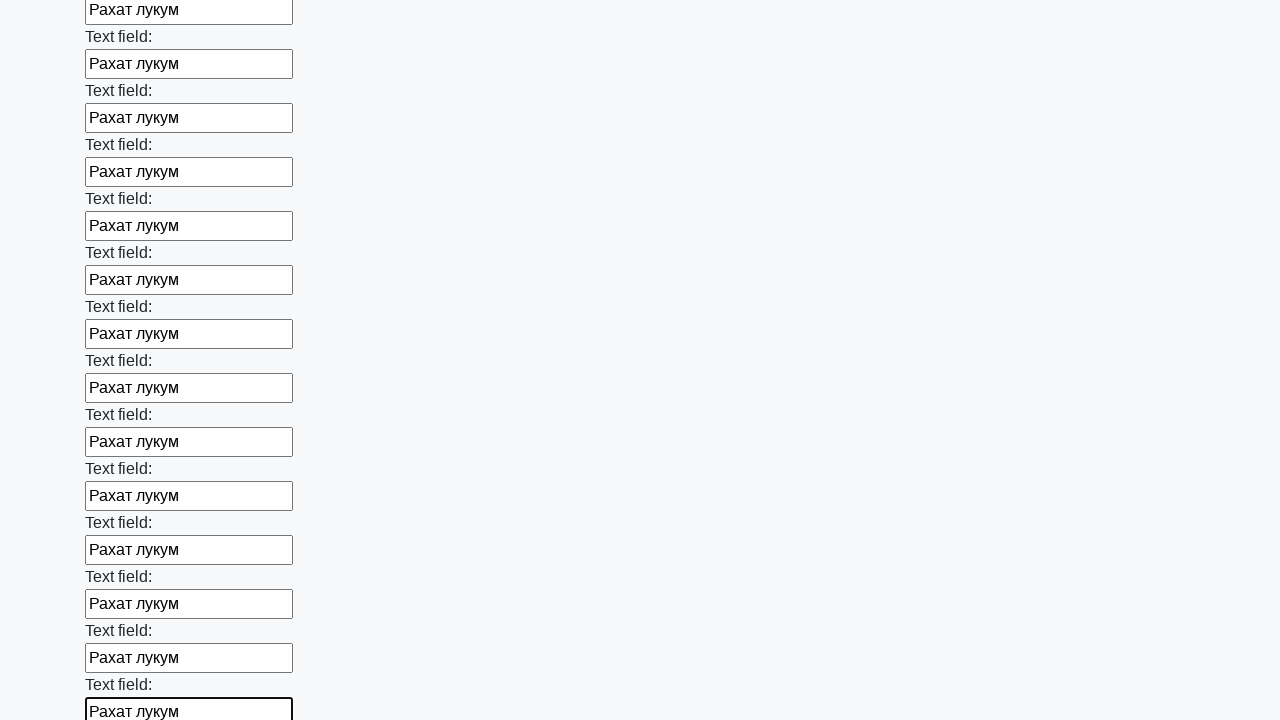

Filled input field with 'Рахат лукум' on input >> nth=75
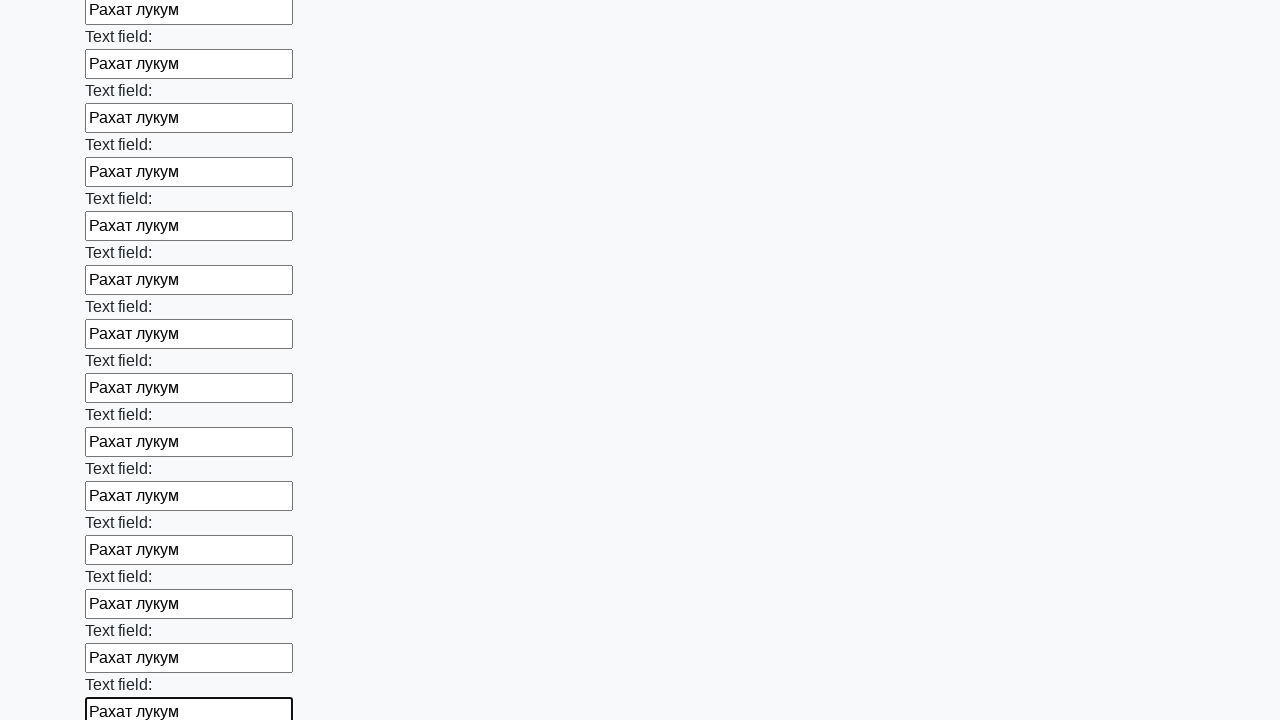

Filled input field with 'Рахат лукум' on input >> nth=76
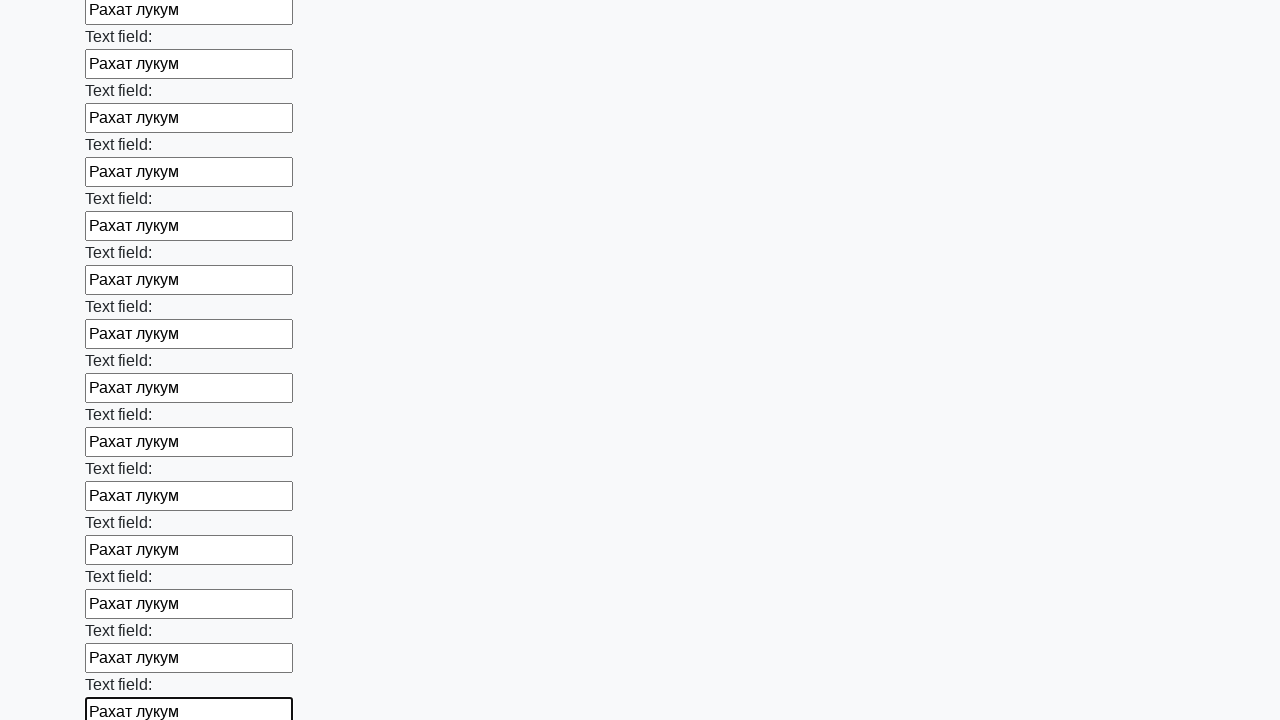

Filled input field with 'Рахат лукум' on input >> nth=77
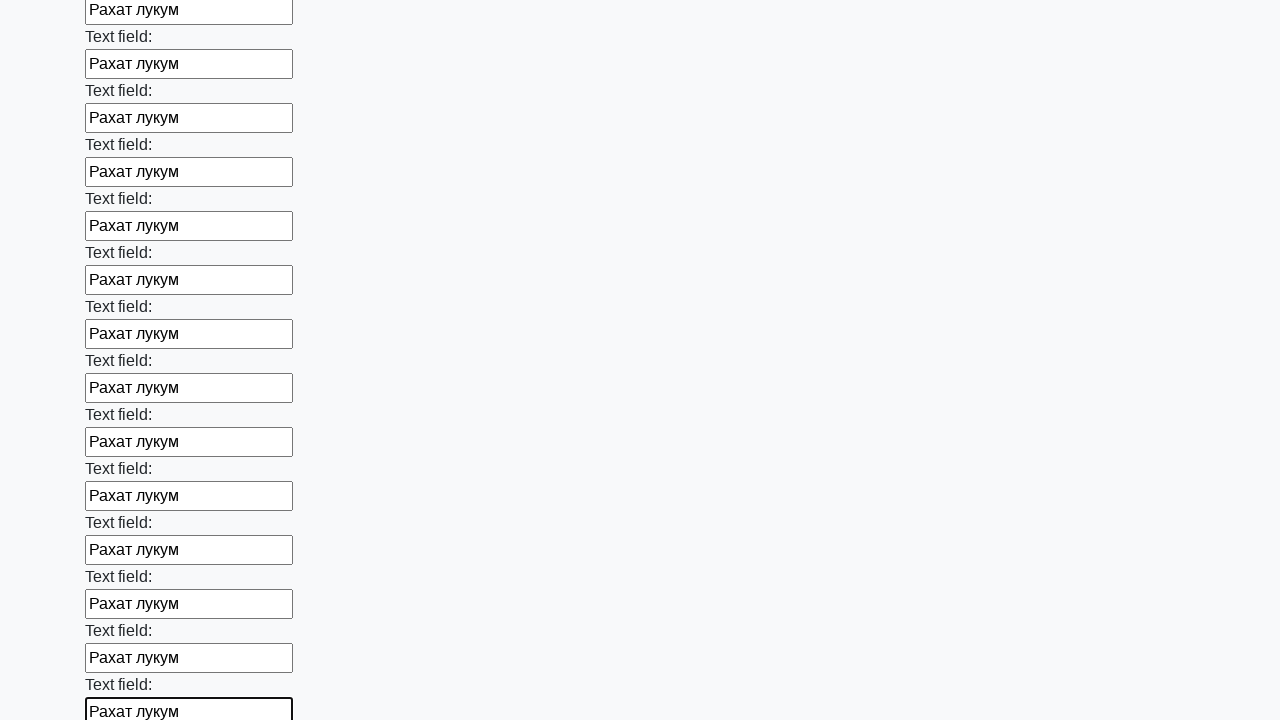

Filled input field with 'Рахат лукум' on input >> nth=78
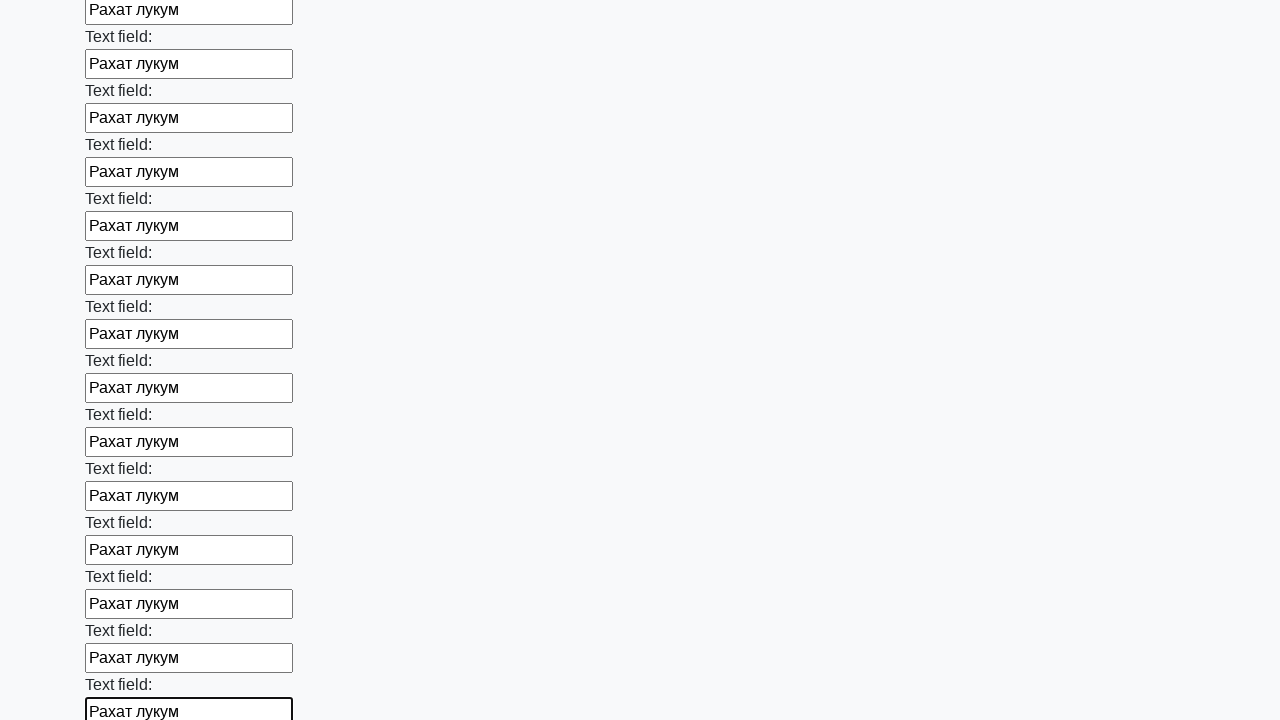

Filled input field with 'Рахат лукум' on input >> nth=79
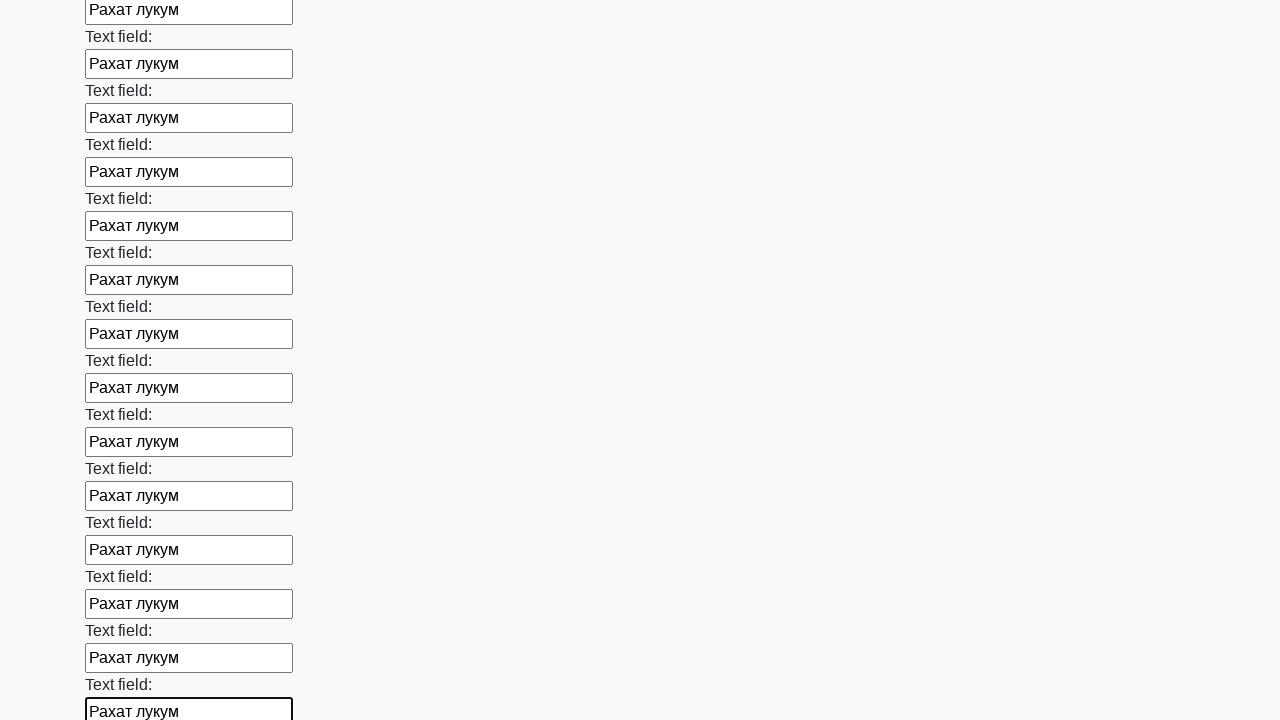

Filled input field with 'Рахат лукум' on input >> nth=80
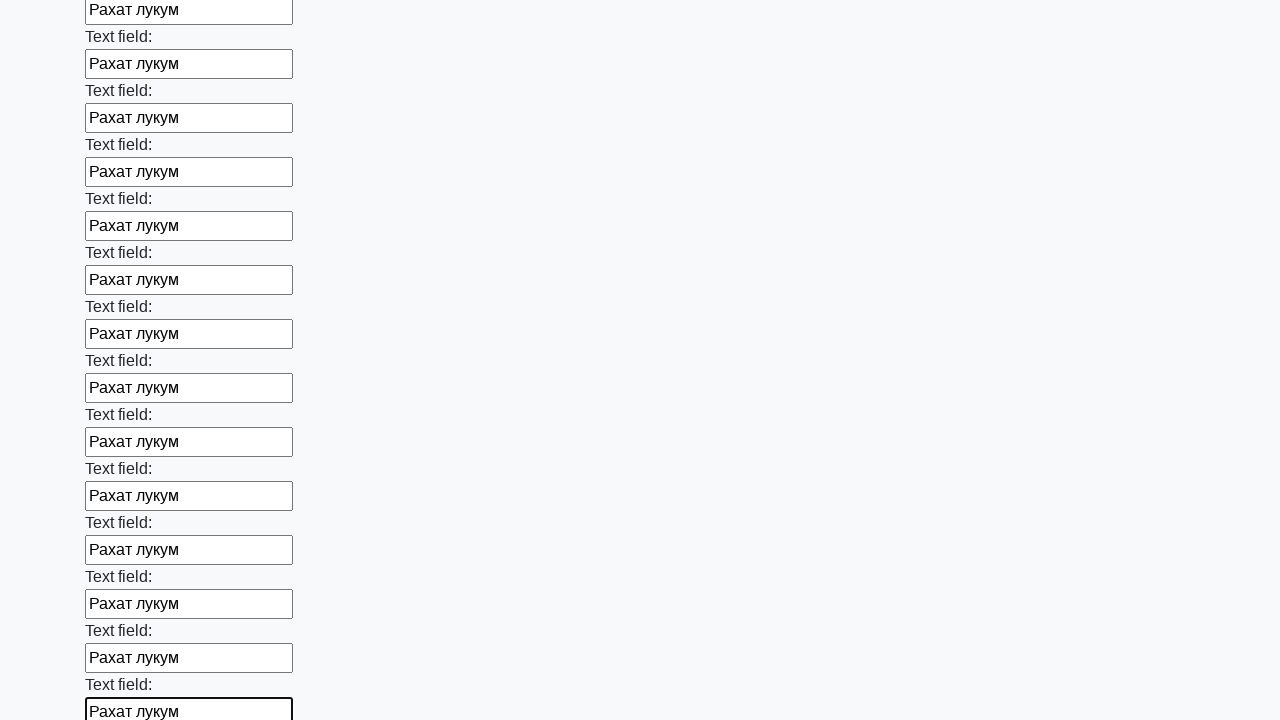

Filled input field with 'Рахат лукум' on input >> nth=81
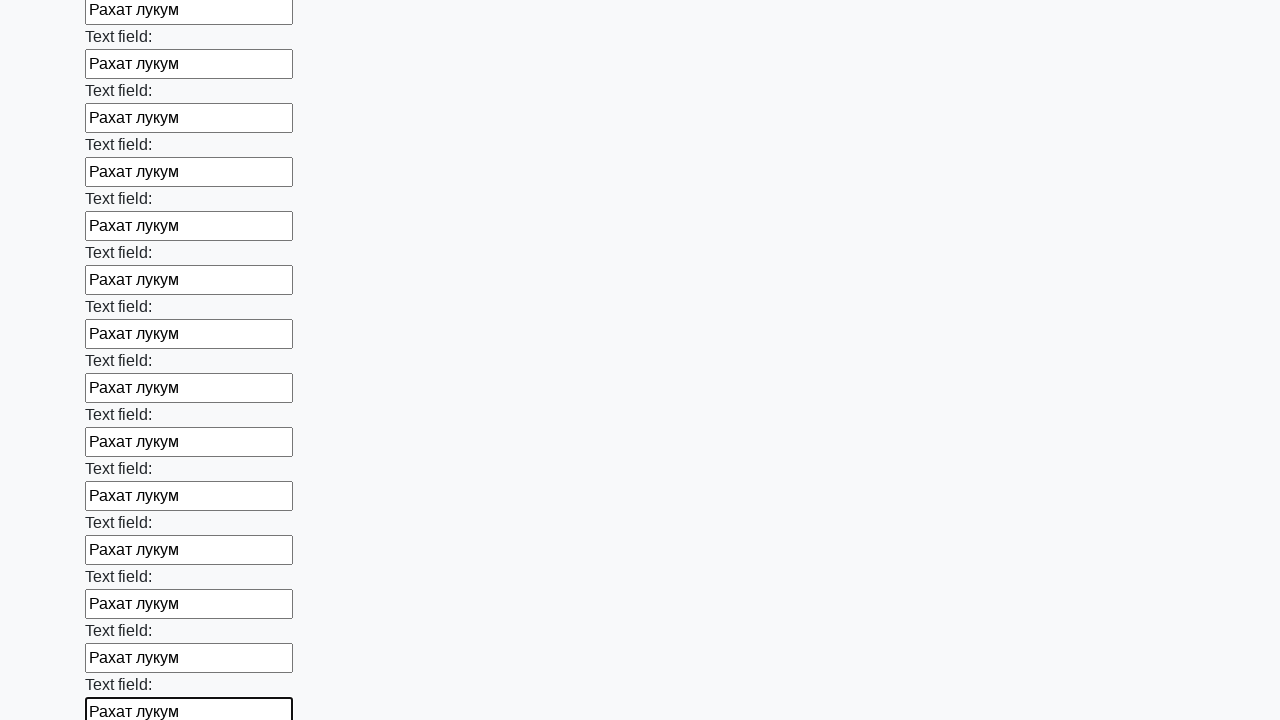

Filled input field with 'Рахат лукум' on input >> nth=82
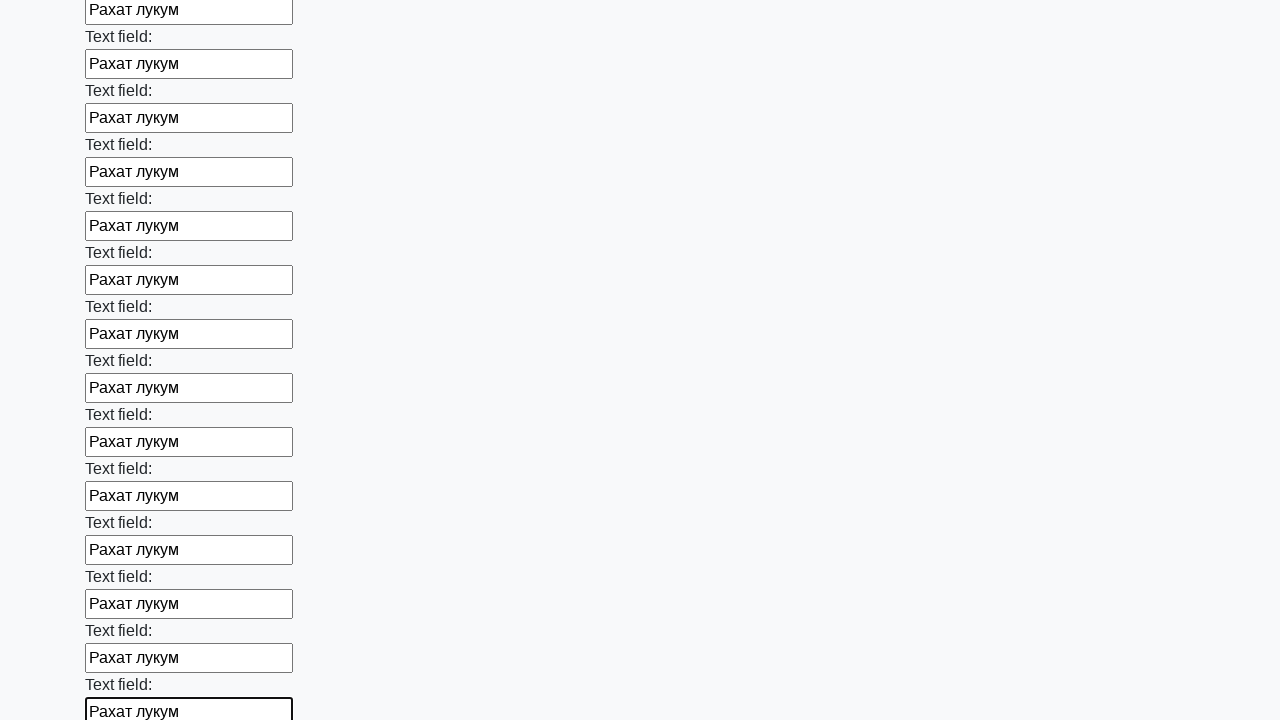

Filled input field with 'Рахат лукум' on input >> nth=83
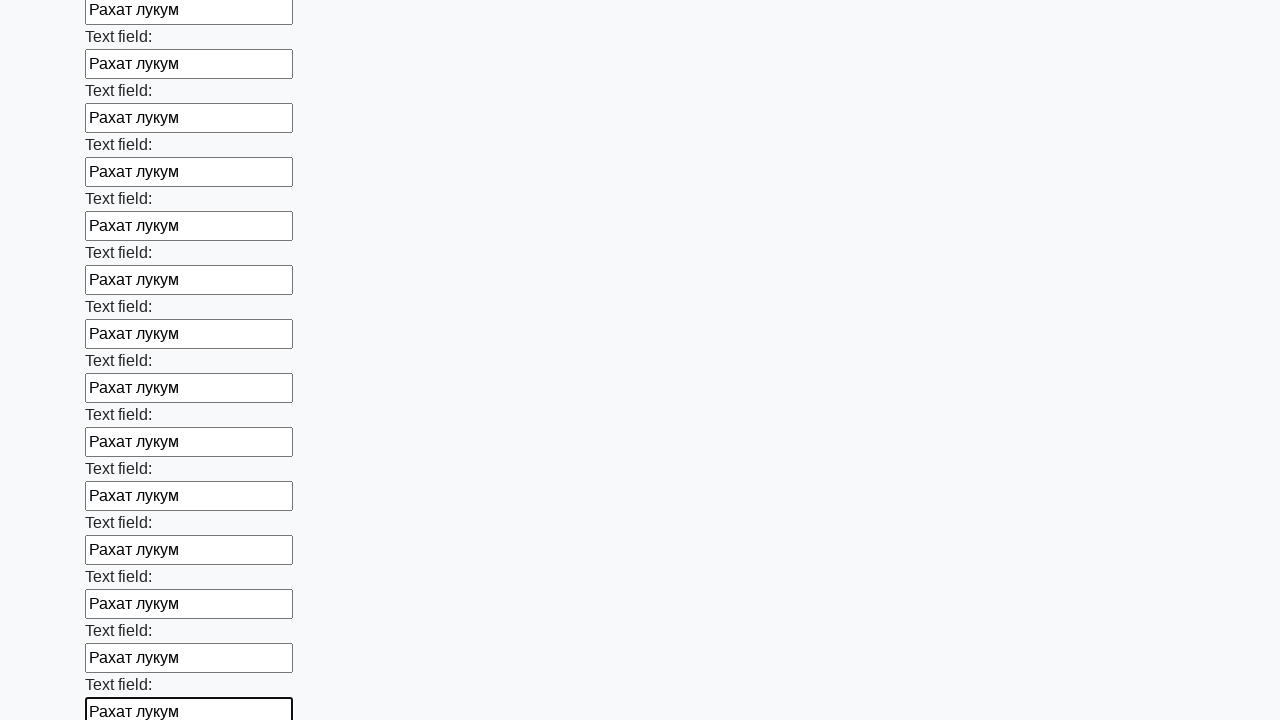

Filled input field with 'Рахат лукум' on input >> nth=84
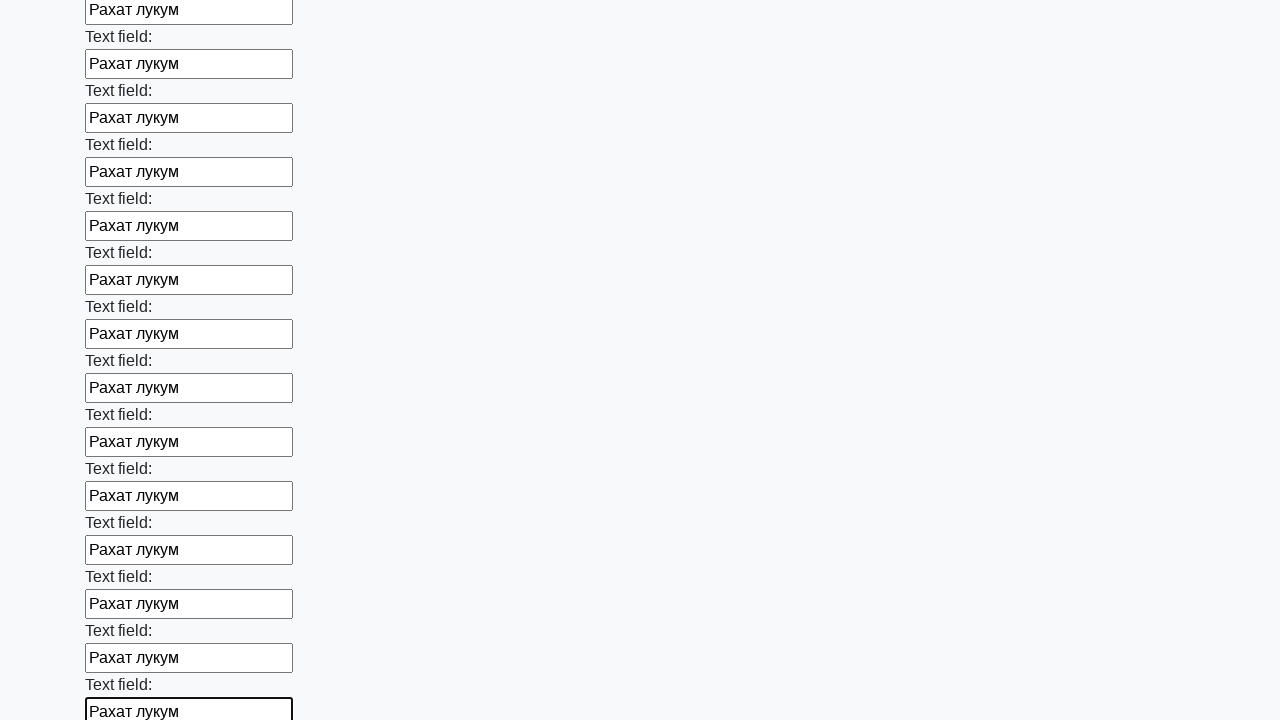

Filled input field with 'Рахат лукум' on input >> nth=85
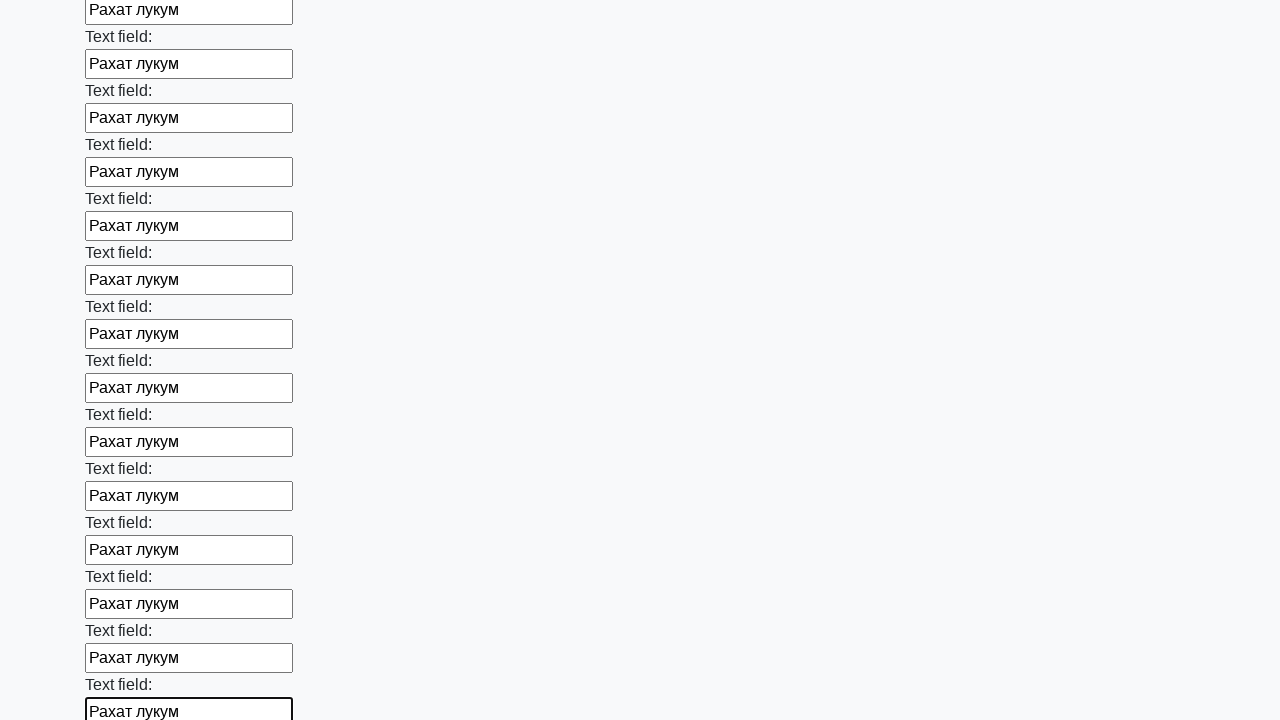

Filled input field with 'Рахат лукум' on input >> nth=86
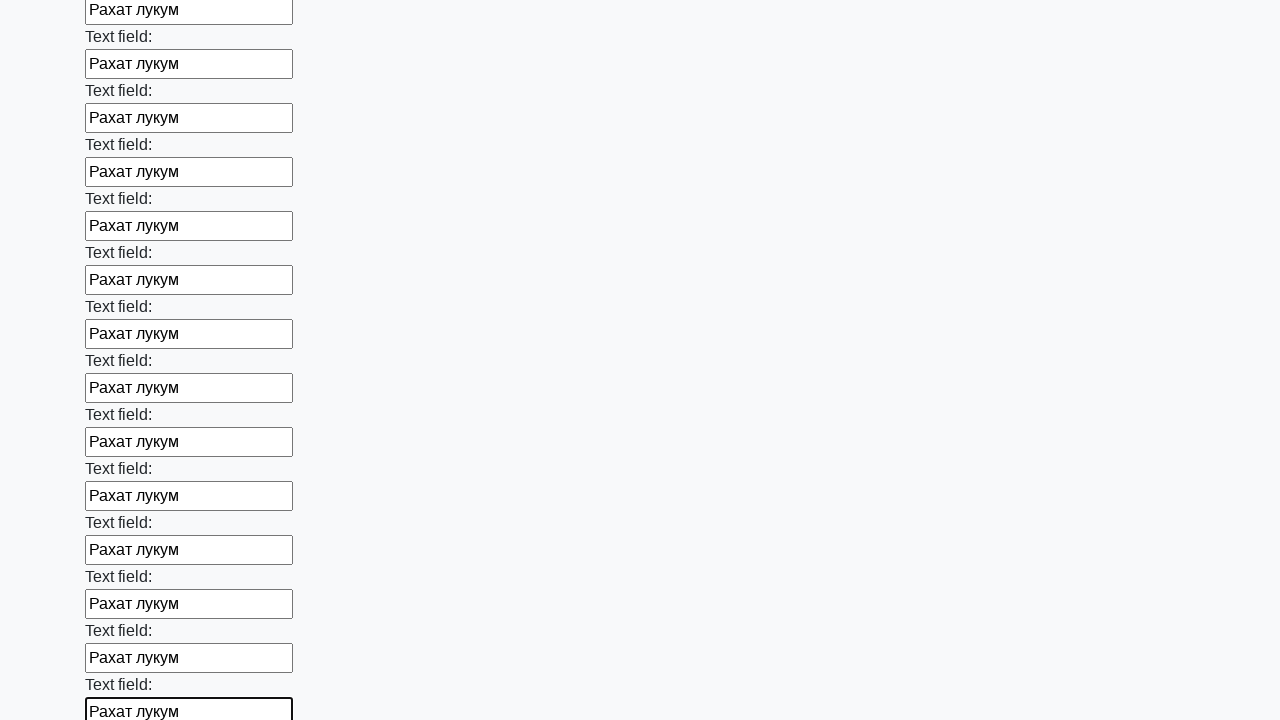

Filled input field with 'Рахат лукум' on input >> nth=87
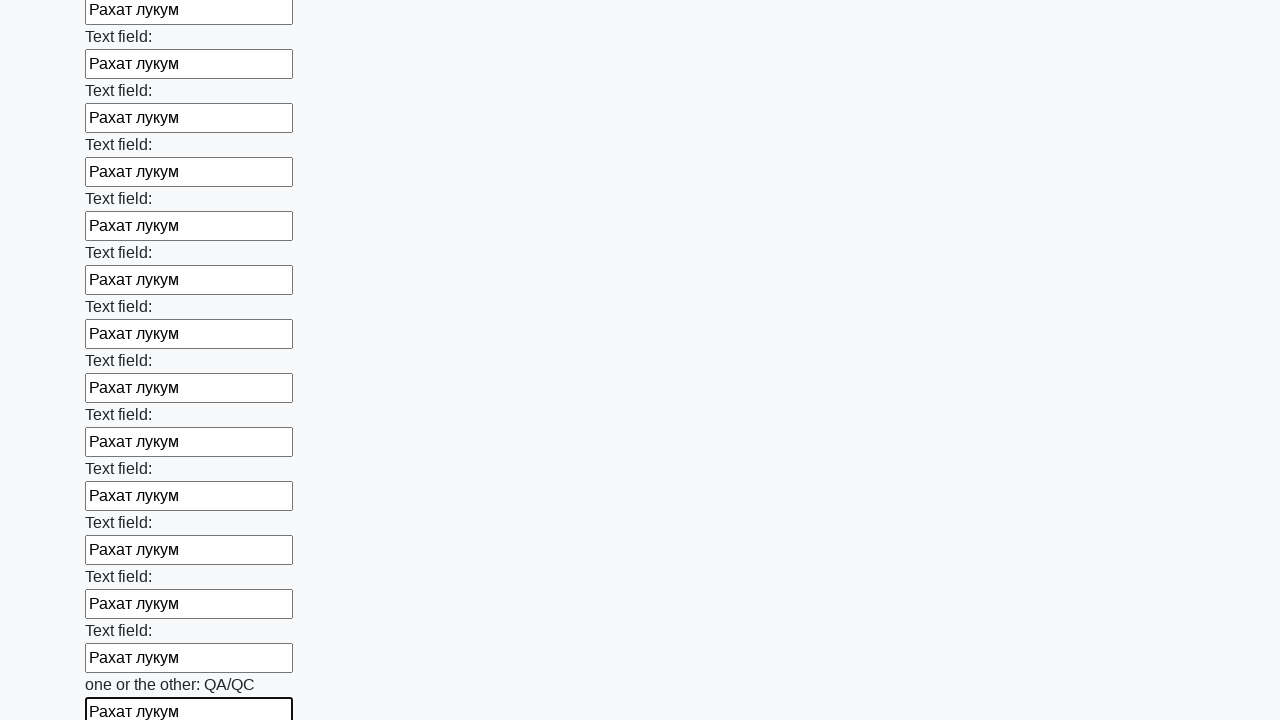

Filled input field with 'Рахат лукум' on input >> nth=88
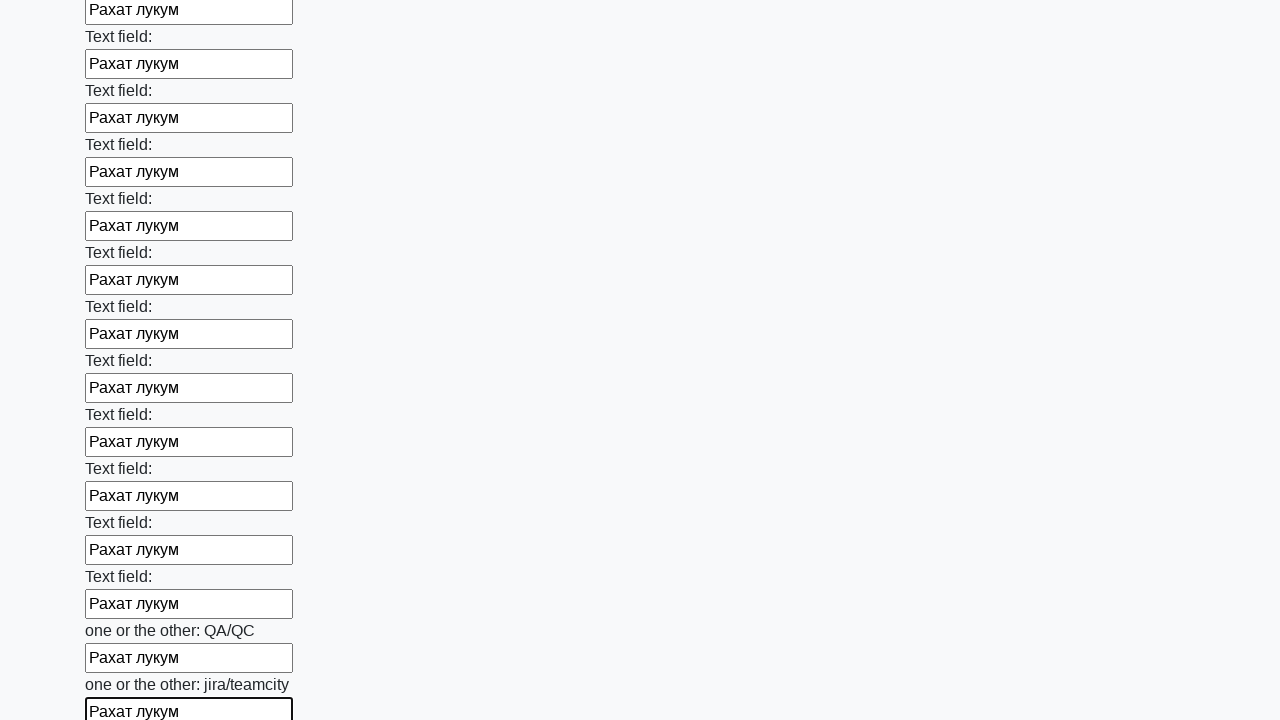

Filled input field with 'Рахат лукум' on input >> nth=89
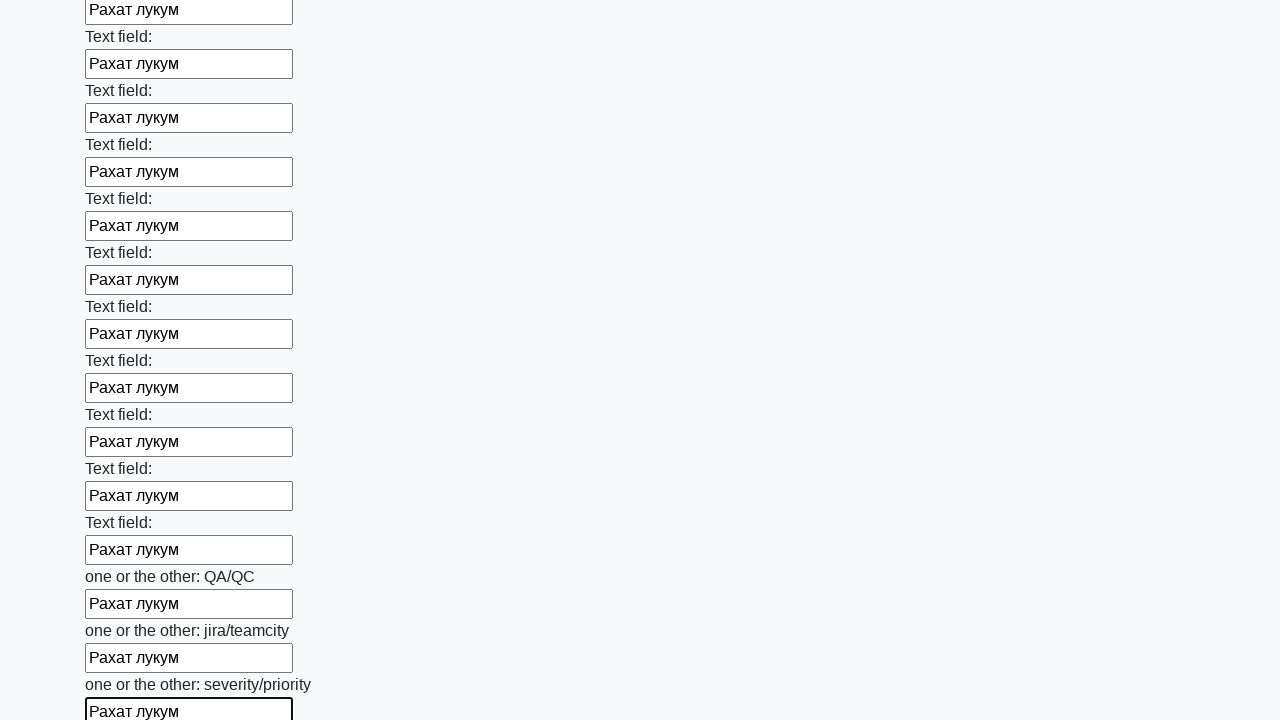

Filled input field with 'Рахат лукум' on input >> nth=90
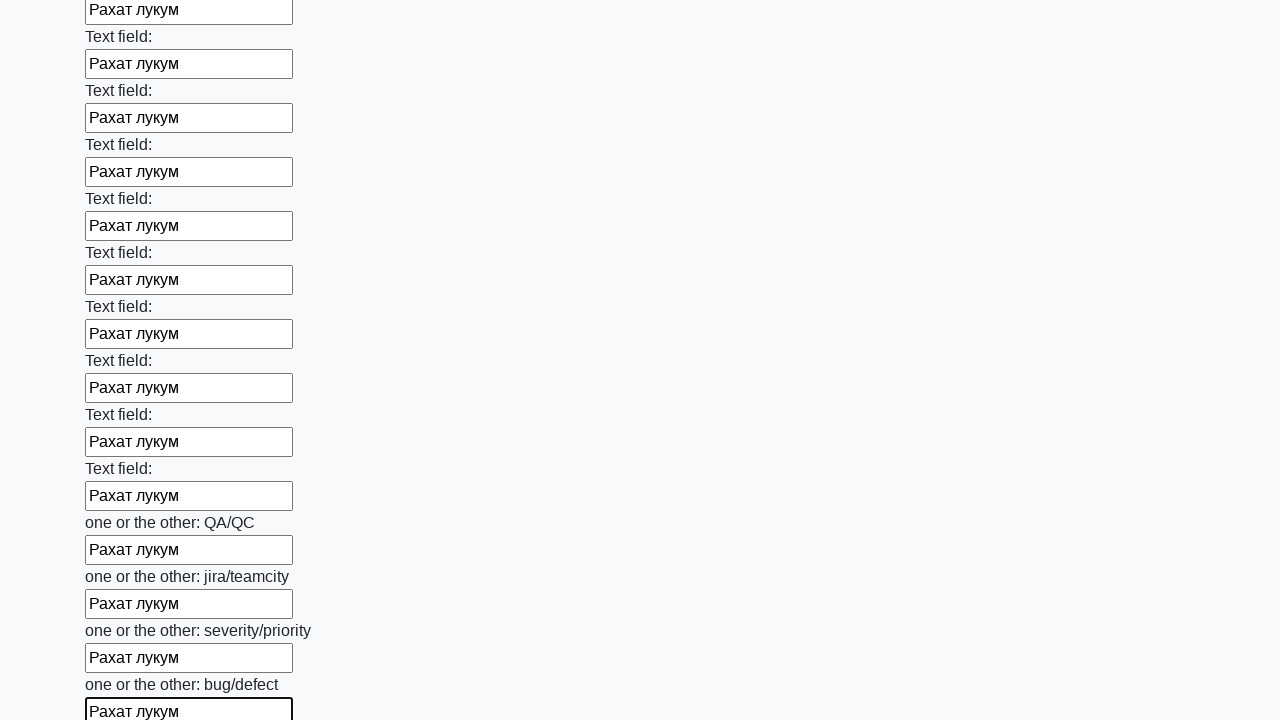

Filled input field with 'Рахат лукум' on input >> nth=91
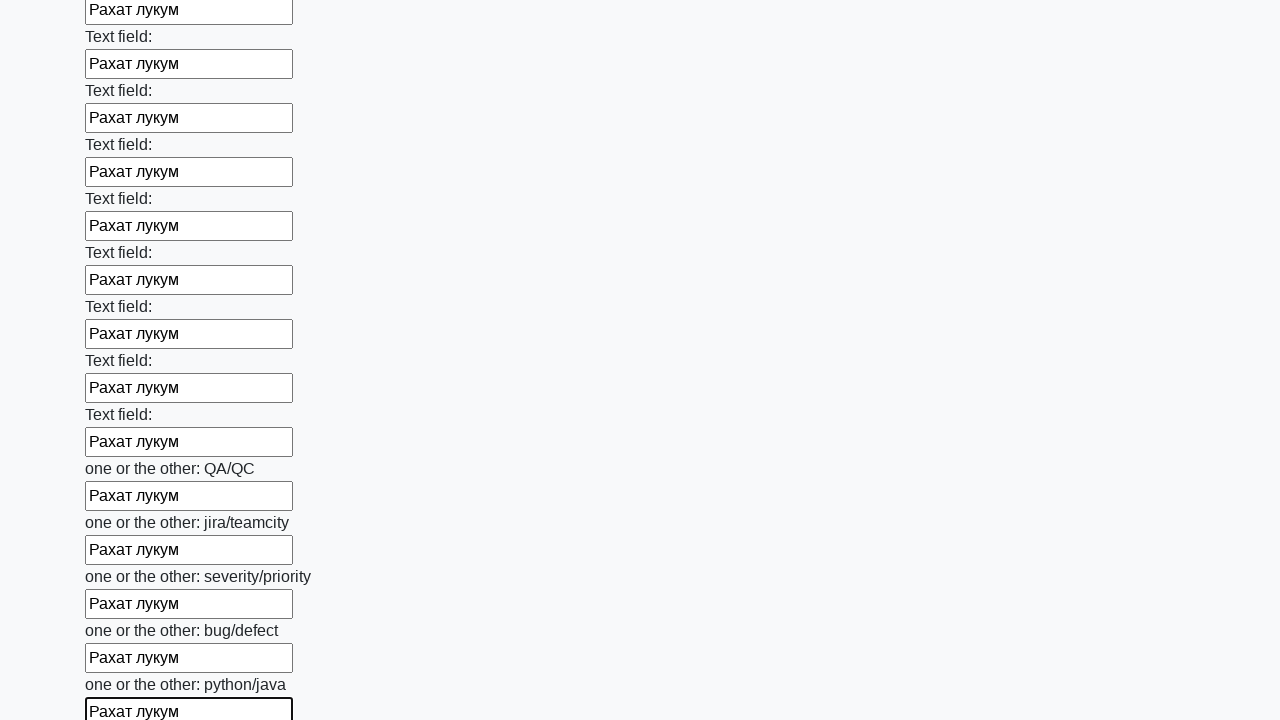

Filled input field with 'Рахат лукум' on input >> nth=92
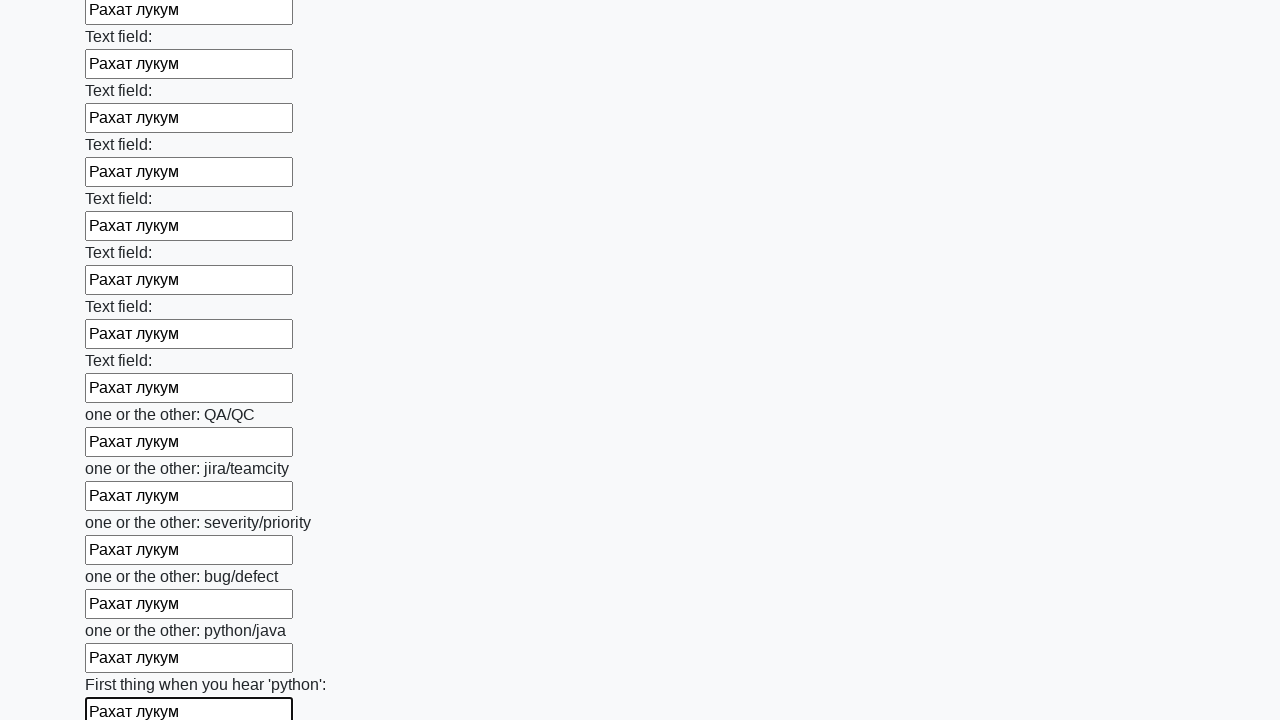

Filled input field with 'Рахат лукум' on input >> nth=93
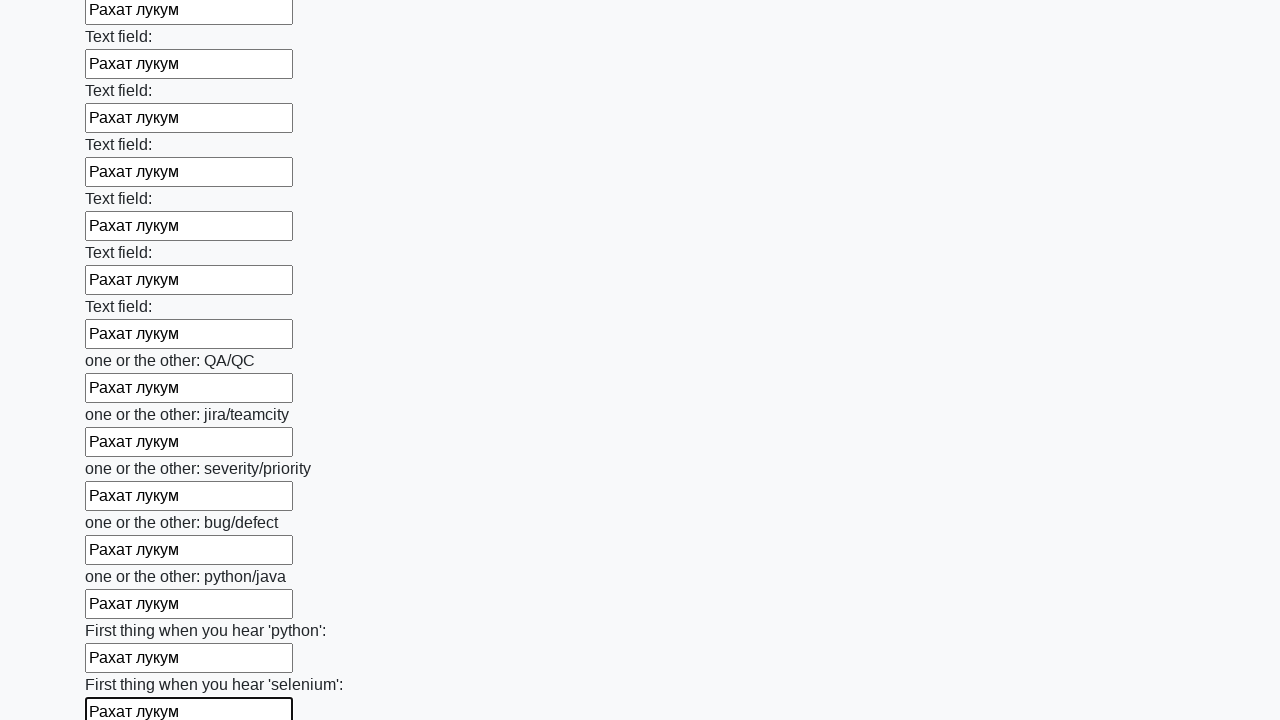

Filled input field with 'Рахат лукум' on input >> nth=94
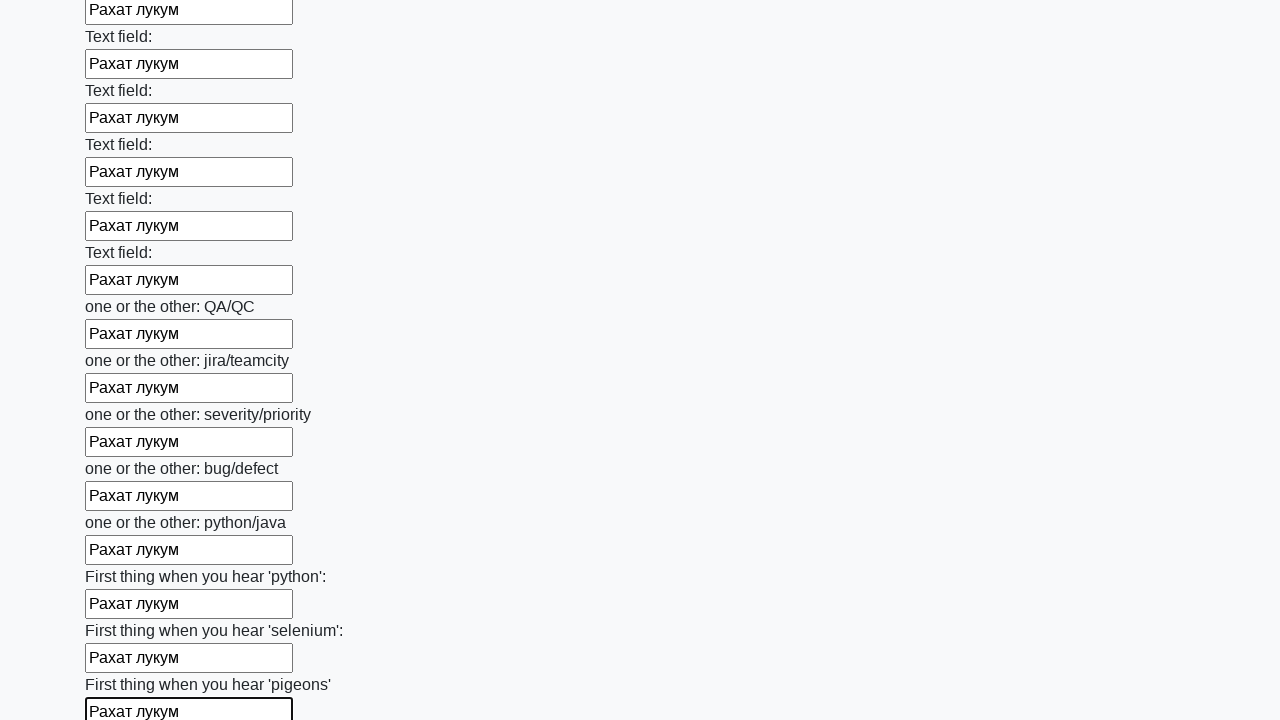

Filled input field with 'Рахат лукум' on input >> nth=95
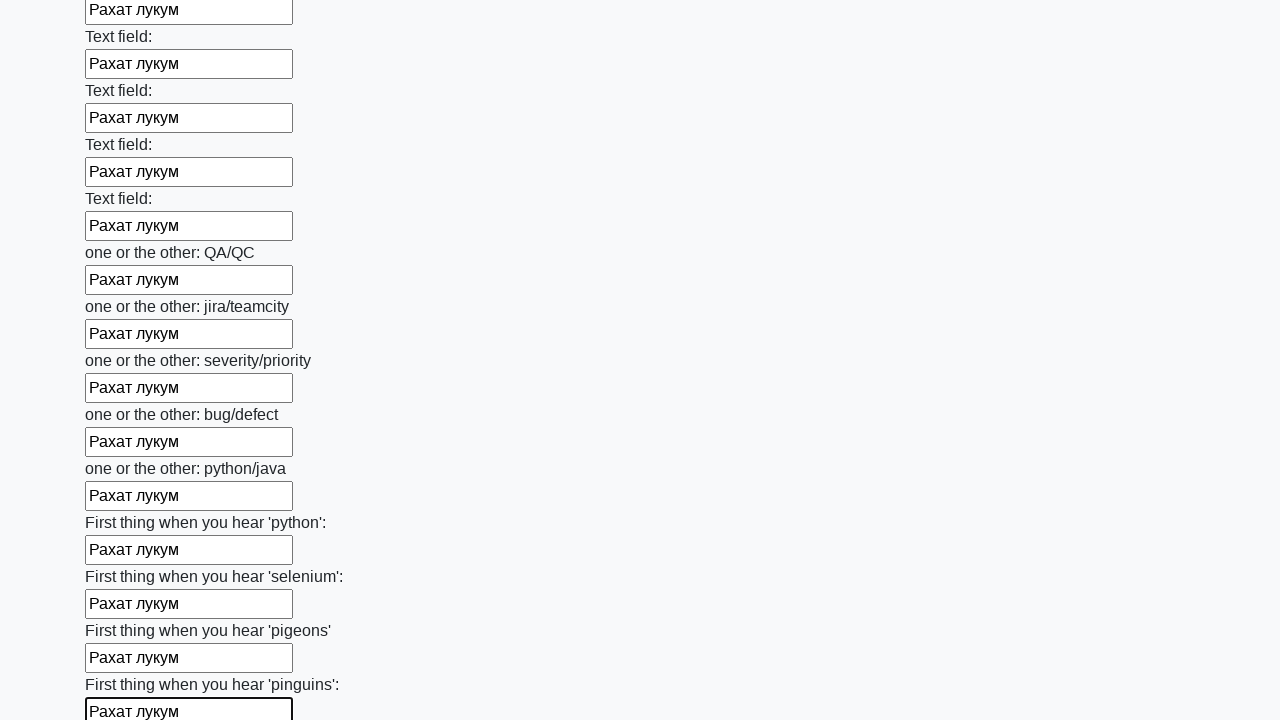

Filled input field with 'Рахат лукум' on input >> nth=96
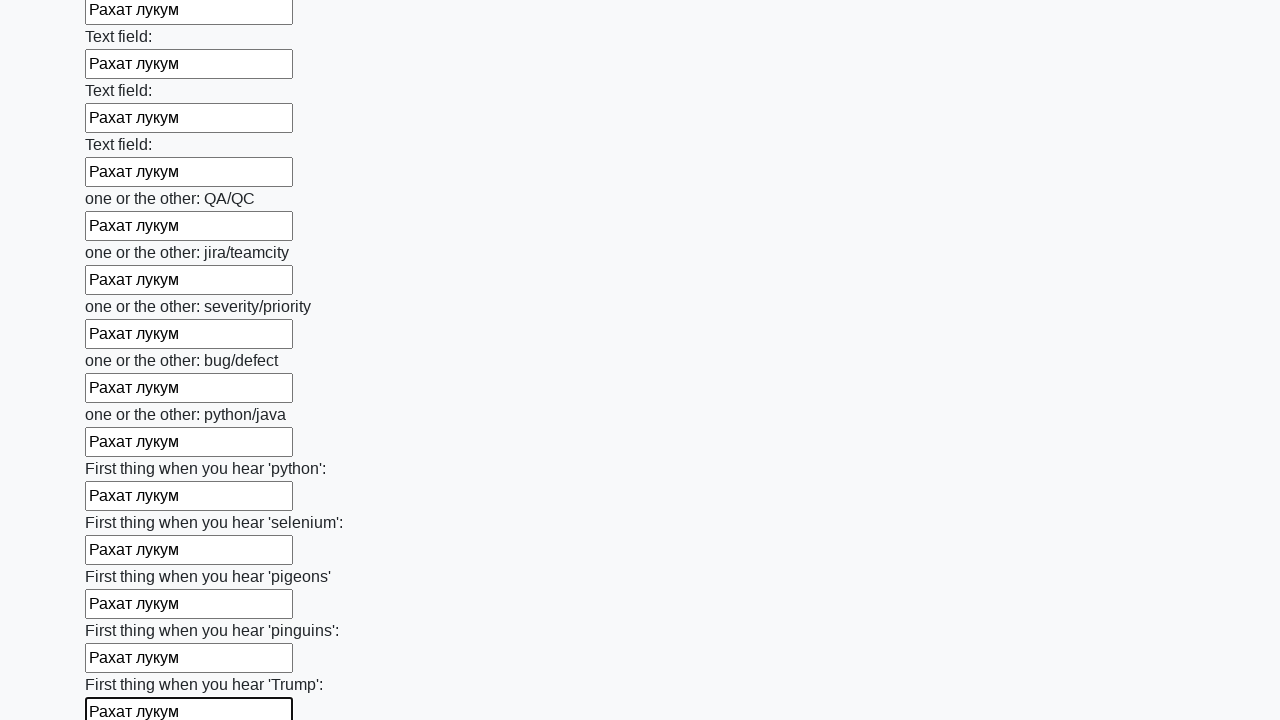

Filled input field with 'Рахат лукум' on input >> nth=97
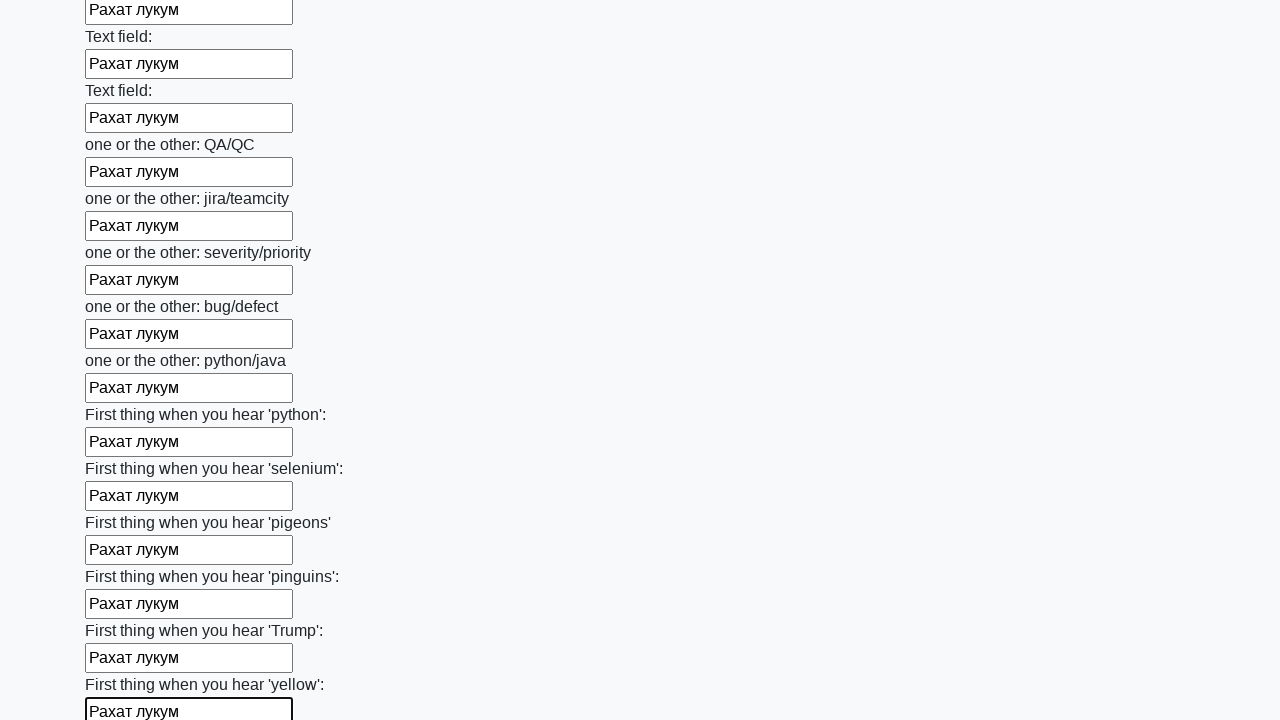

Filled input field with 'Рахат лукум' on input >> nth=98
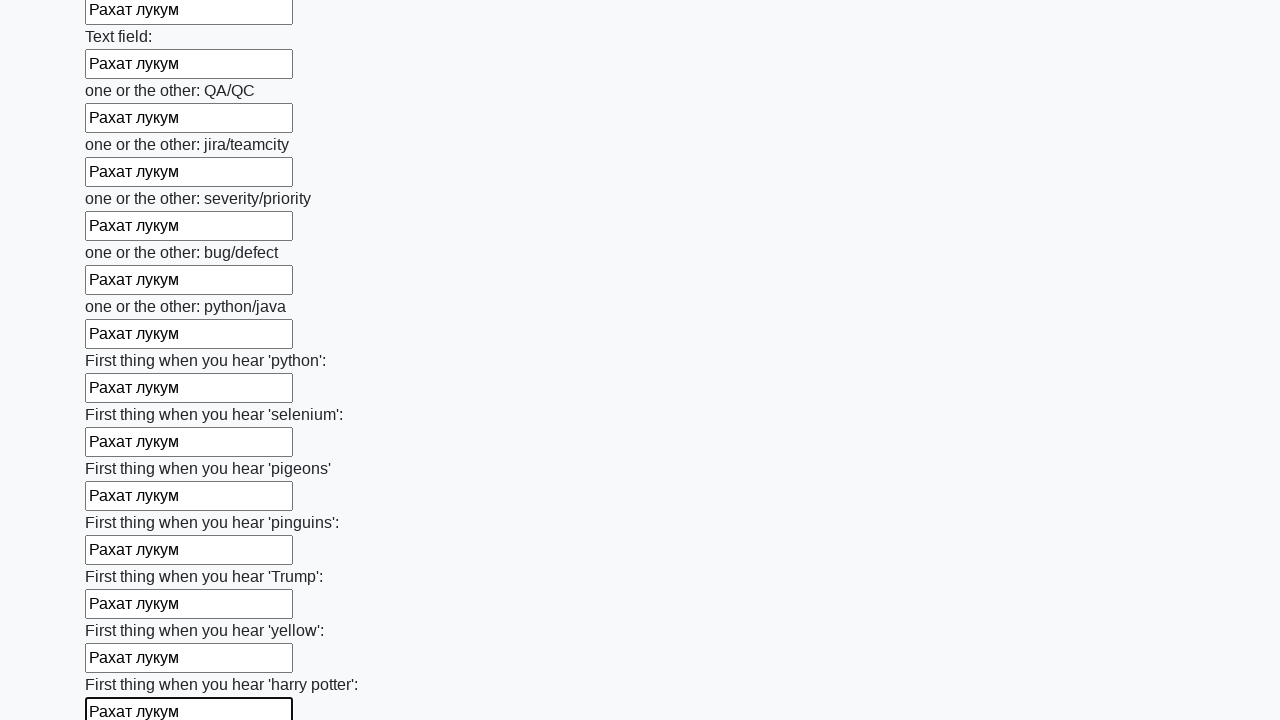

Filled input field with 'Рахат лукум' on input >> nth=99
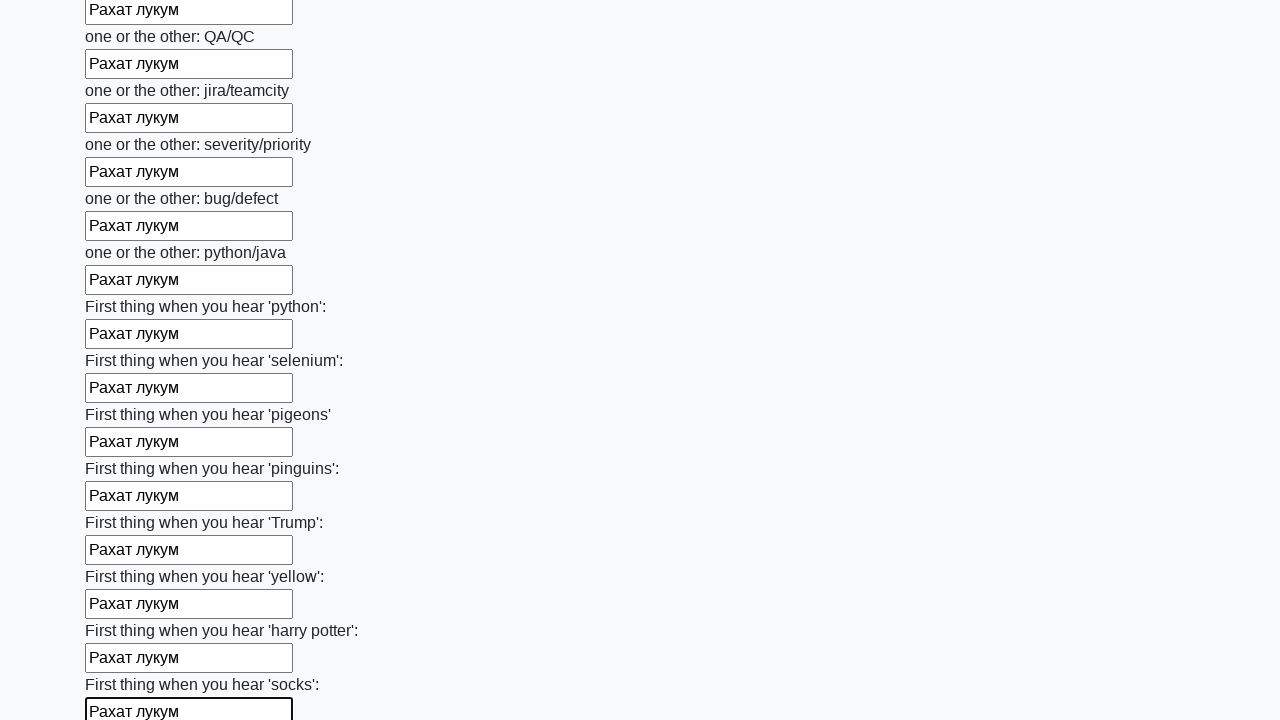

Clicked the submit button at (123, 611) on button.btn
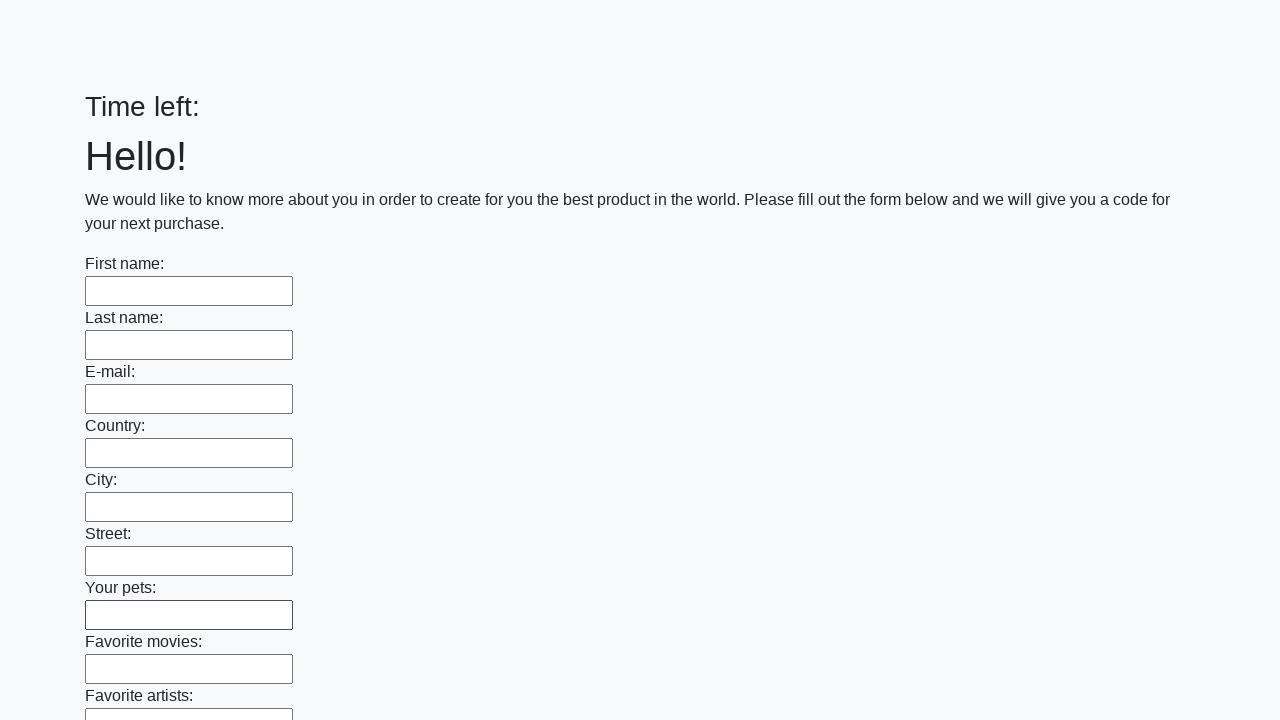

Registered automatic dialog acceptance handler
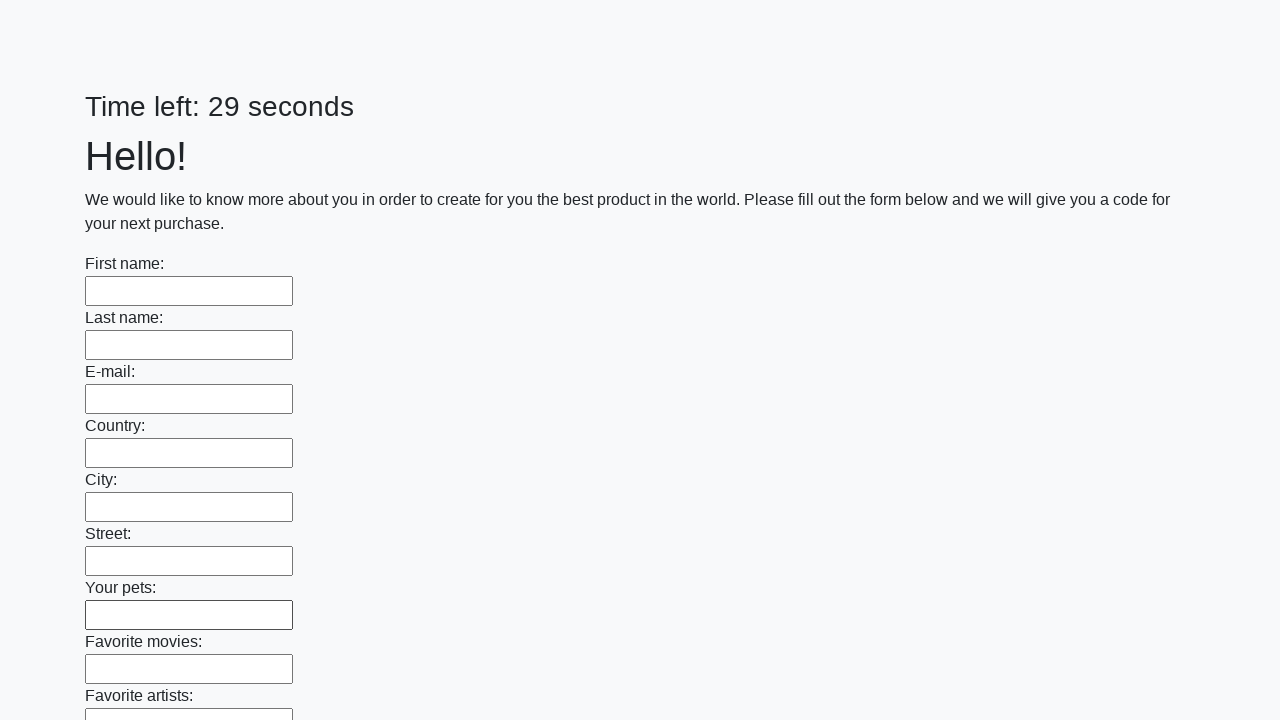

Registered dialog handler to capture message
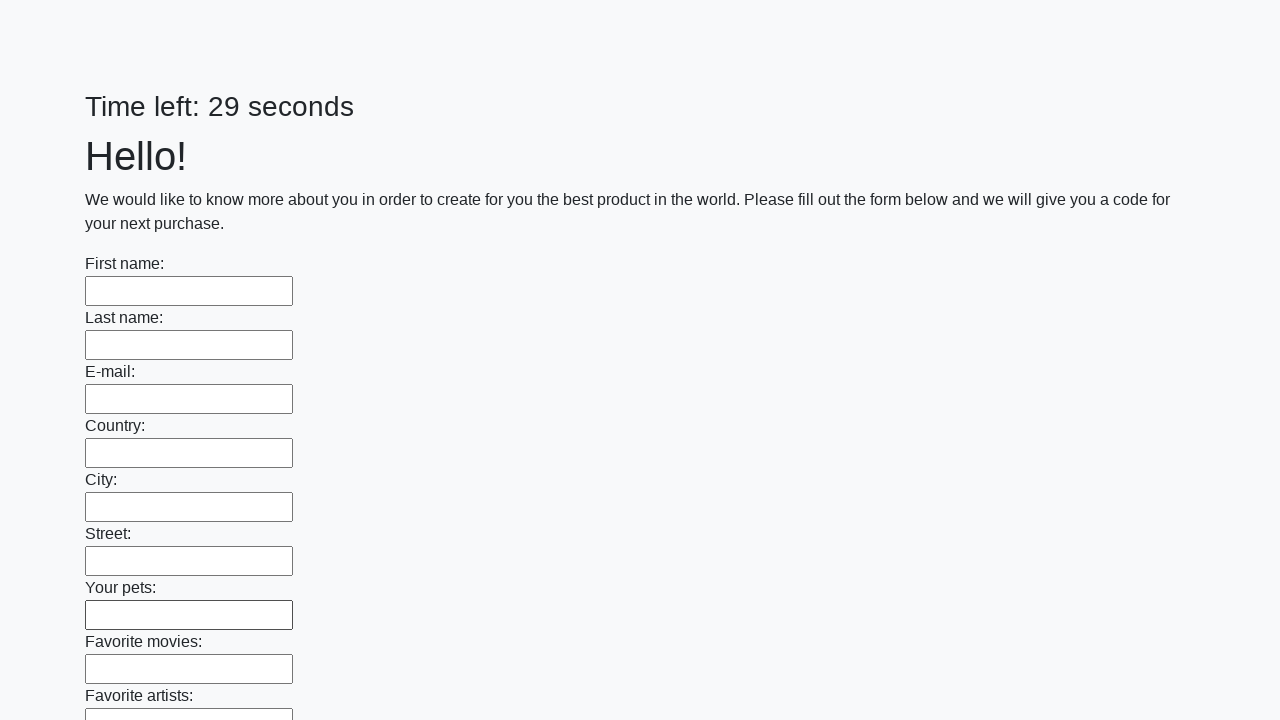

Waited for dialog to appear or timeout after 1 second
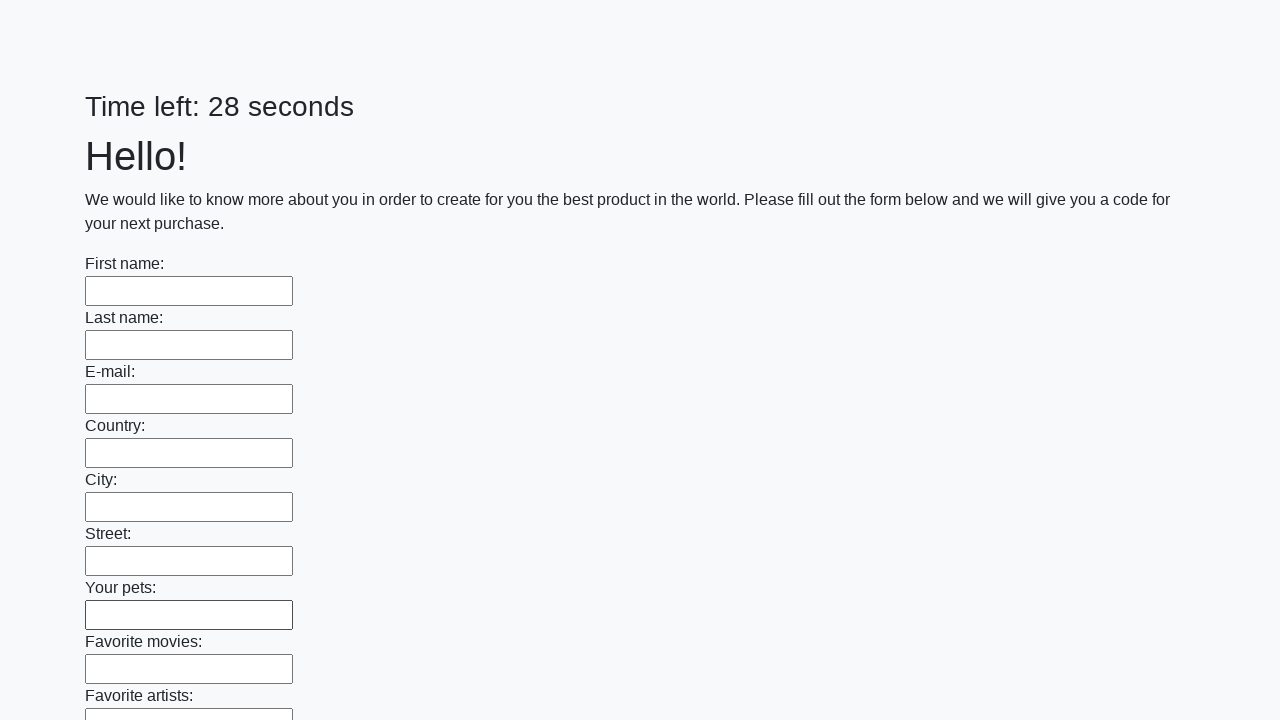

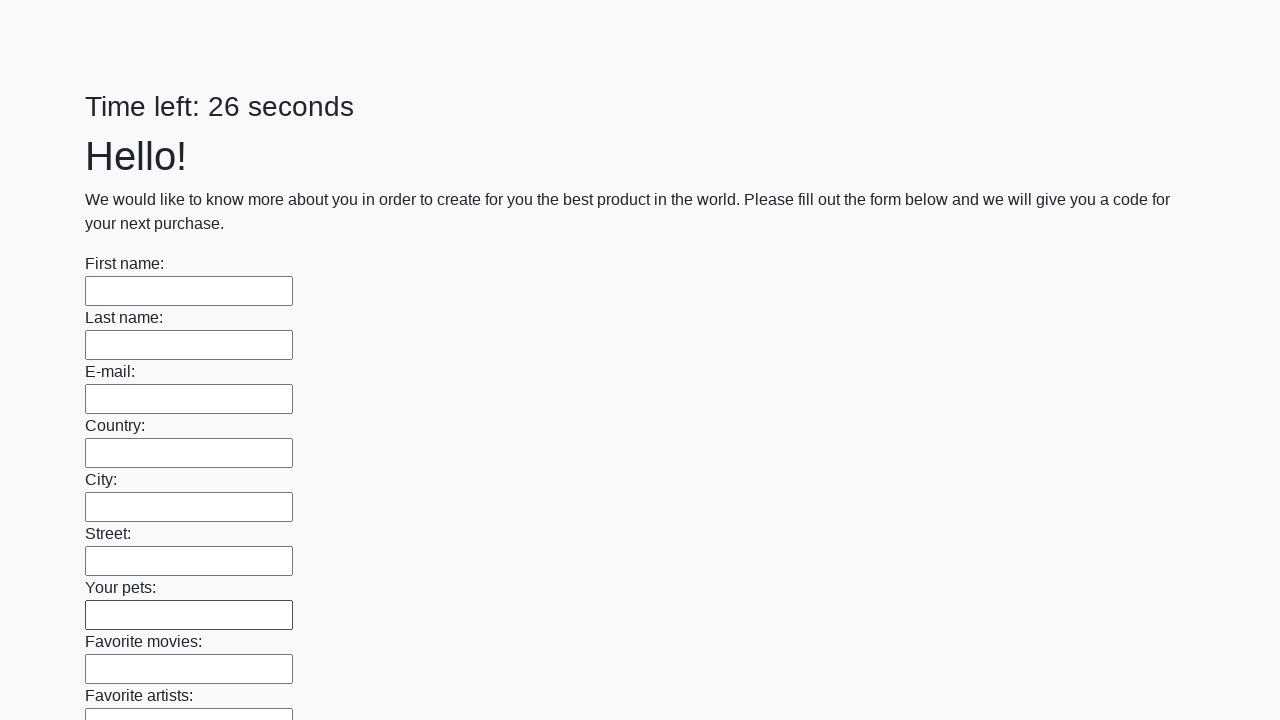